Navigates through a hierarchical tree menu of HS codes on a Vietnamese trade website by clicking on chapter 7 and expanding its subcategories to reveal nested items.

Starting URL: https://vntr.moit.gov.vn/vi/search

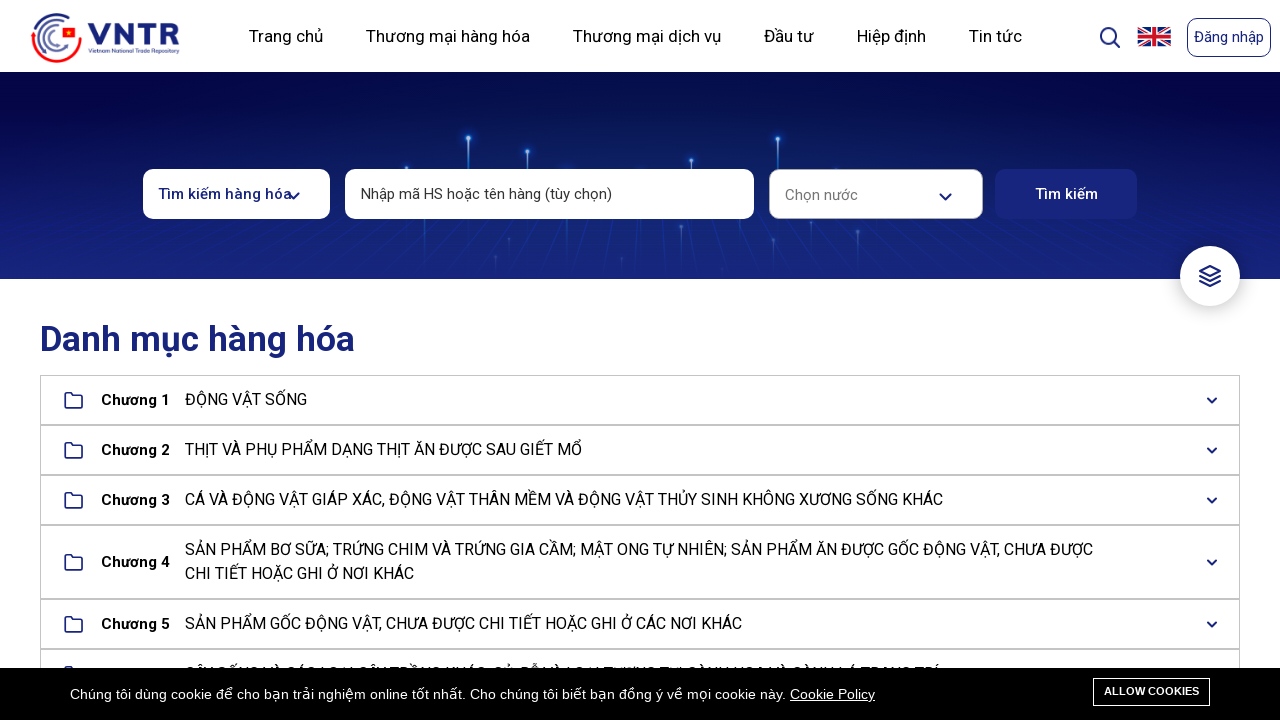

Clicked on chapter 7 link (data-id='07') at (640, 360) on a[data-id="07"]
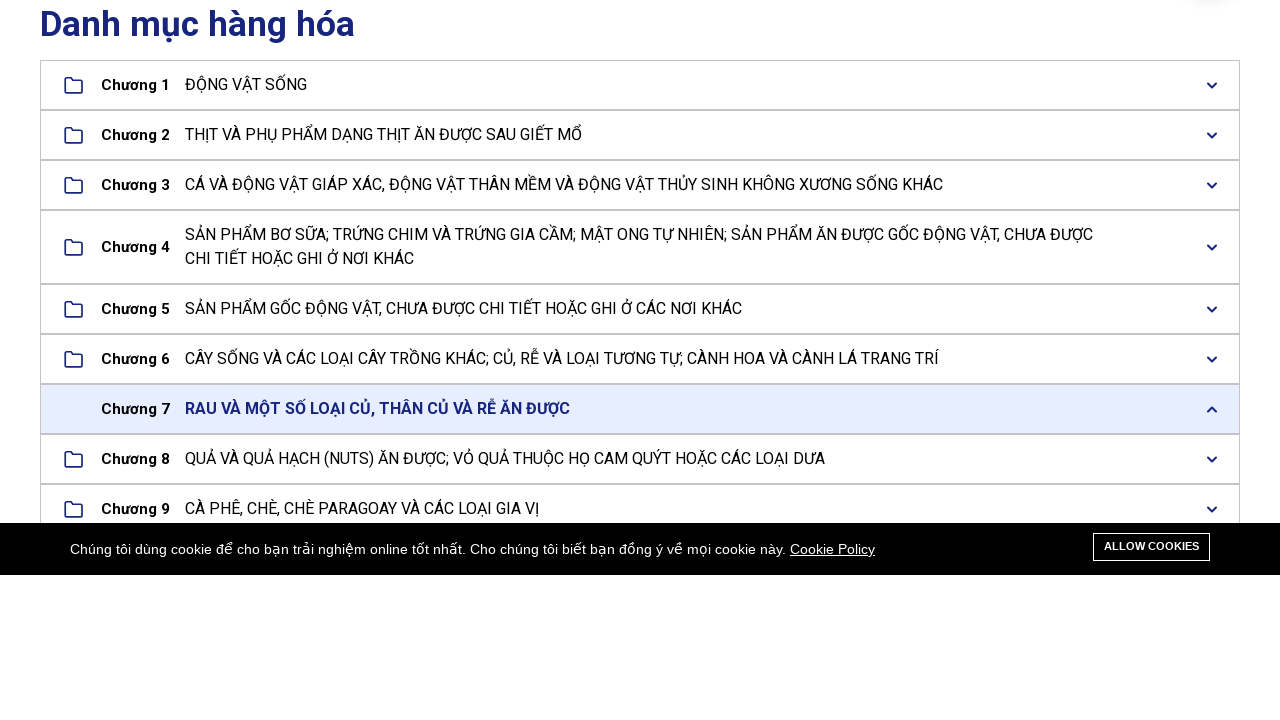

Waited 3 seconds for chapter 7 menu to load
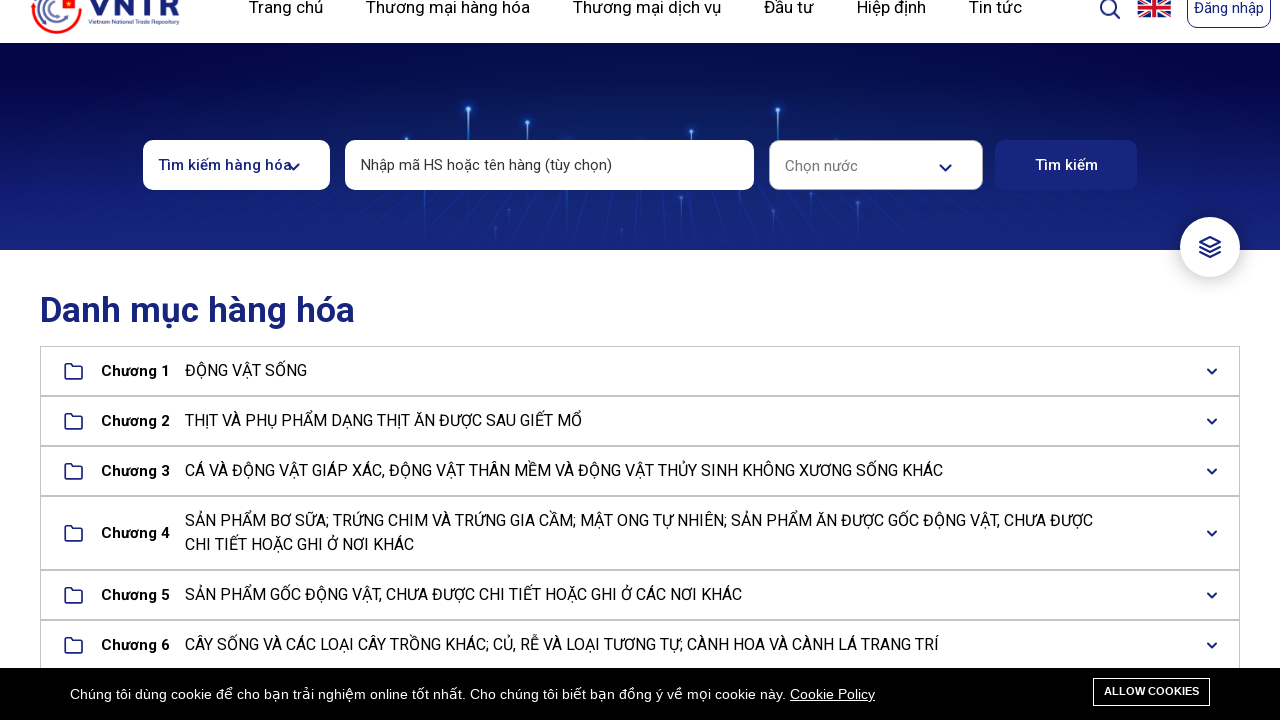

Chapter 7 submenu appeared
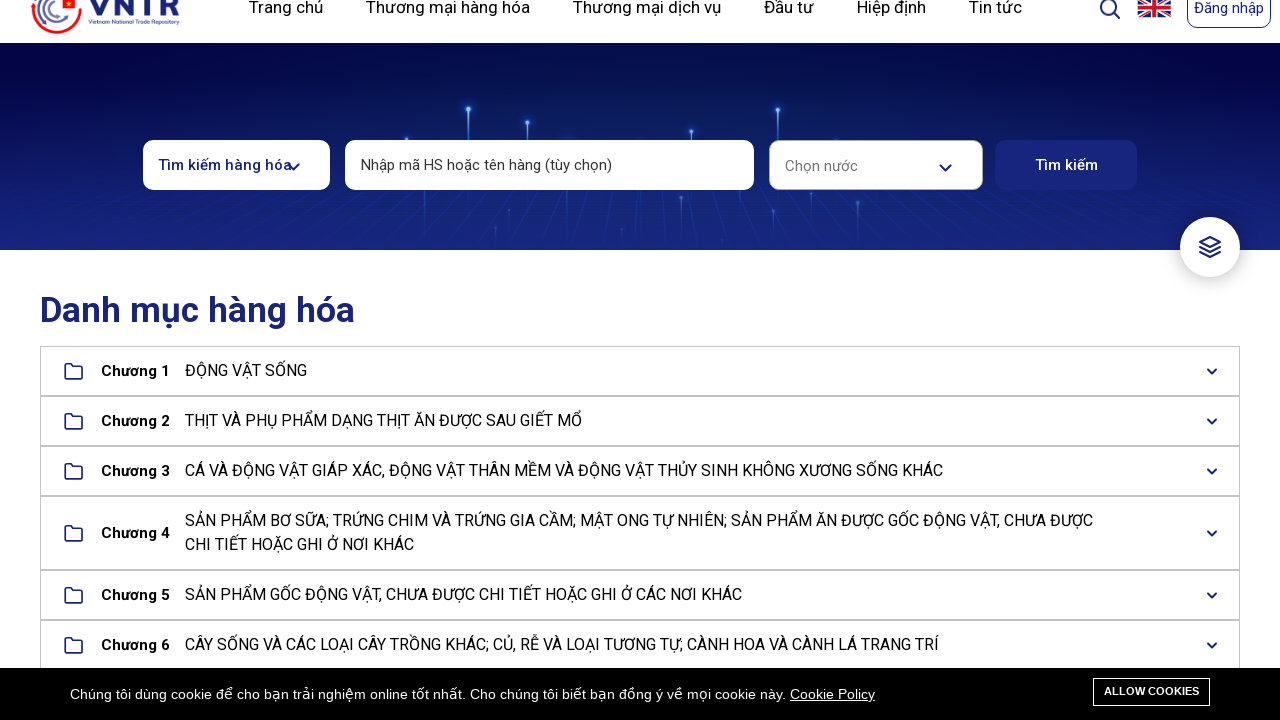

Retrieved all 4-digit category links (07xx pattern) from chapter 7 submenu
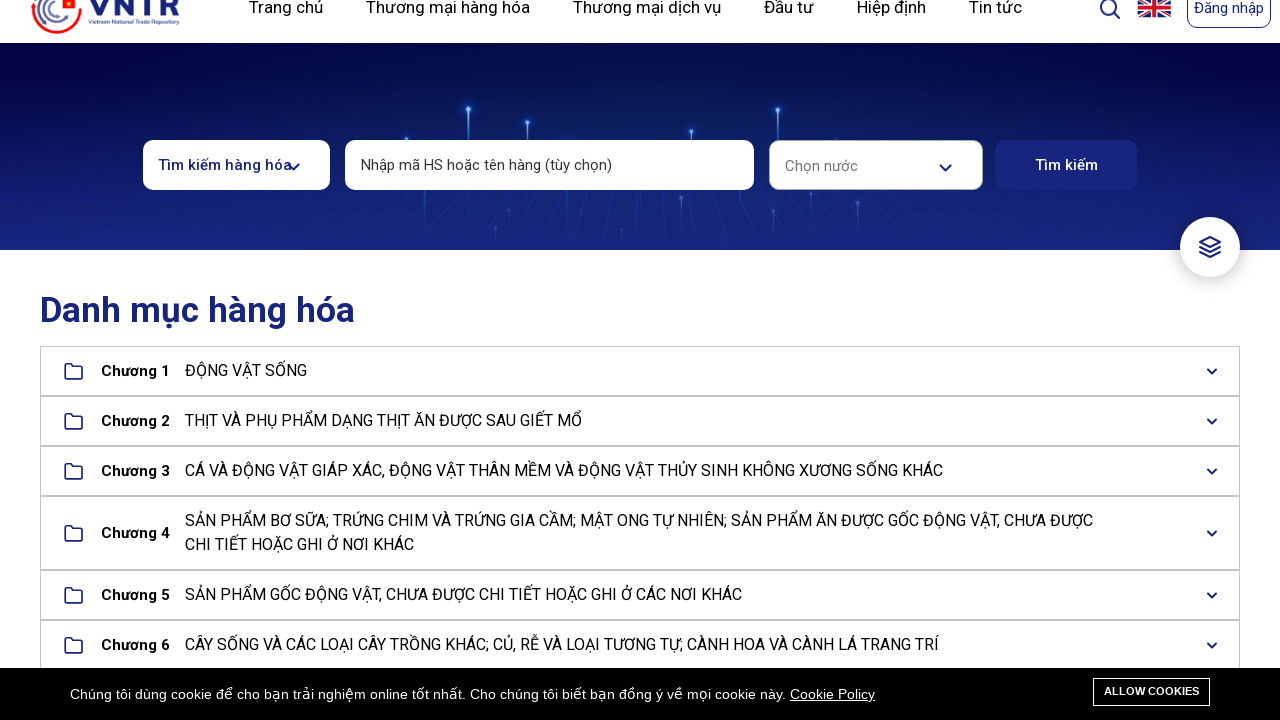

Clicked on 4-digit category link (data-id='0701') at (650, 360) on ul.listree-submenu-items.sub-07 > li > a[data-id] >> nth=0
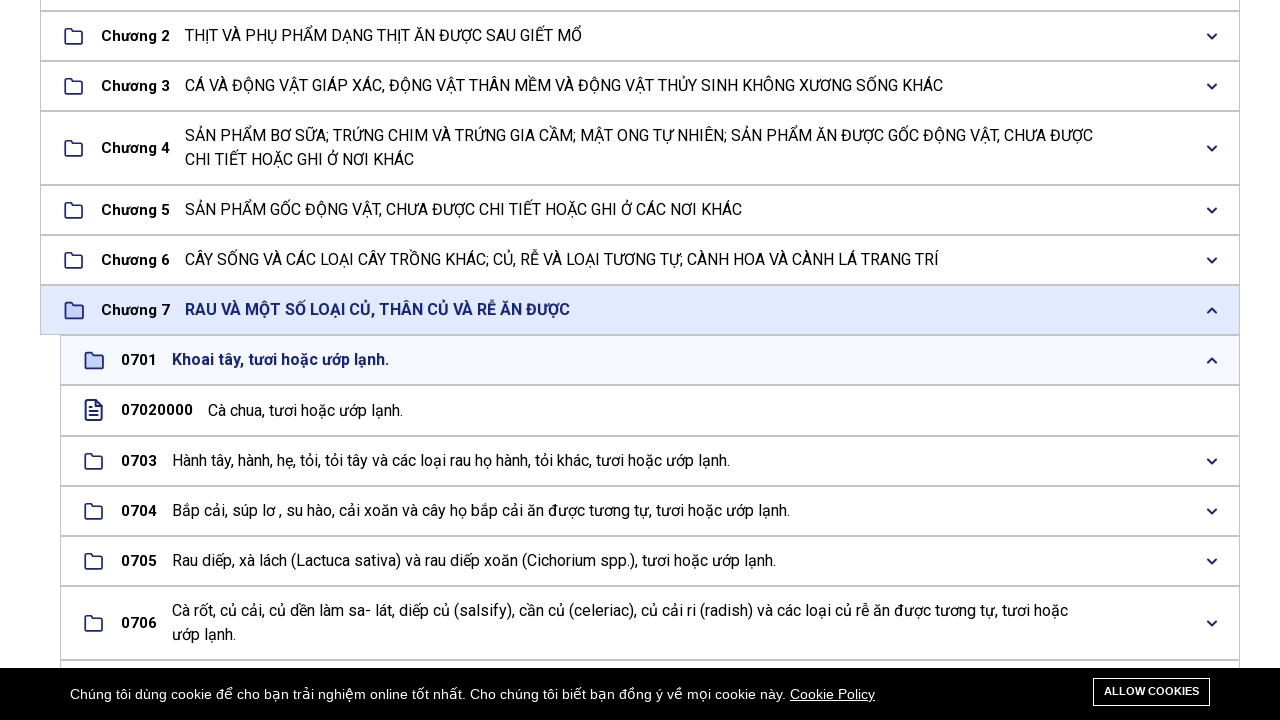

Waited 3 seconds for subcategory menu to load for 0701
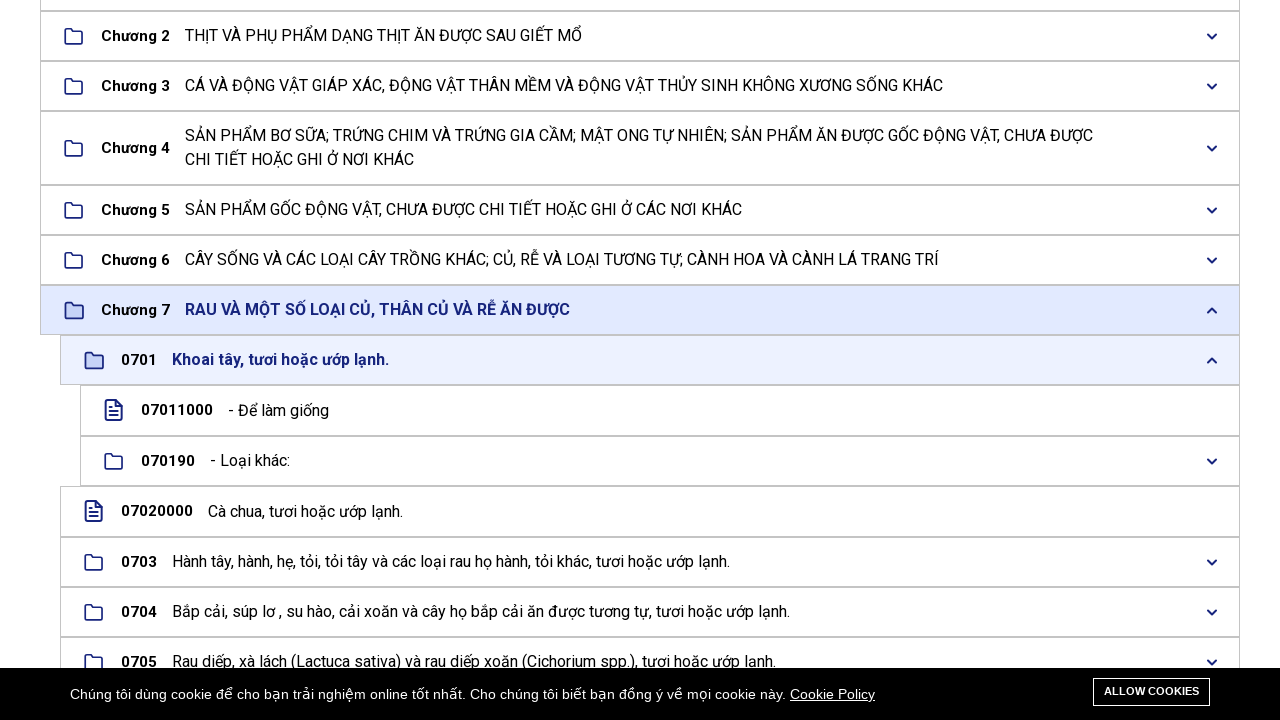

Subcategory submenu loaded for 0701
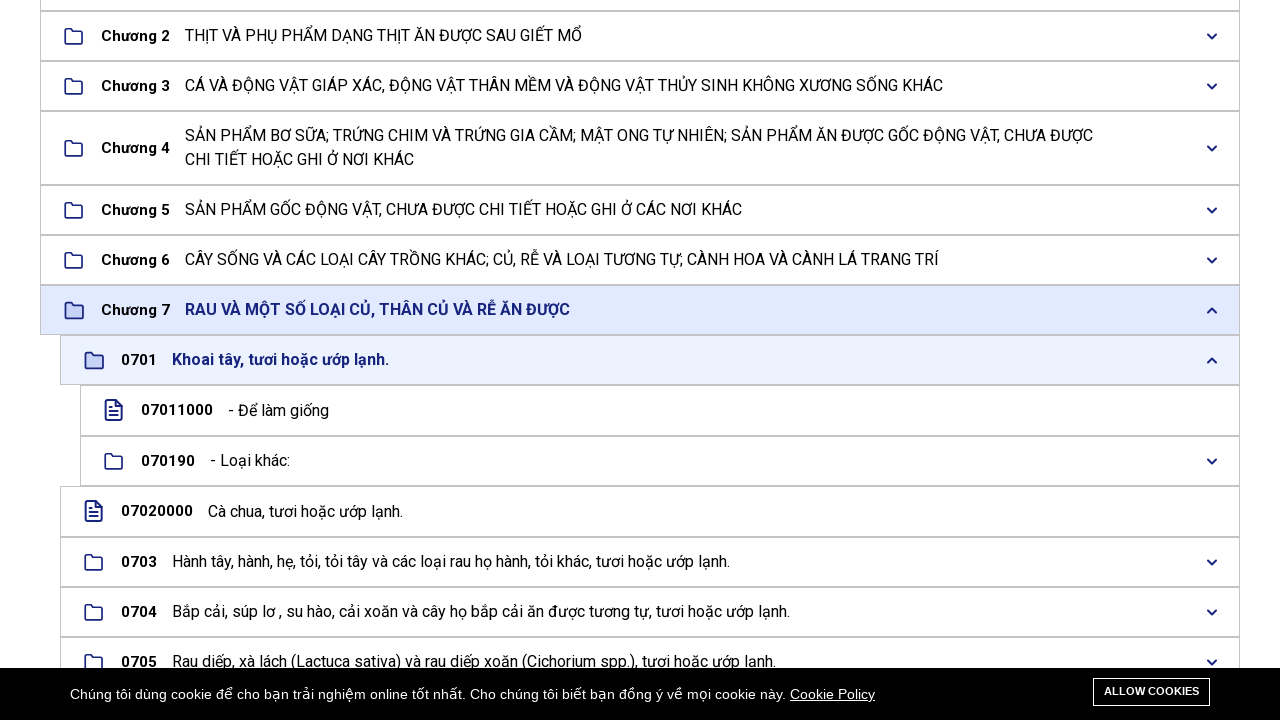

Retrieved all 6-digit subcategory links (07xxxx pattern) for 0701
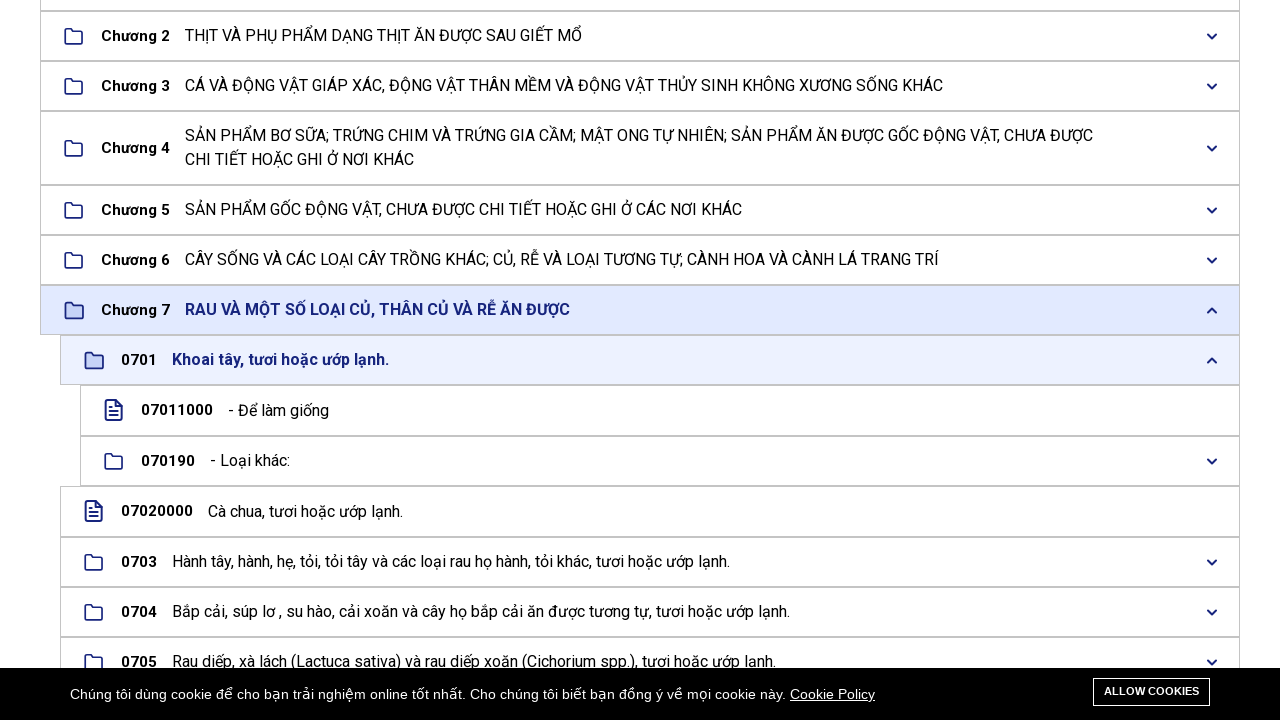

Clicked on 6-digit subcategory link (data-id='070190') at (660, 461) on ul.listree-submenu-items.sub-0701 > li > a[data-id] >> nth=1
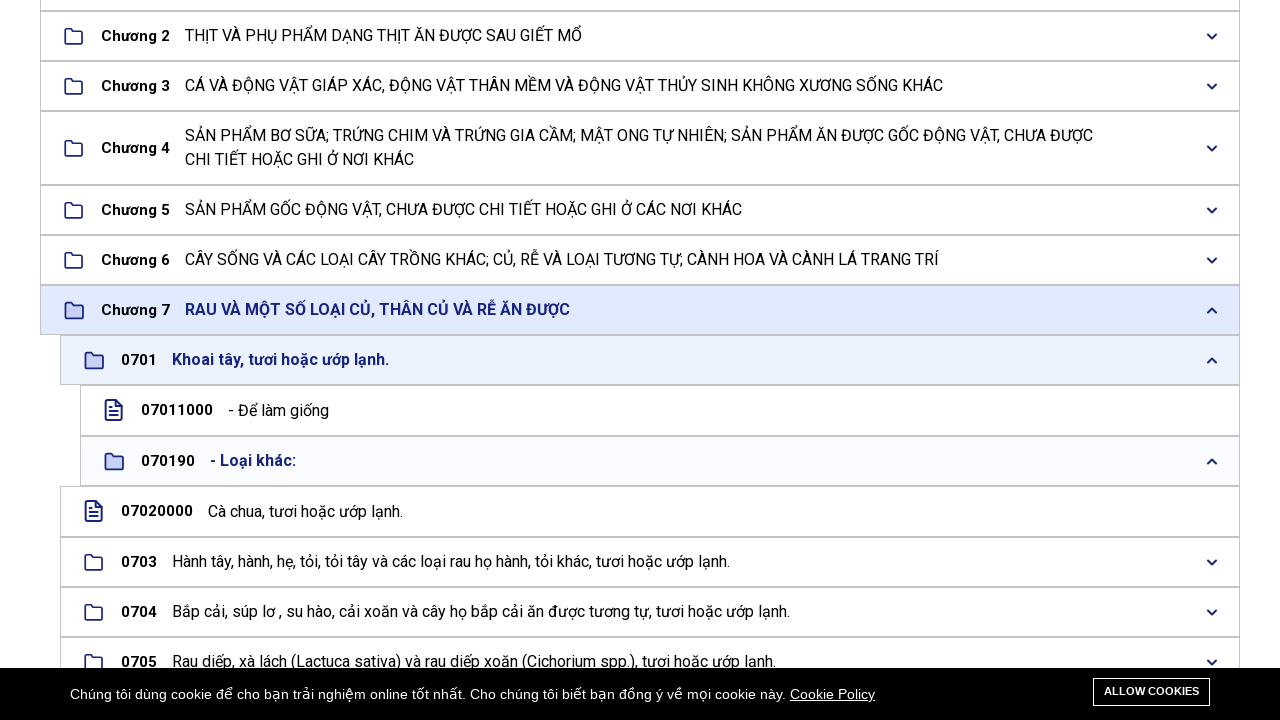

Waited 3 seconds for nested items to load for 070190
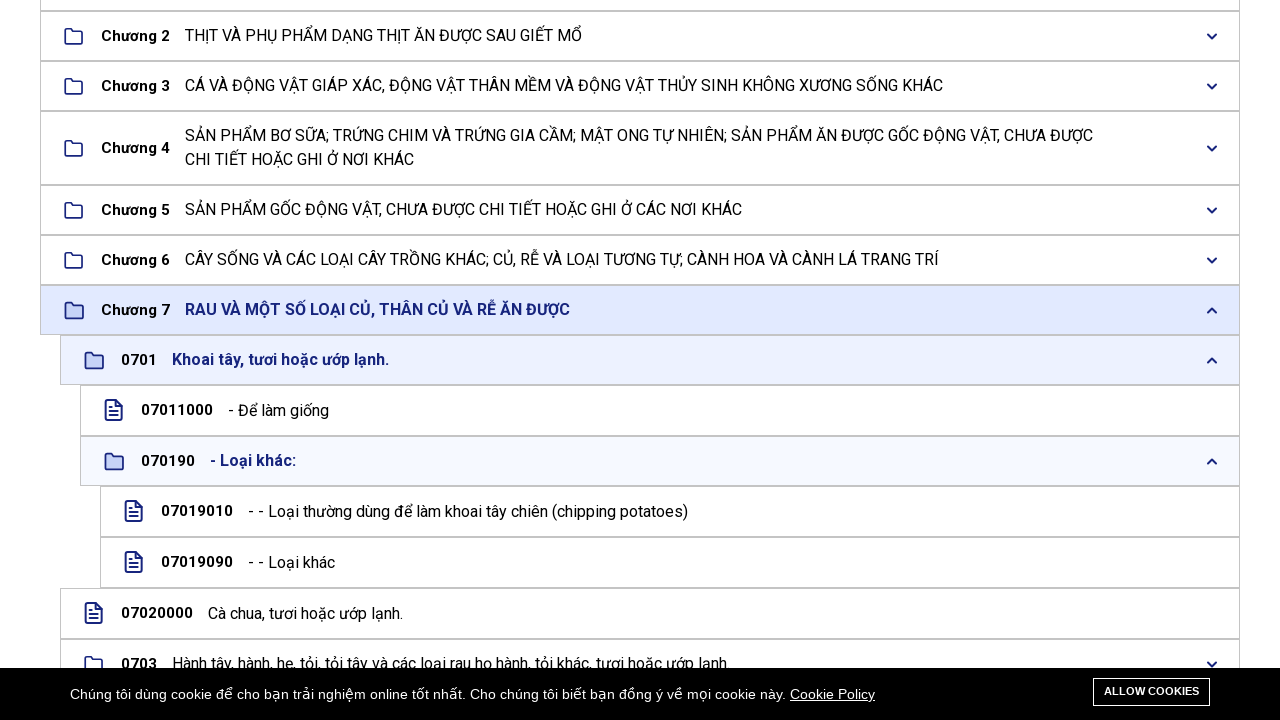

Clicked on 4-digit category link (data-id='0703') at (650, 664) on ul.listree-submenu-items.sub-07 > li > a[data-id] >> nth=2
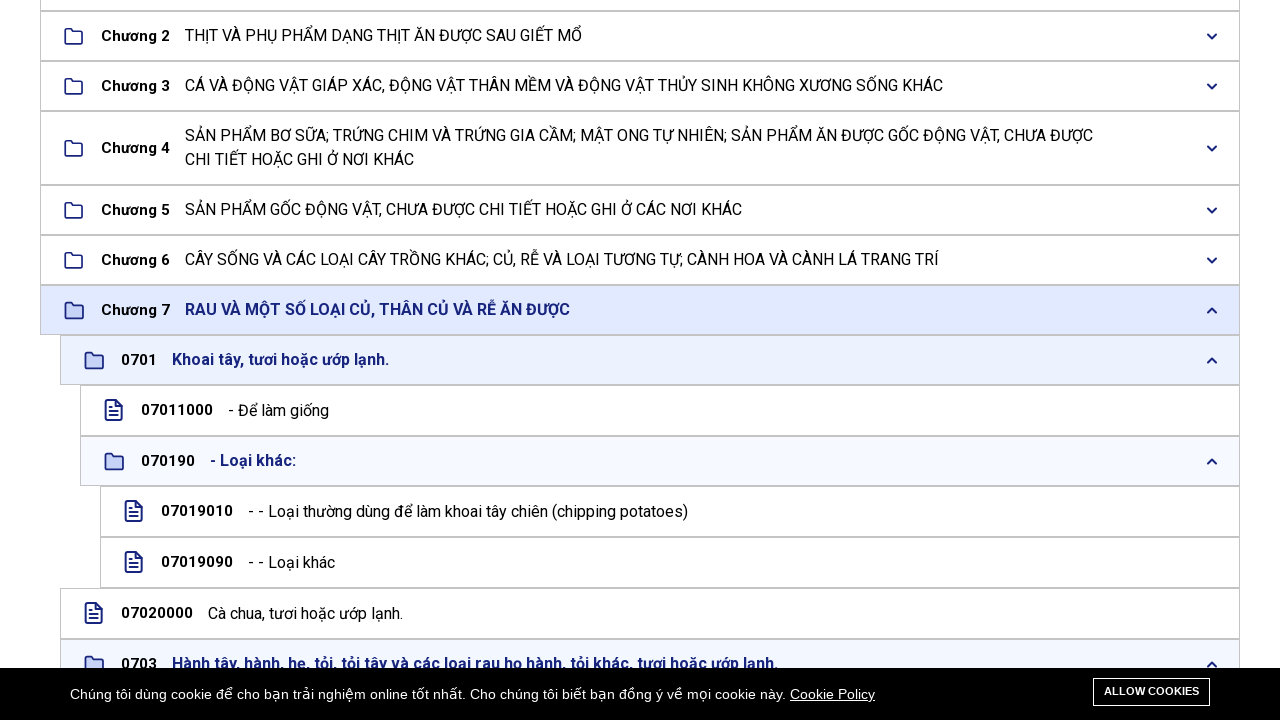

Waited 3 seconds for subcategory menu to load for 0703
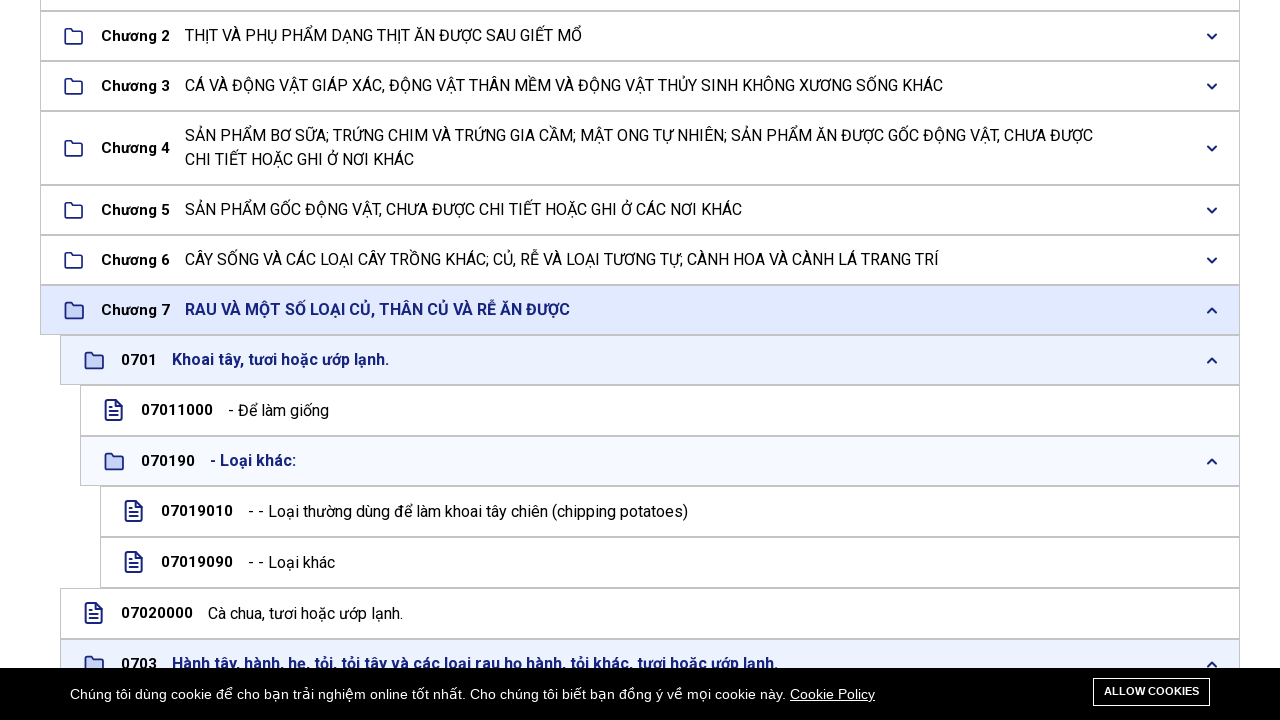

Subcategory submenu loaded for 0703
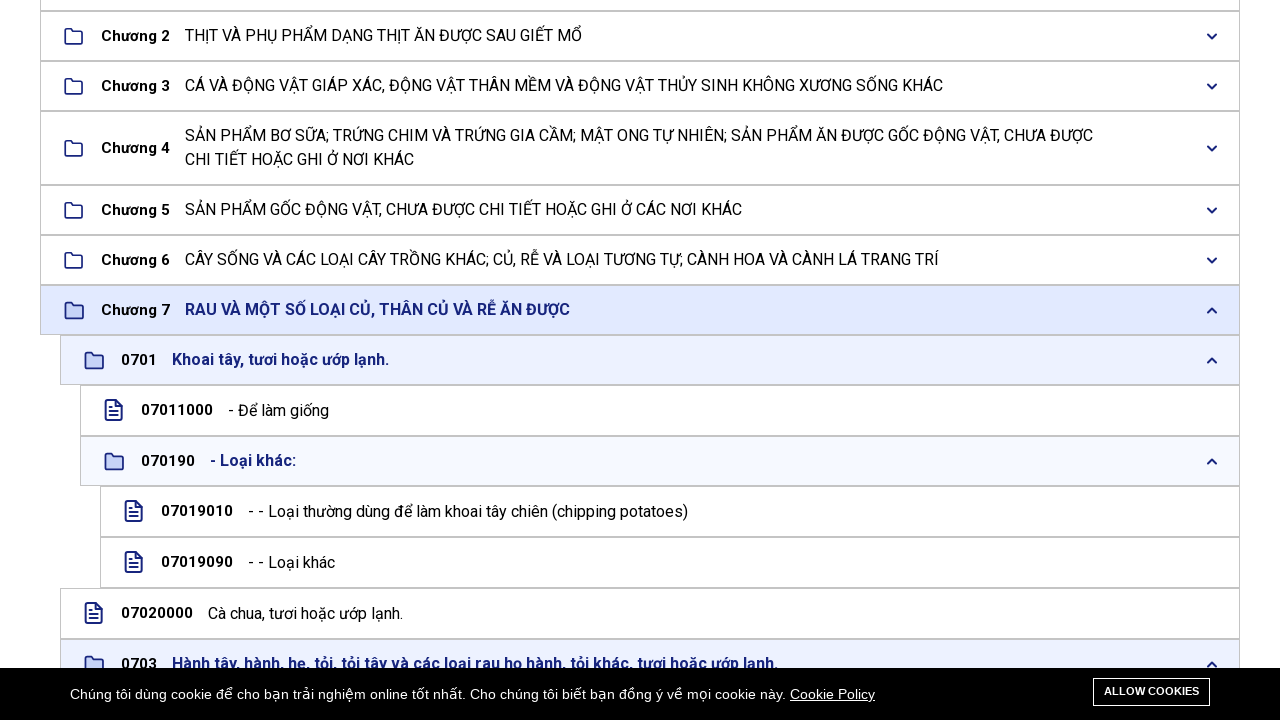

Retrieved all 6-digit subcategory links (07xxxx pattern) for 0703
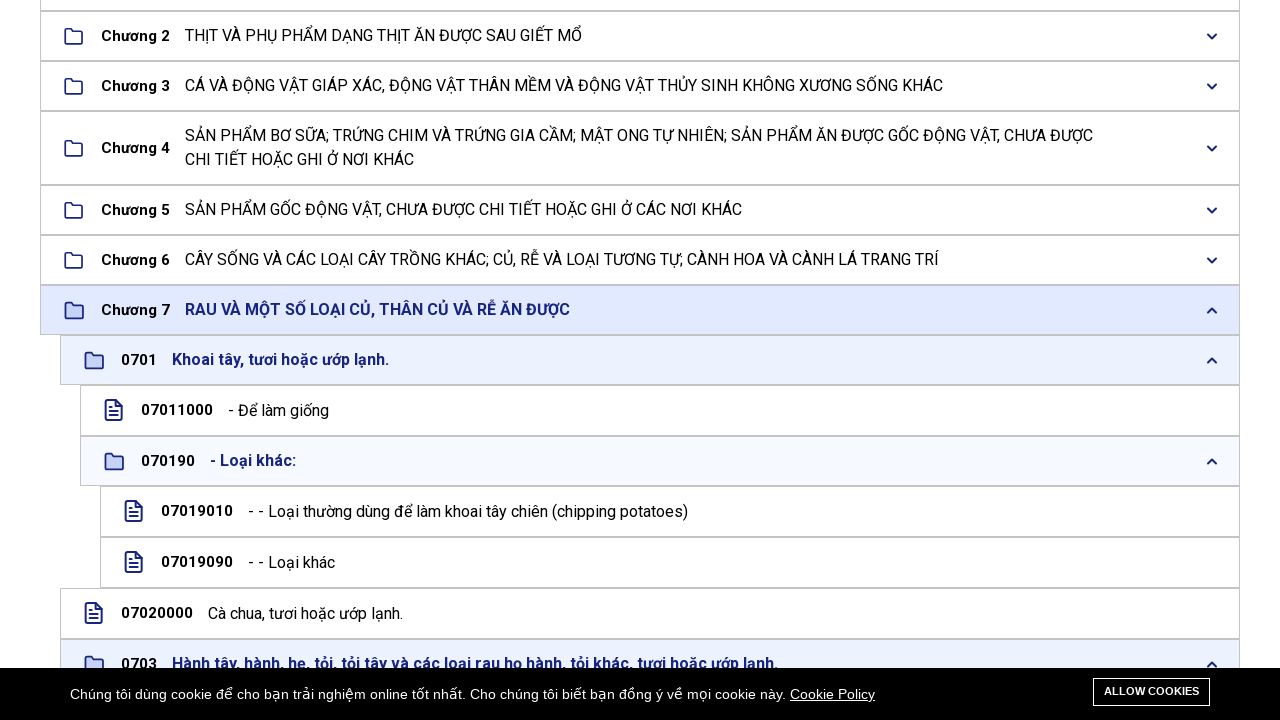

Clicked on 6-digit subcategory link (data-id='070310') at (660, 360) on ul.listree-submenu-items.sub-0703 > li > a[data-id] >> nth=0
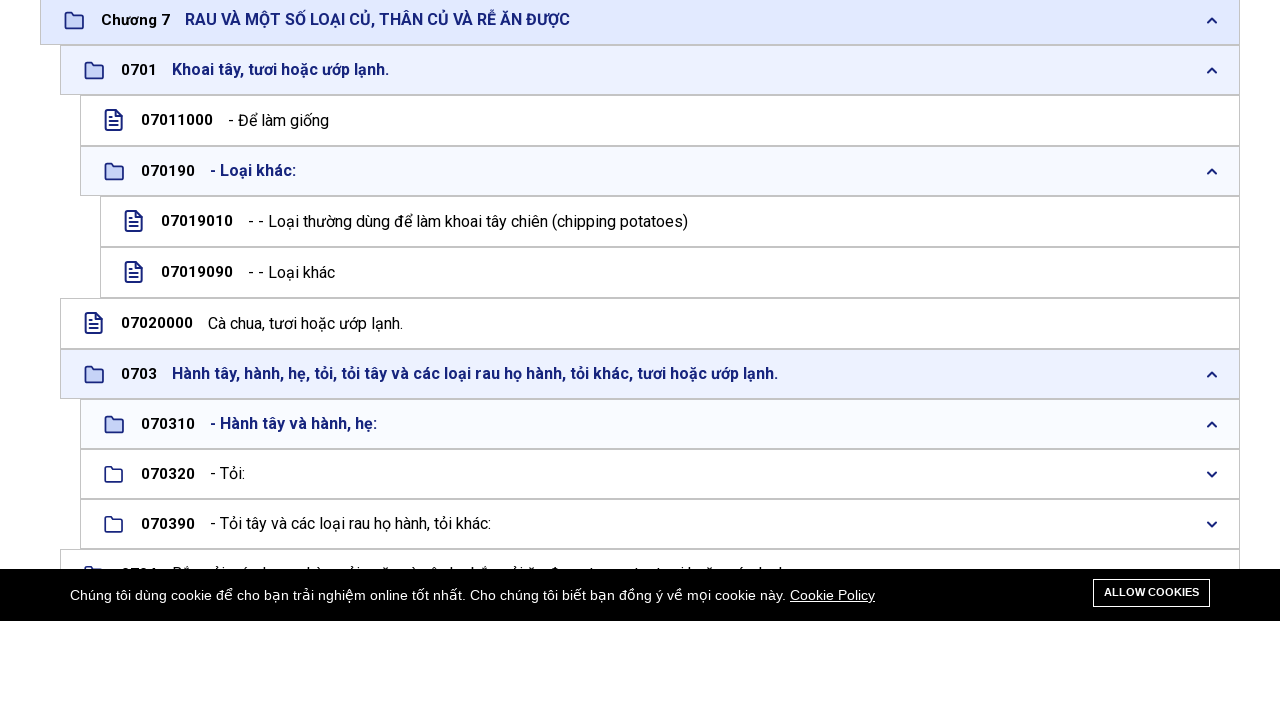

Waited 3 seconds for nested items to load for 070310
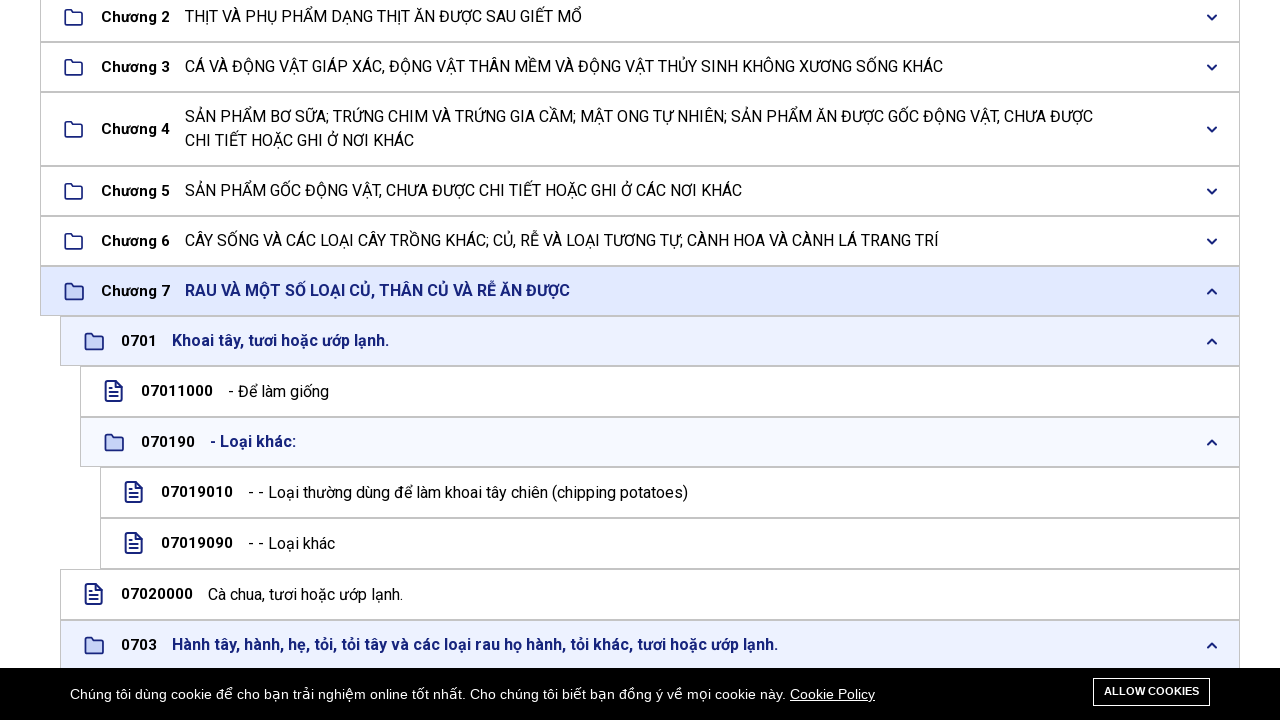

Clicked on 6-digit subcategory link (data-id='070320') at (660, 360) on ul.listree-submenu-items.sub-0703 > li > a[data-id] >> nth=1
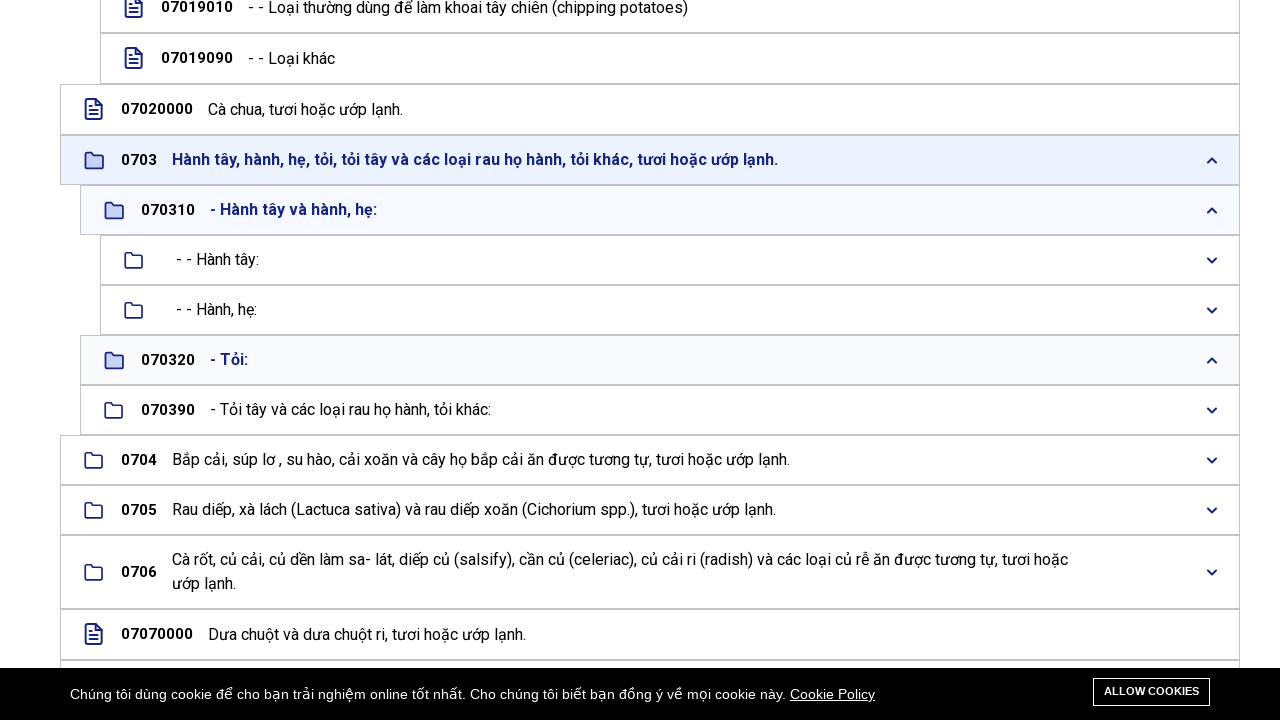

Waited 3 seconds for nested items to load for 070320
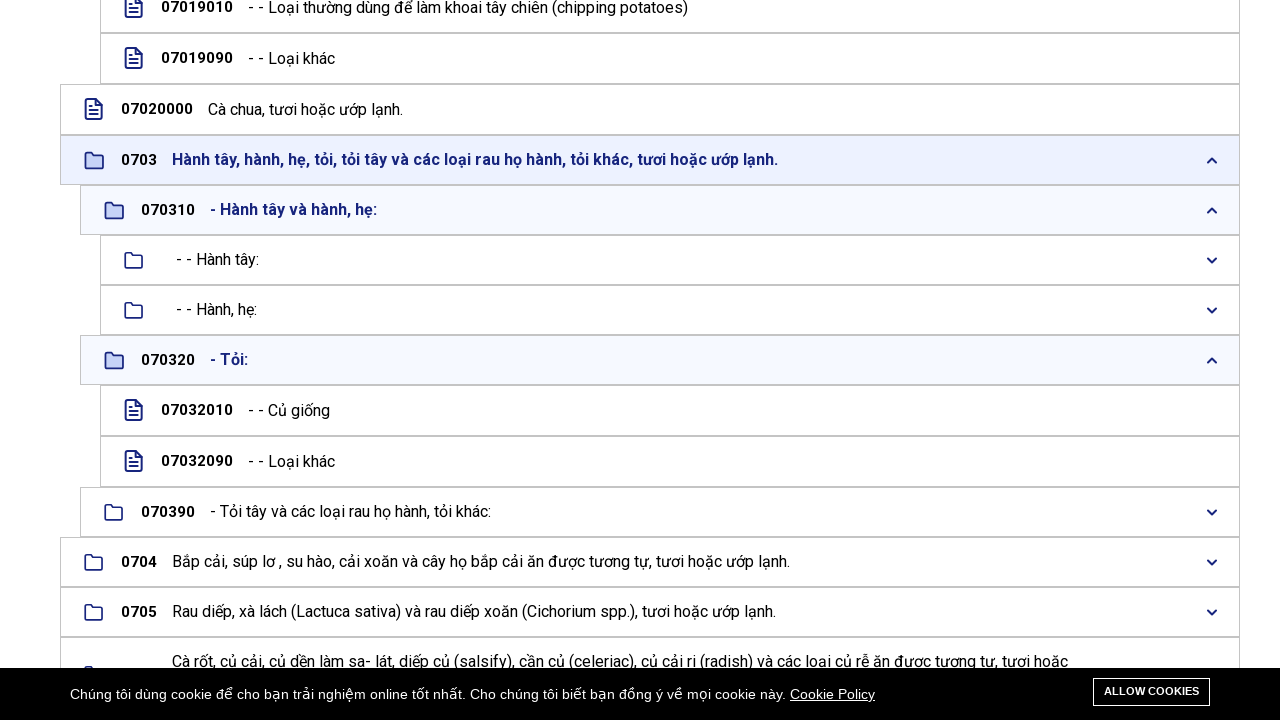

Clicked on 6-digit subcategory link (data-id='070390') at (660, 512) on ul.listree-submenu-items.sub-0703 > li > a[data-id] >> nth=2
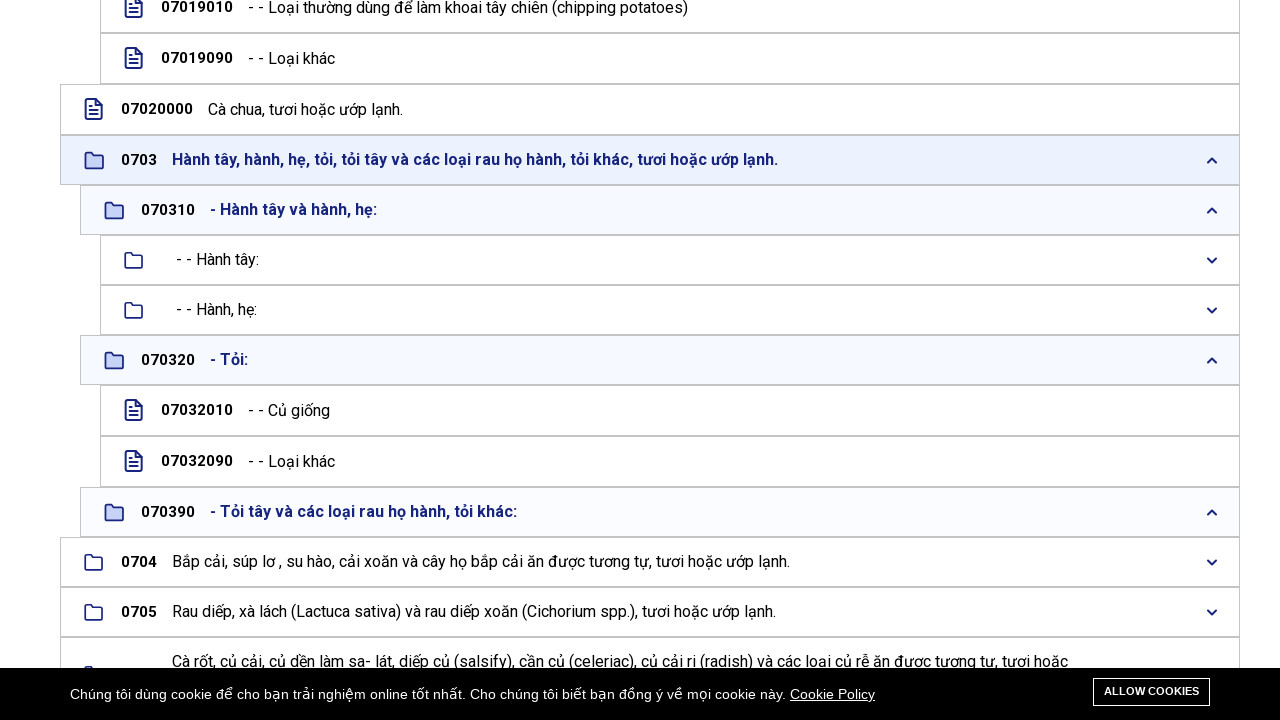

Waited 3 seconds for nested items to load for 070390
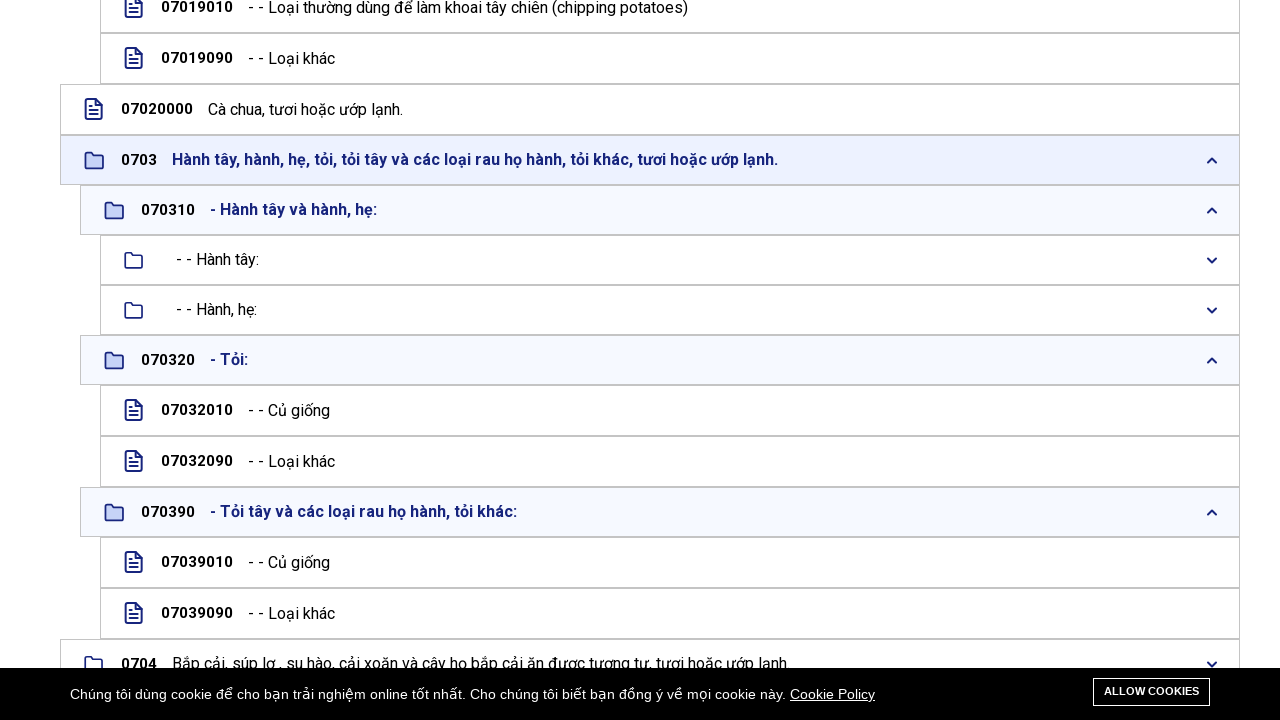

Clicked on 4-digit category link (data-id='0704') at (650, 664) on ul.listree-submenu-items.sub-07 > li > a[data-id] >> nth=3
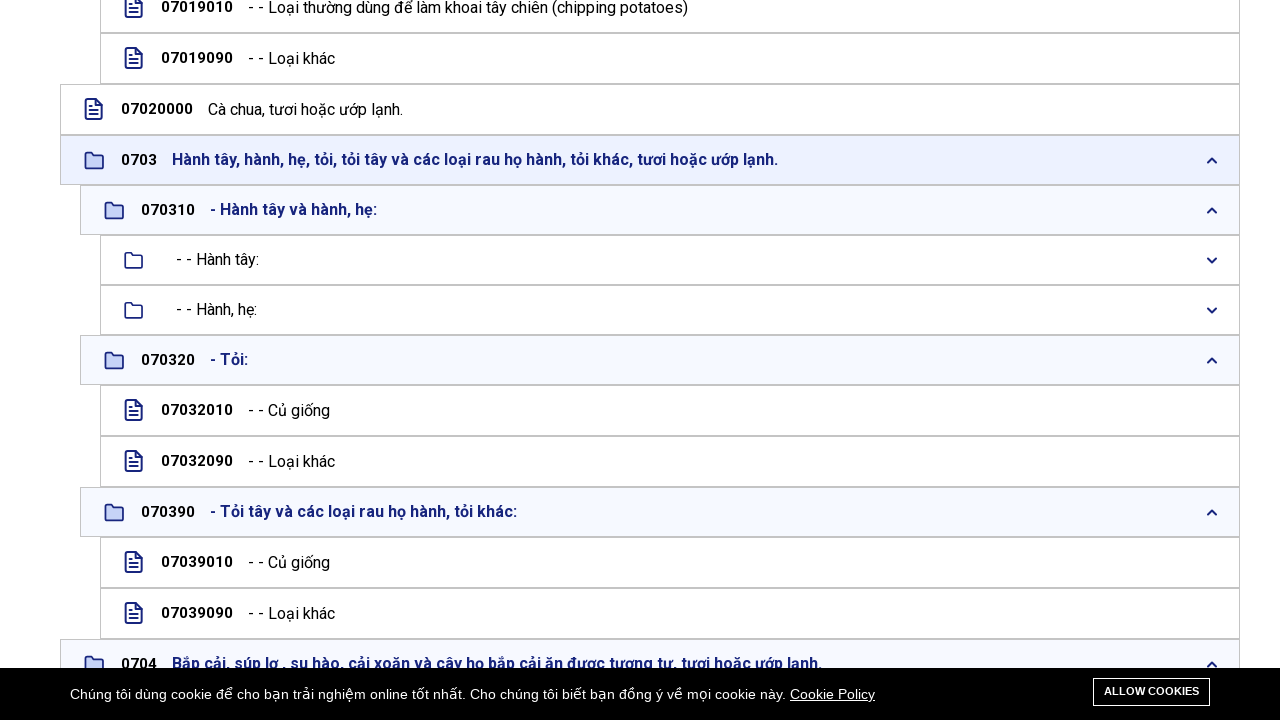

Waited 3 seconds for subcategory menu to load for 0704
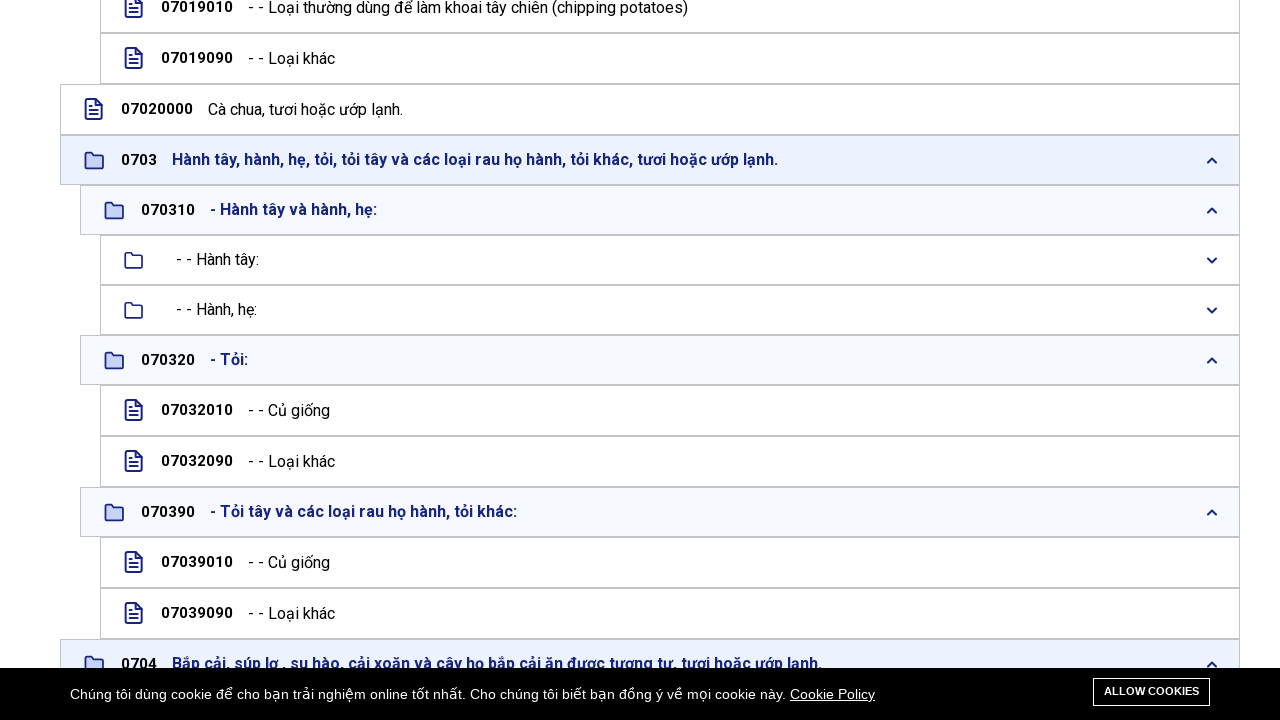

Subcategory submenu loaded for 0704
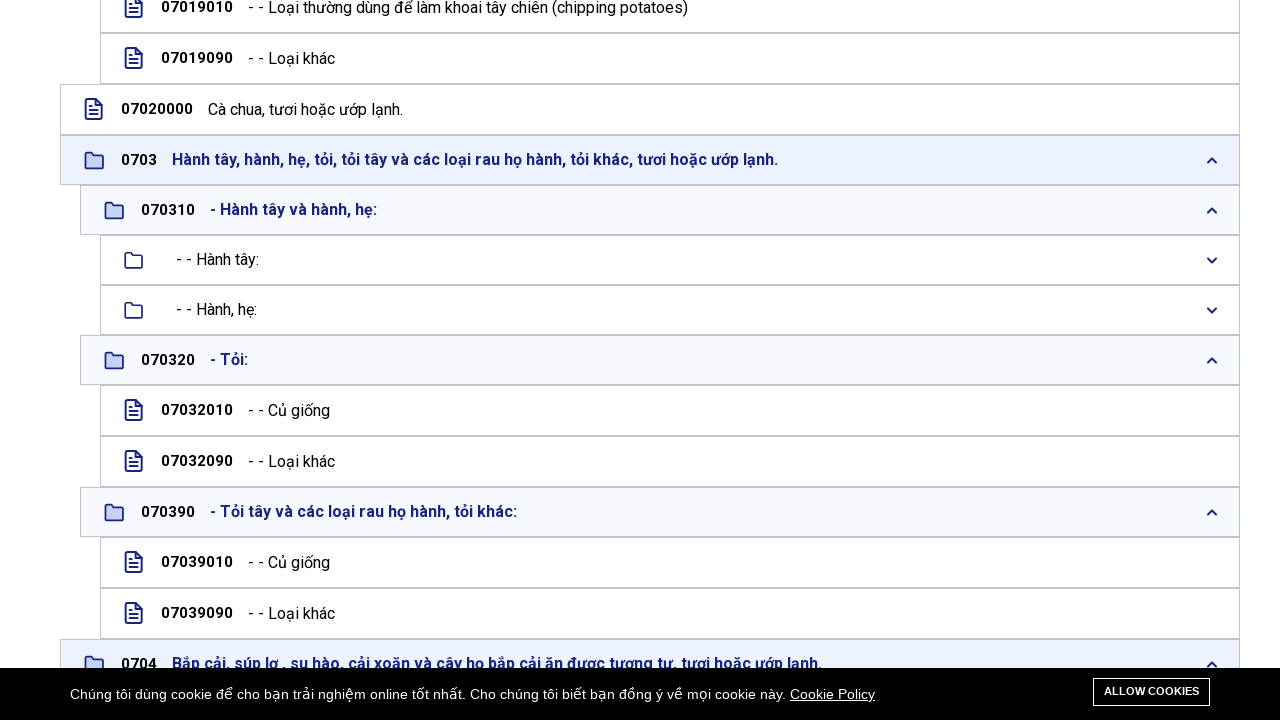

Retrieved all 6-digit subcategory links (07xxxx pattern) for 0704
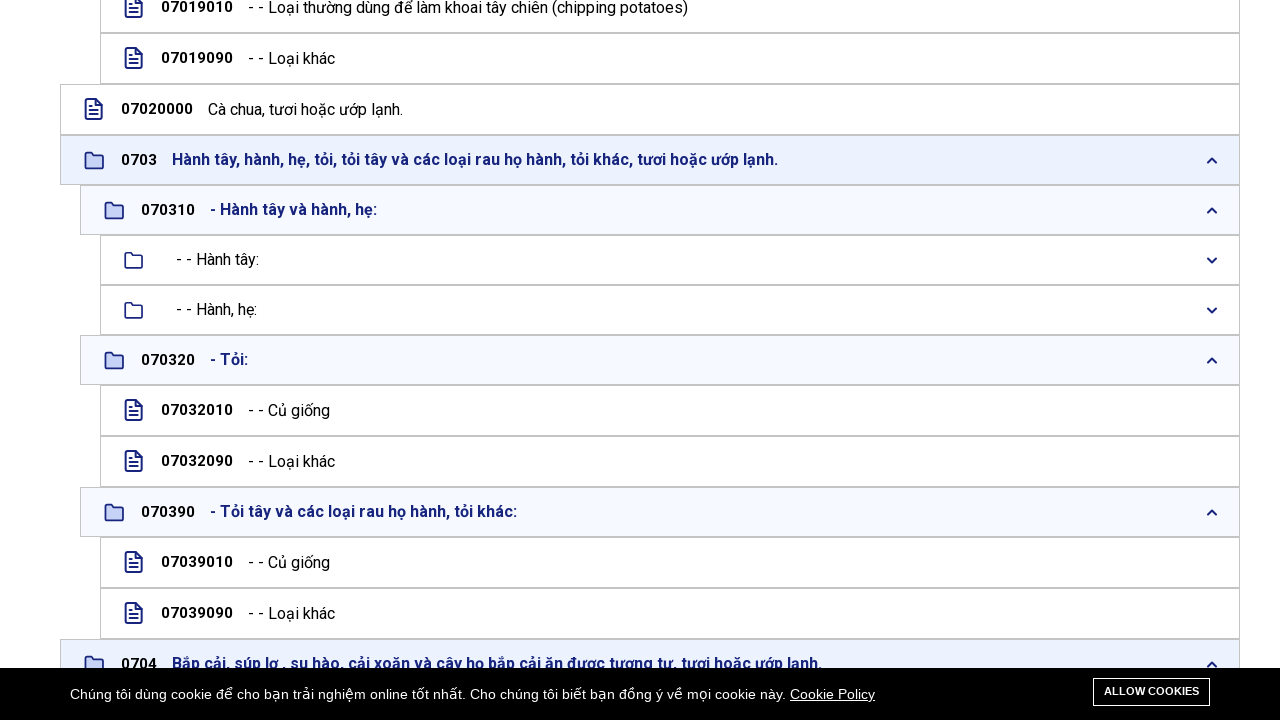

Clicked on 6-digit subcategory link (data-id='070410') at (660, 360) on ul.listree-submenu-items.sub-0704 > li > a[data-id] >> nth=0
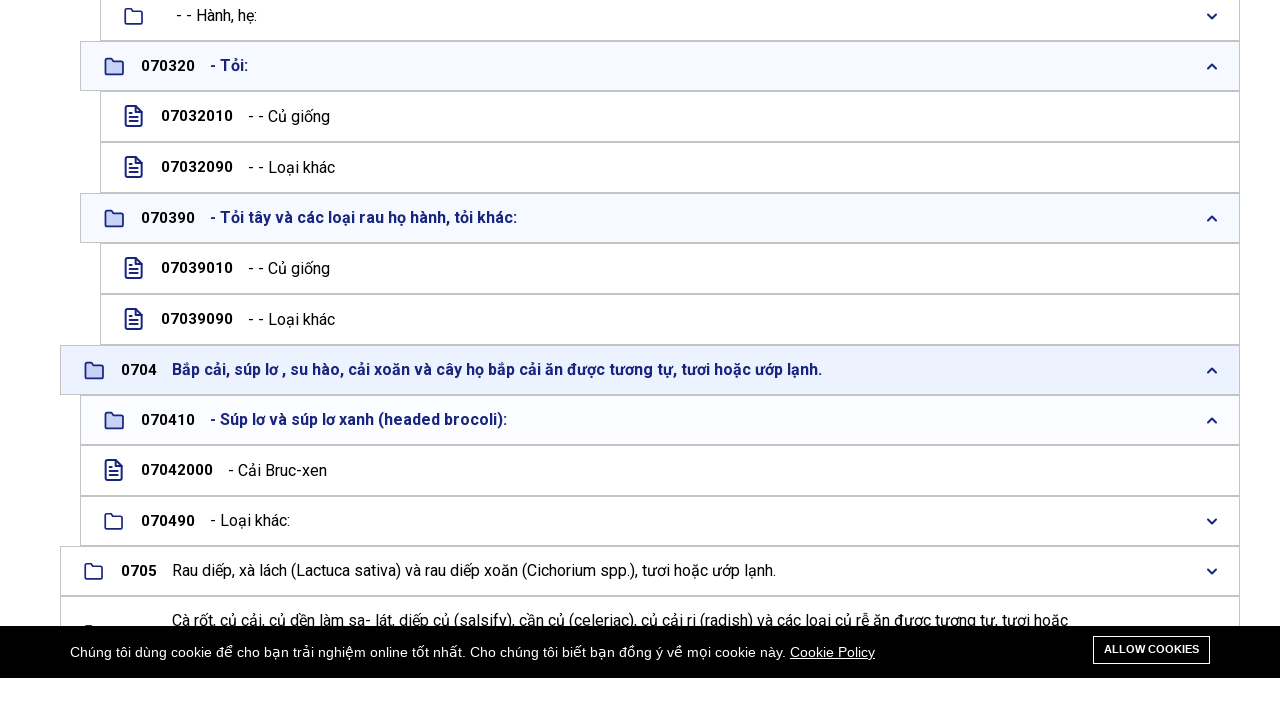

Waited 3 seconds for nested items to load for 070410
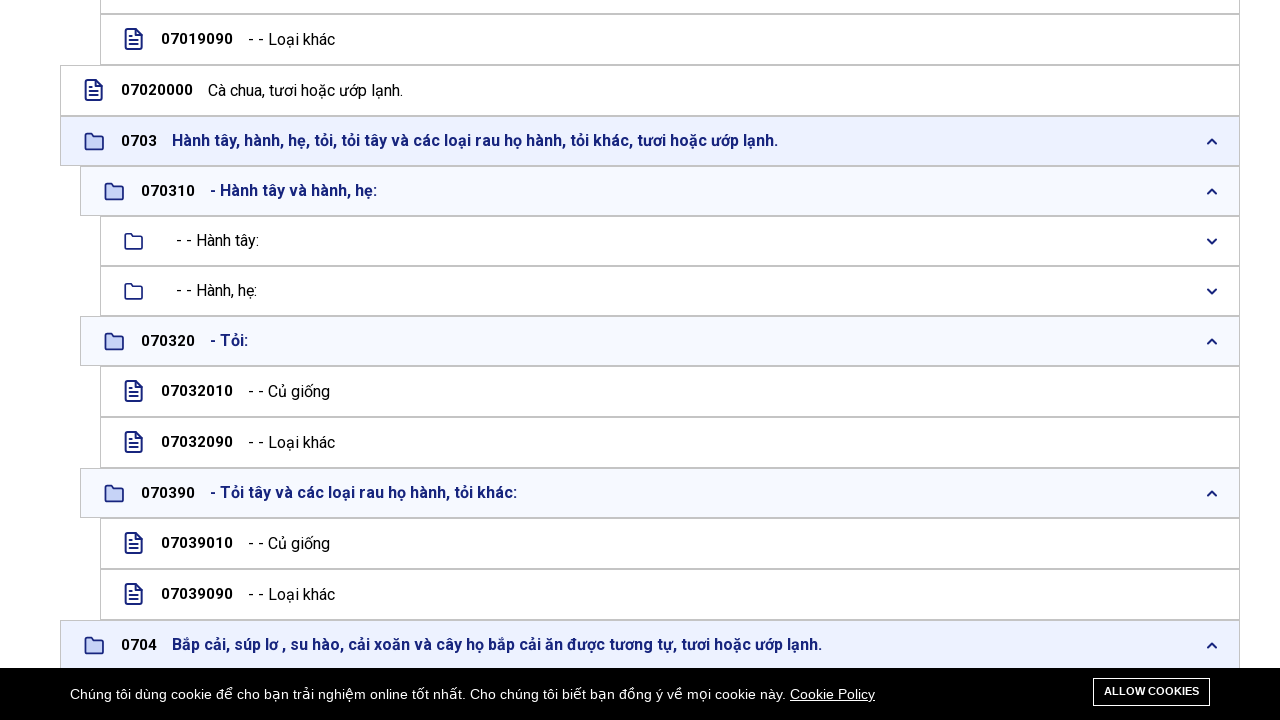

Clicked on 6-digit subcategory link (data-id='070490') at (660, 360) on ul.listree-submenu-items.sub-0704 > li > a[data-id] >> nth=2
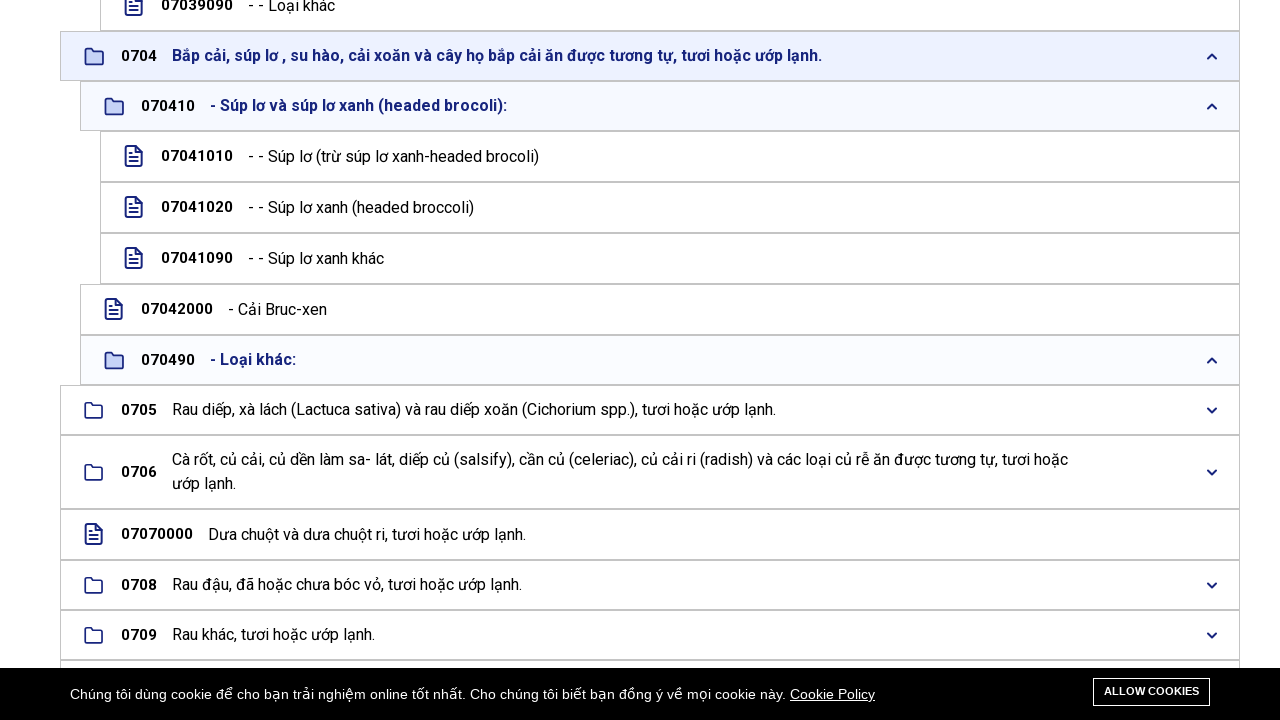

Waited 3 seconds for nested items to load for 070490
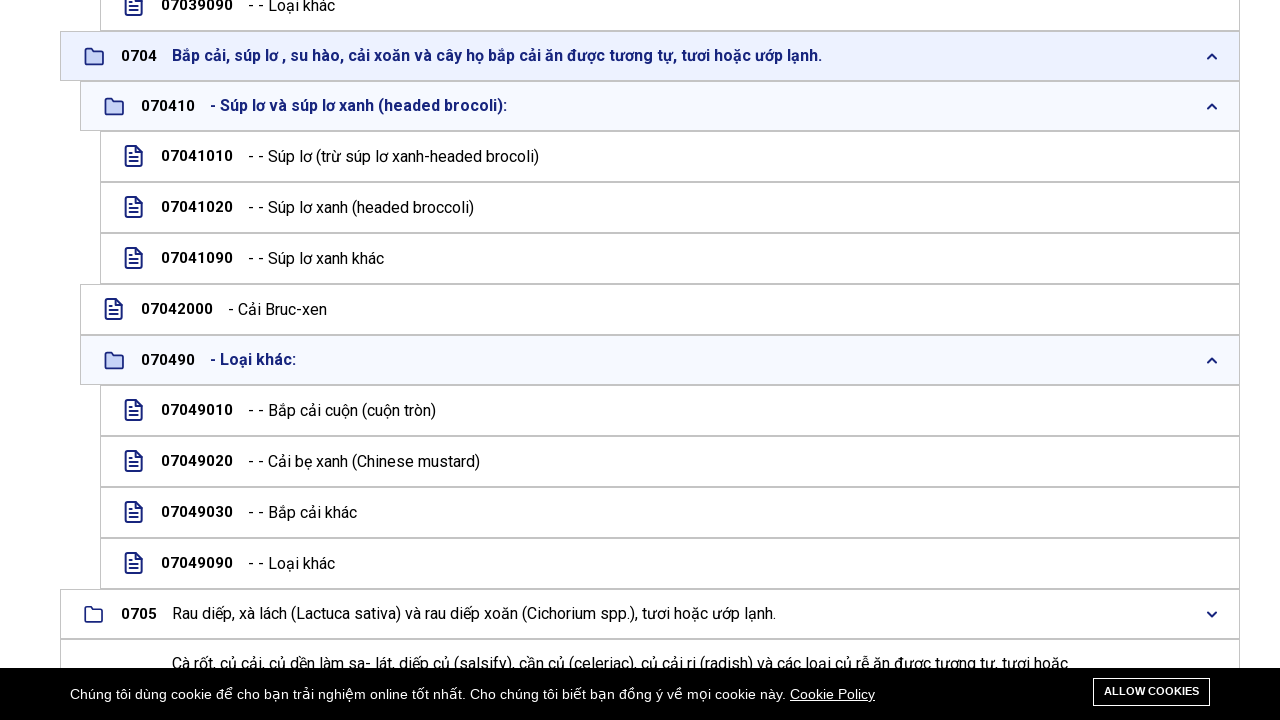

Clicked on 4-digit category link (data-id='0705') at (650, 614) on ul.listree-submenu-items.sub-07 > li > a[data-id] >> nth=4
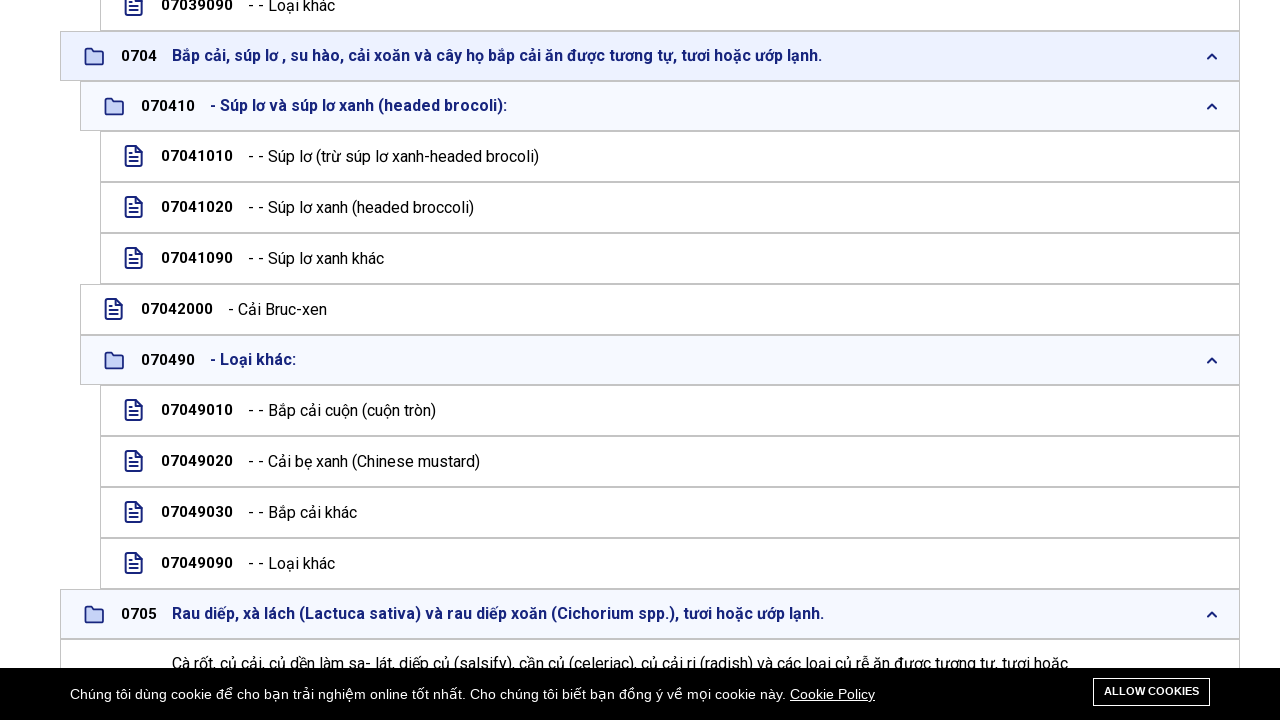

Waited 3 seconds for subcategory menu to load for 0705
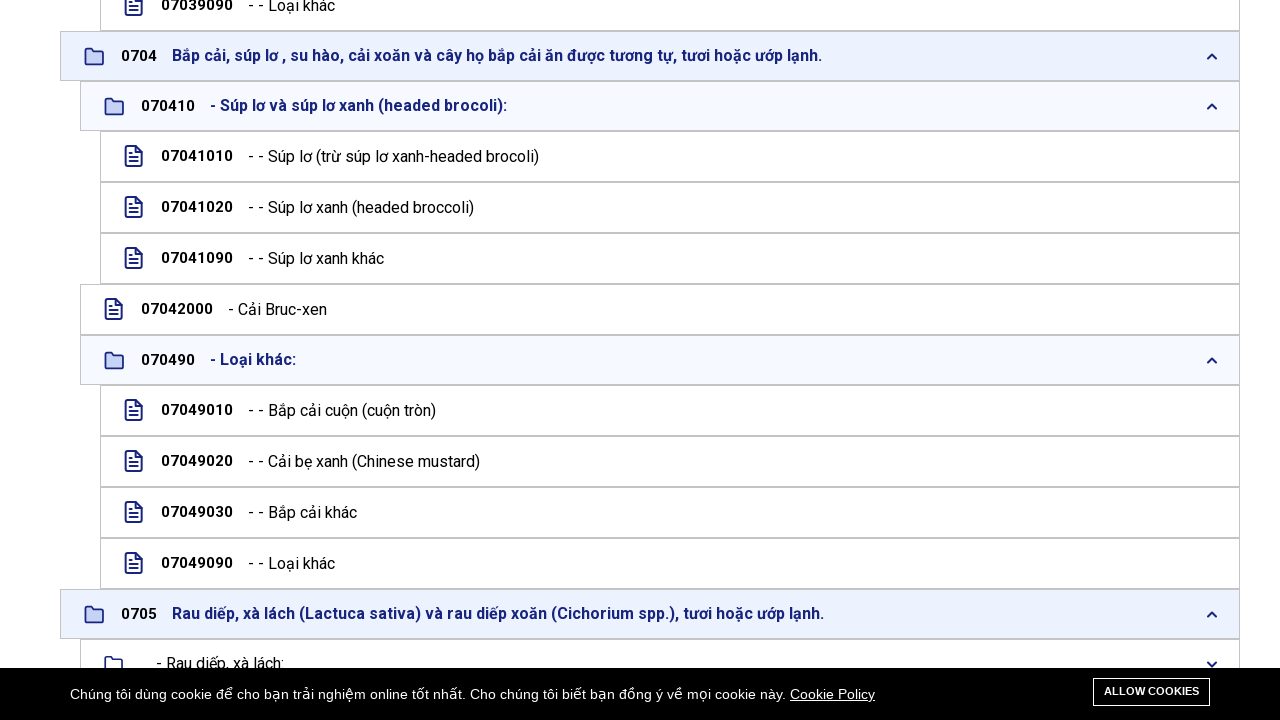

Subcategory submenu loaded for 0705
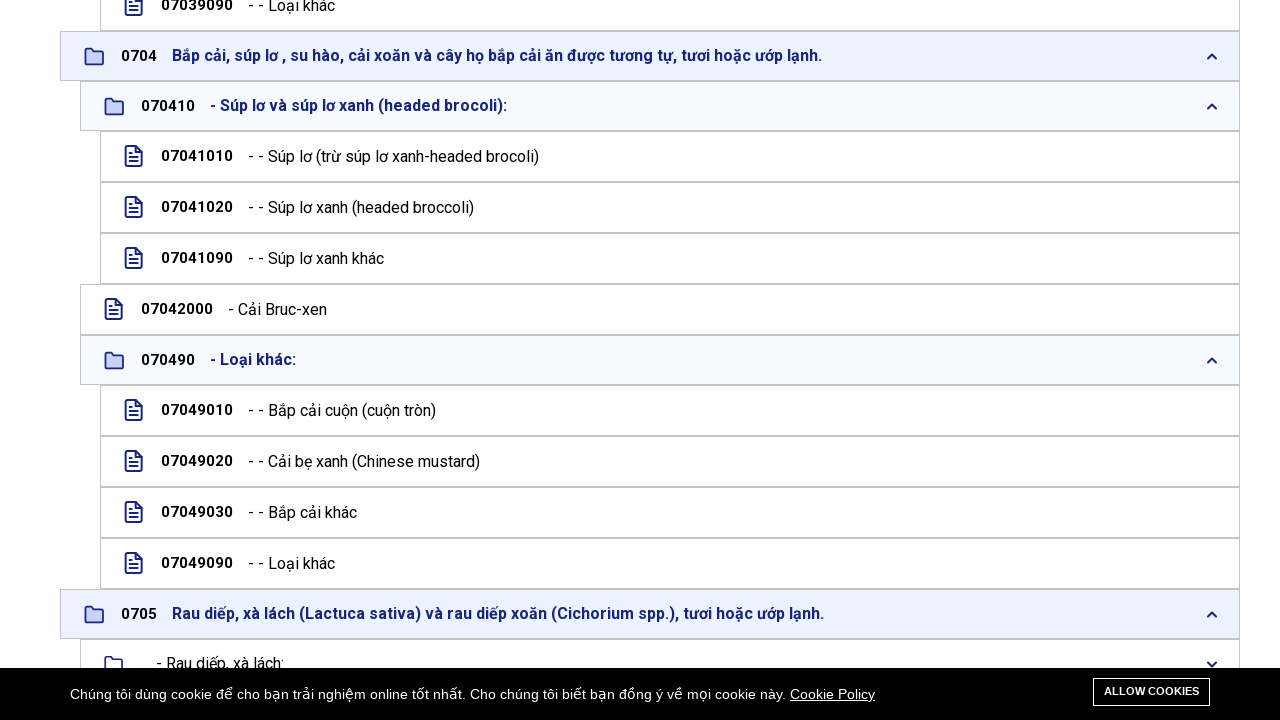

Retrieved all 6-digit subcategory links (07xxxx pattern) for 0705
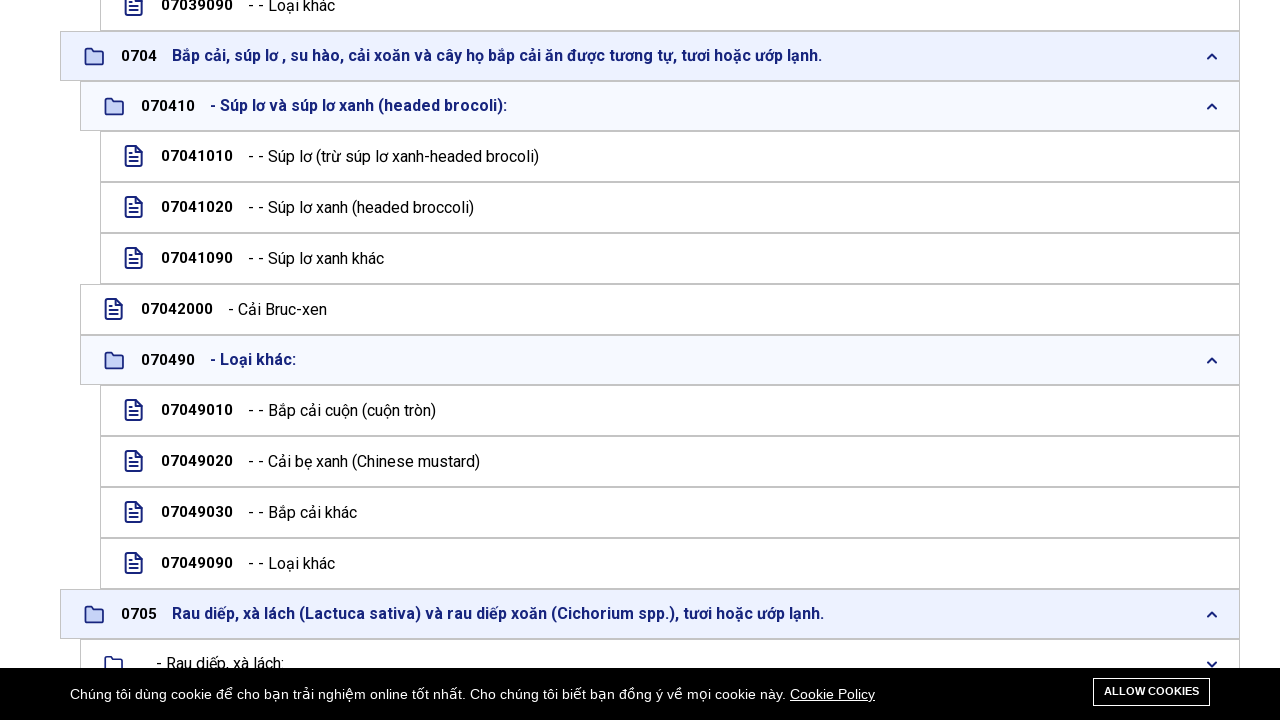

Clicked on 4-digit category link (data-id='0706') at (650, 360) on ul.listree-submenu-items.sub-07 > li > a[data-id] >> nth=5
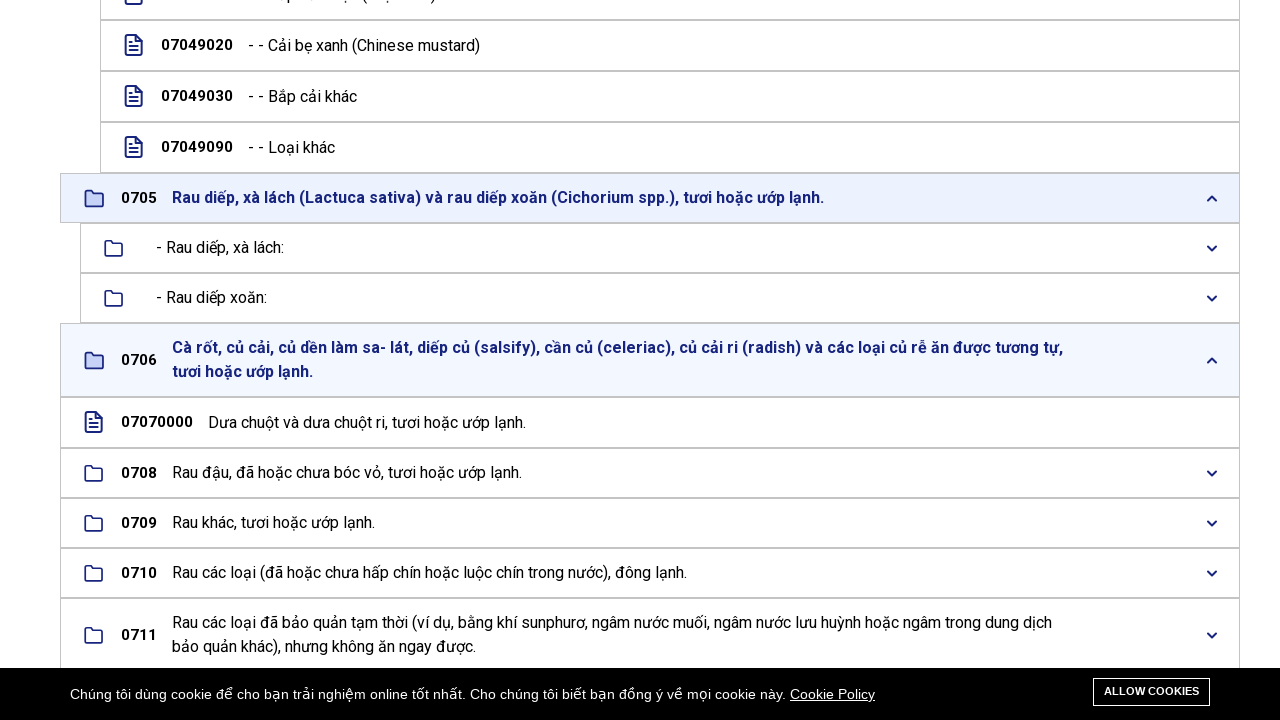

Waited 3 seconds for subcategory menu to load for 0706
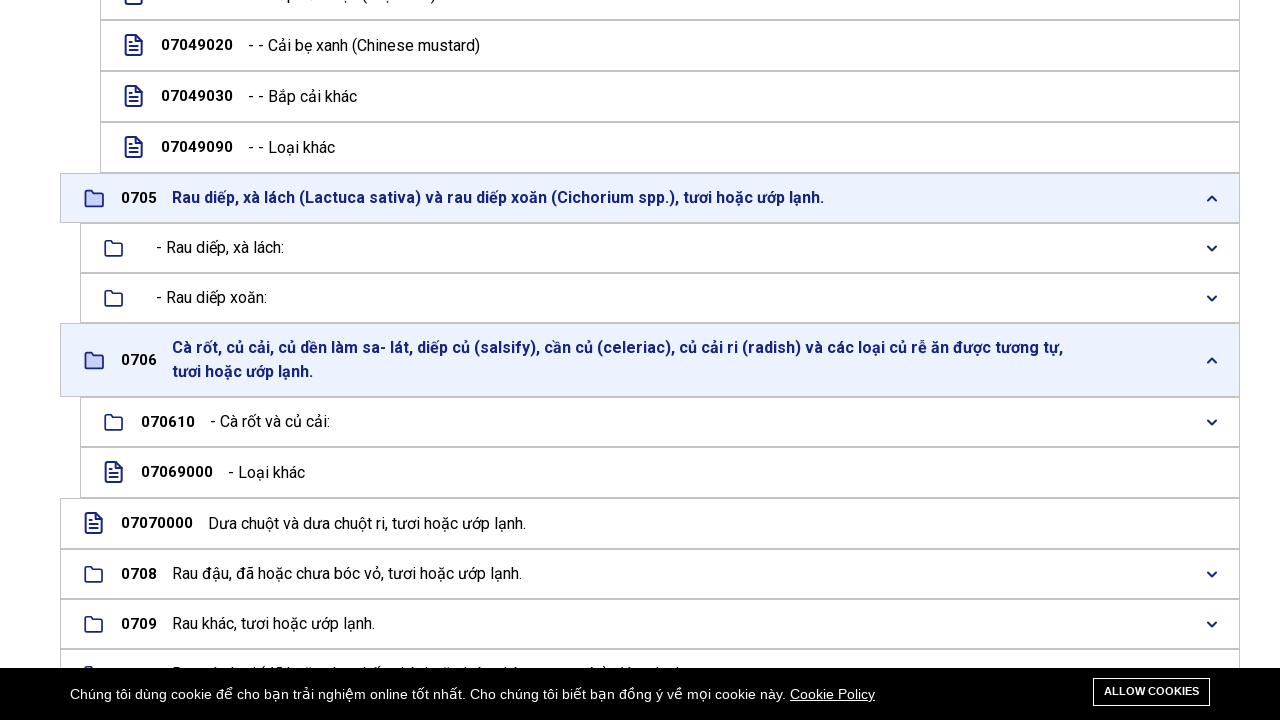

Subcategory submenu loaded for 0706
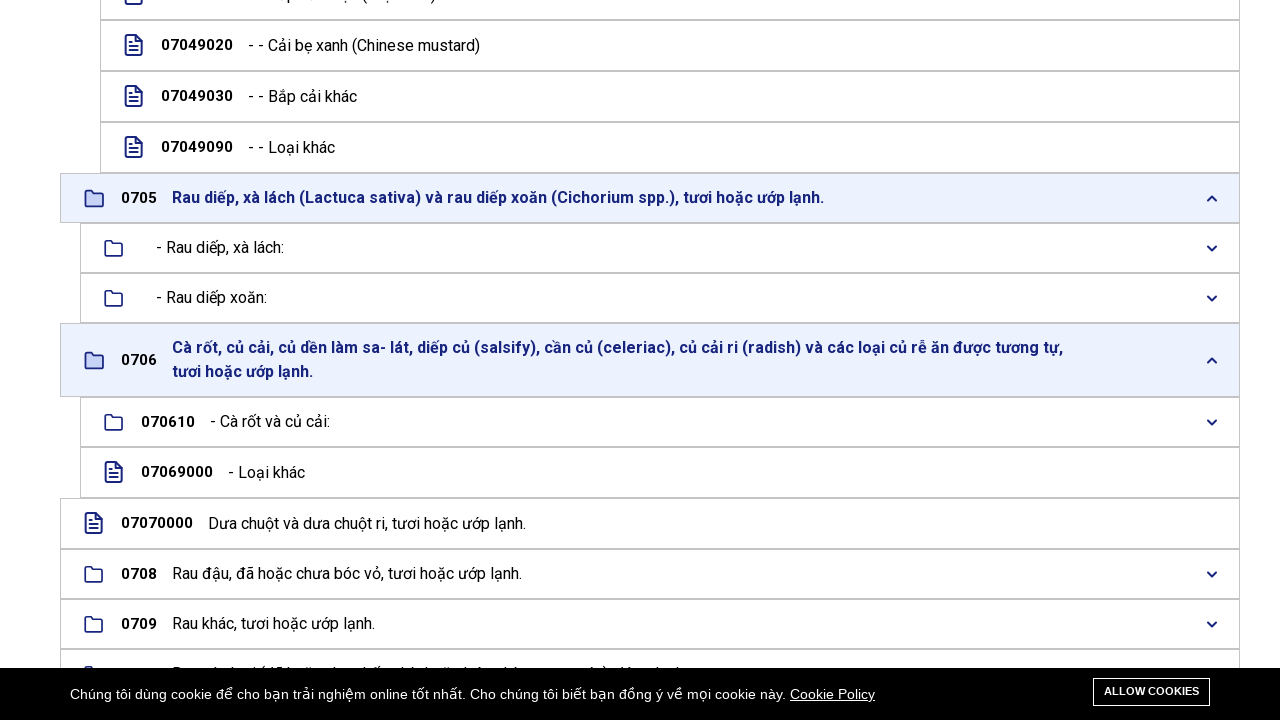

Retrieved all 6-digit subcategory links (07xxxx pattern) for 0706
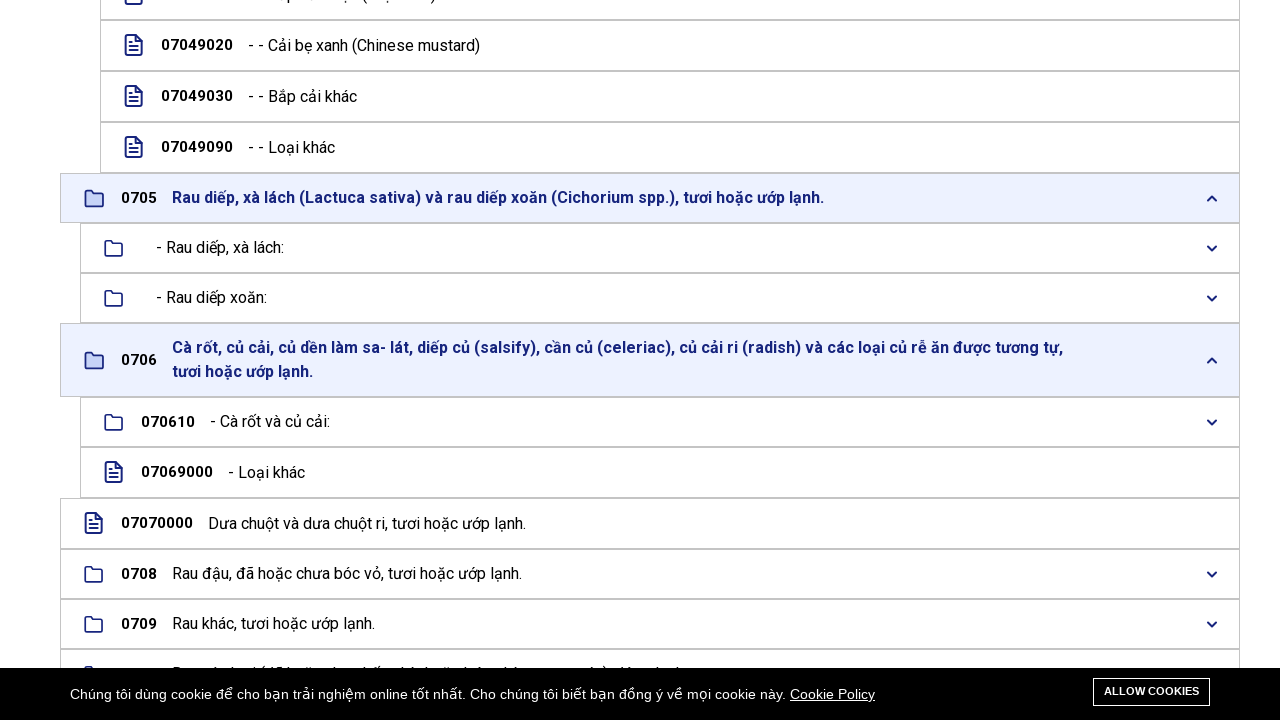

Clicked on 6-digit subcategory link (data-id='070610') at (660, 422) on ul.listree-submenu-items.sub-0706 > li > a[data-id] >> nth=0
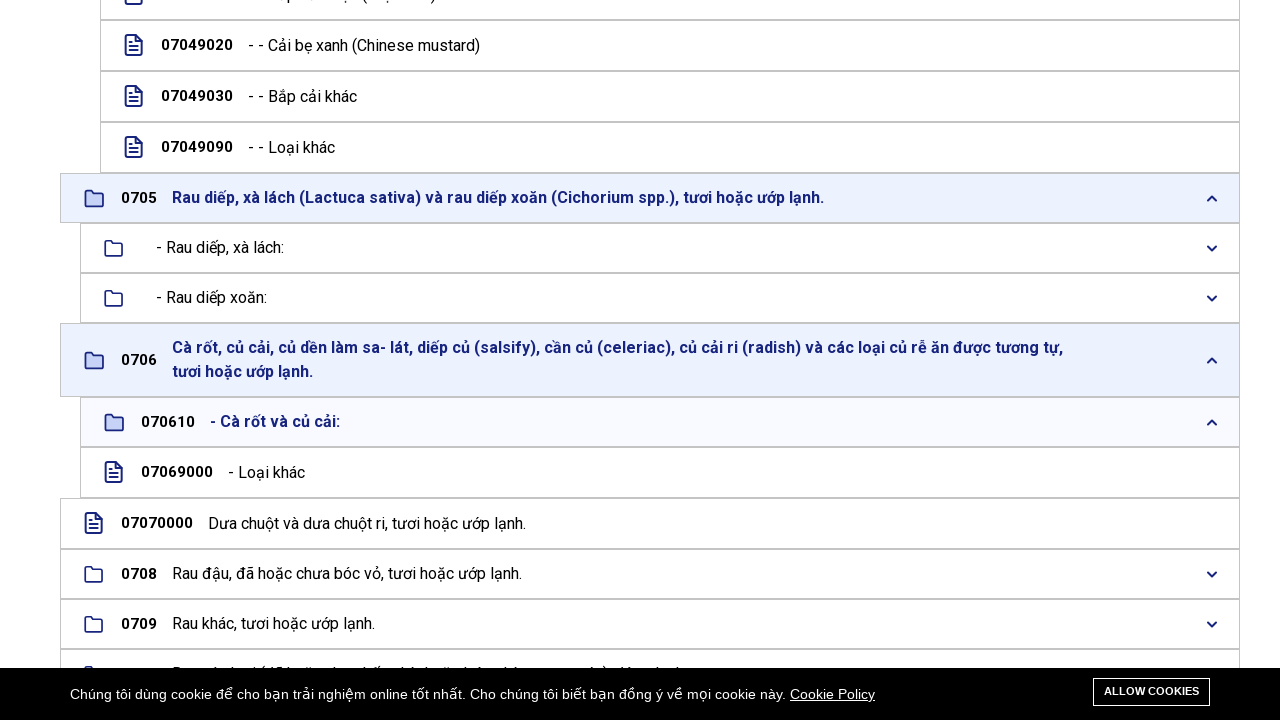

Waited 3 seconds for nested items to load for 070610
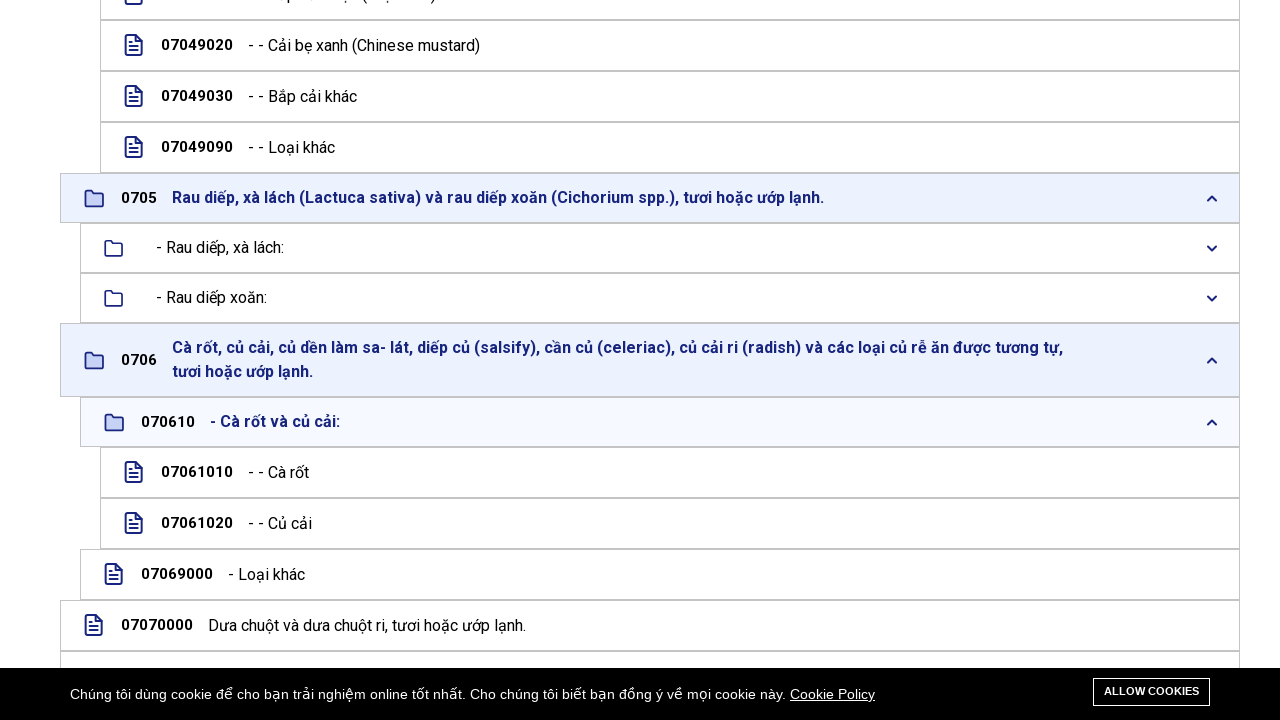

Clicked on 4-digit category link (data-id='0708') at (650, 25) on ul.listree-submenu-items.sub-07 > li > a[data-id] >> nth=7
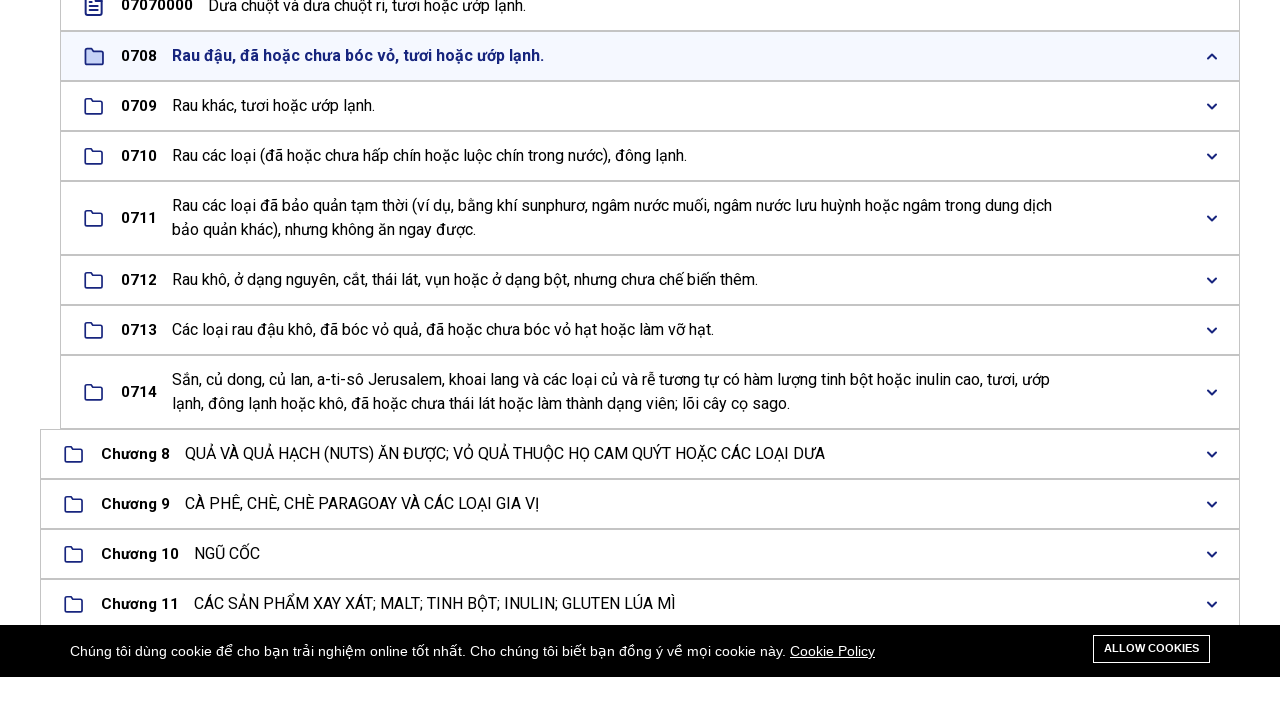

Waited 3 seconds for subcategory menu to load for 0708
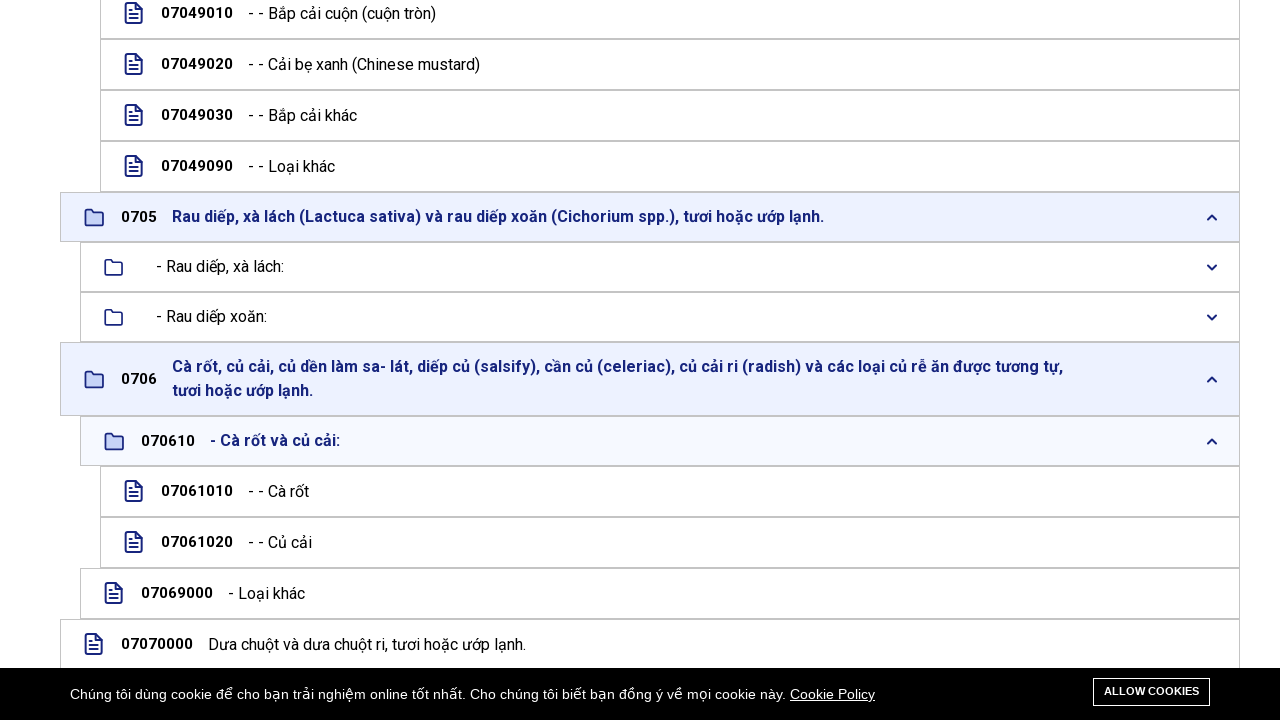

Subcategory submenu loaded for 0708
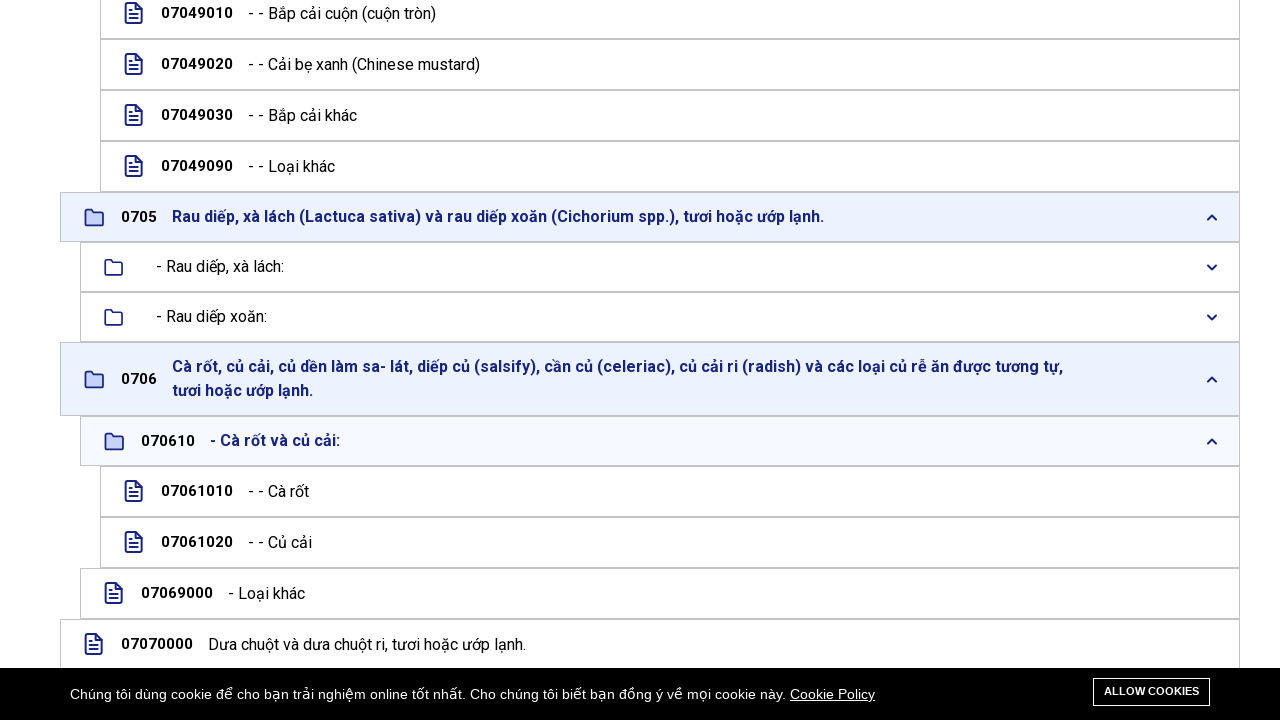

Retrieved all 6-digit subcategory links (07xxxx pattern) for 0708
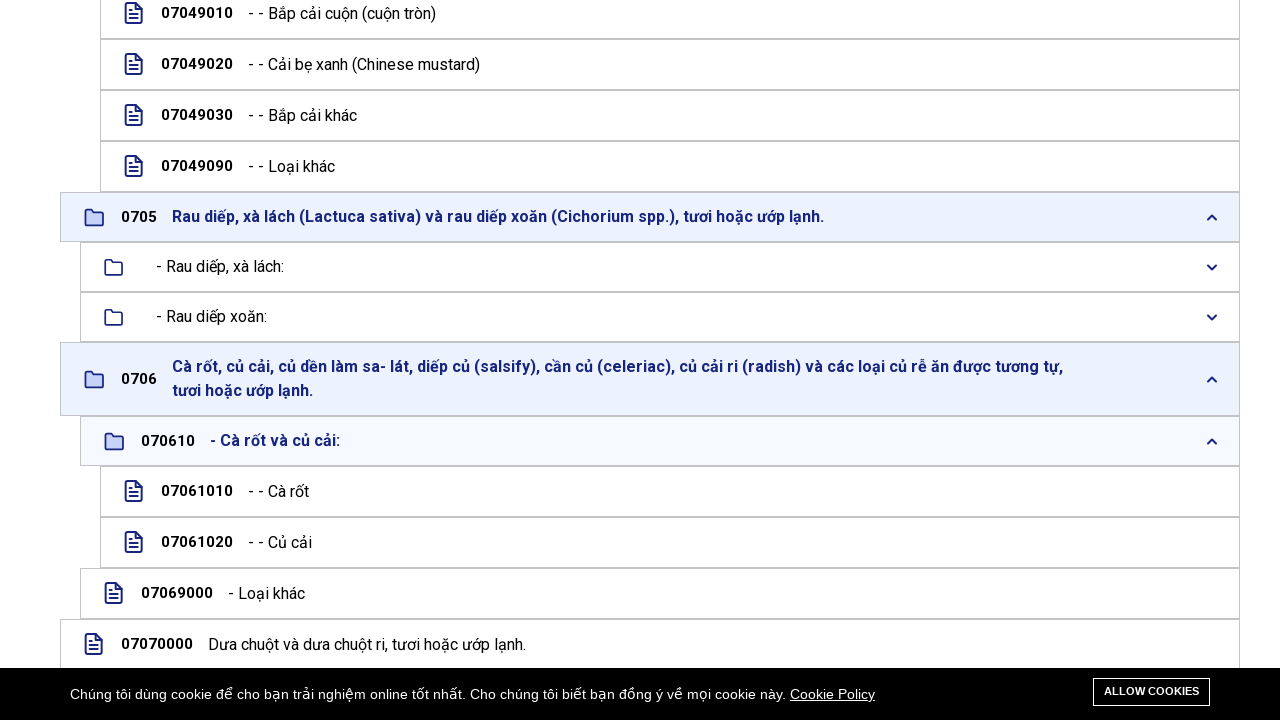

Clicked on 6-digit subcategory link (data-id='070820') at (660, 360) on ul.listree-submenu-items.sub-0708 > li > a[data-id] >> nth=1
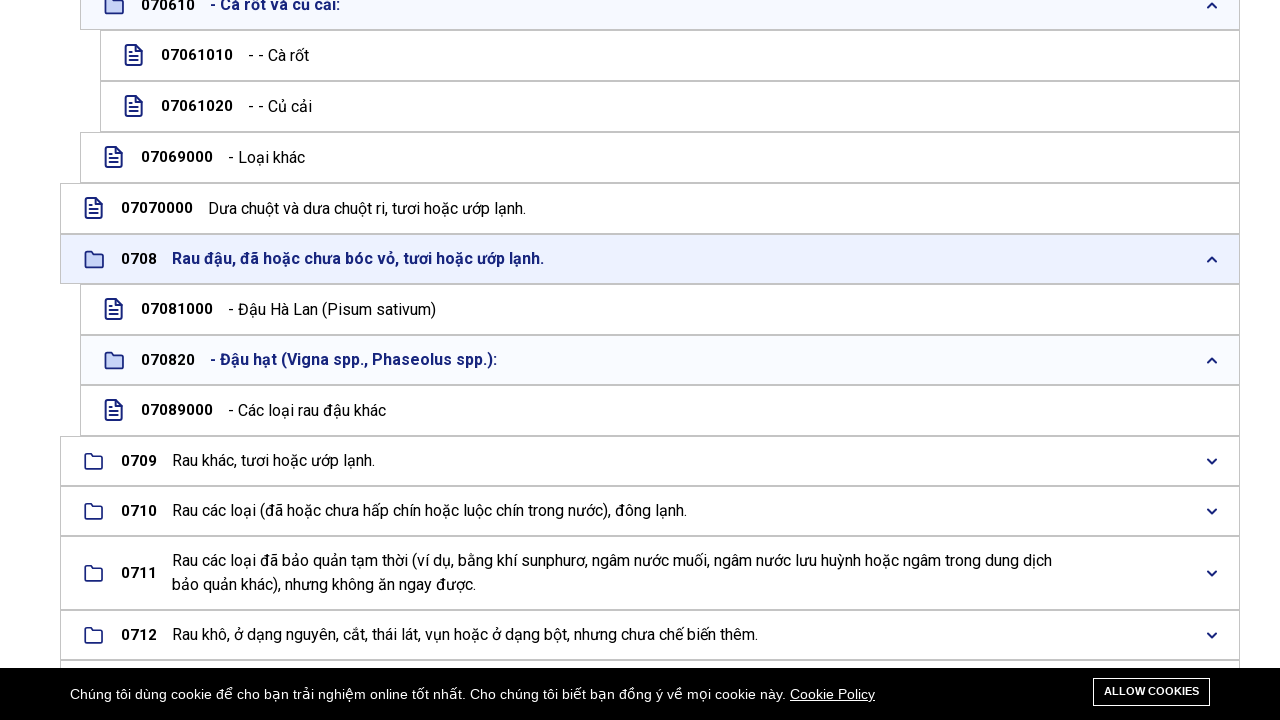

Waited 3 seconds for nested items to load for 070820
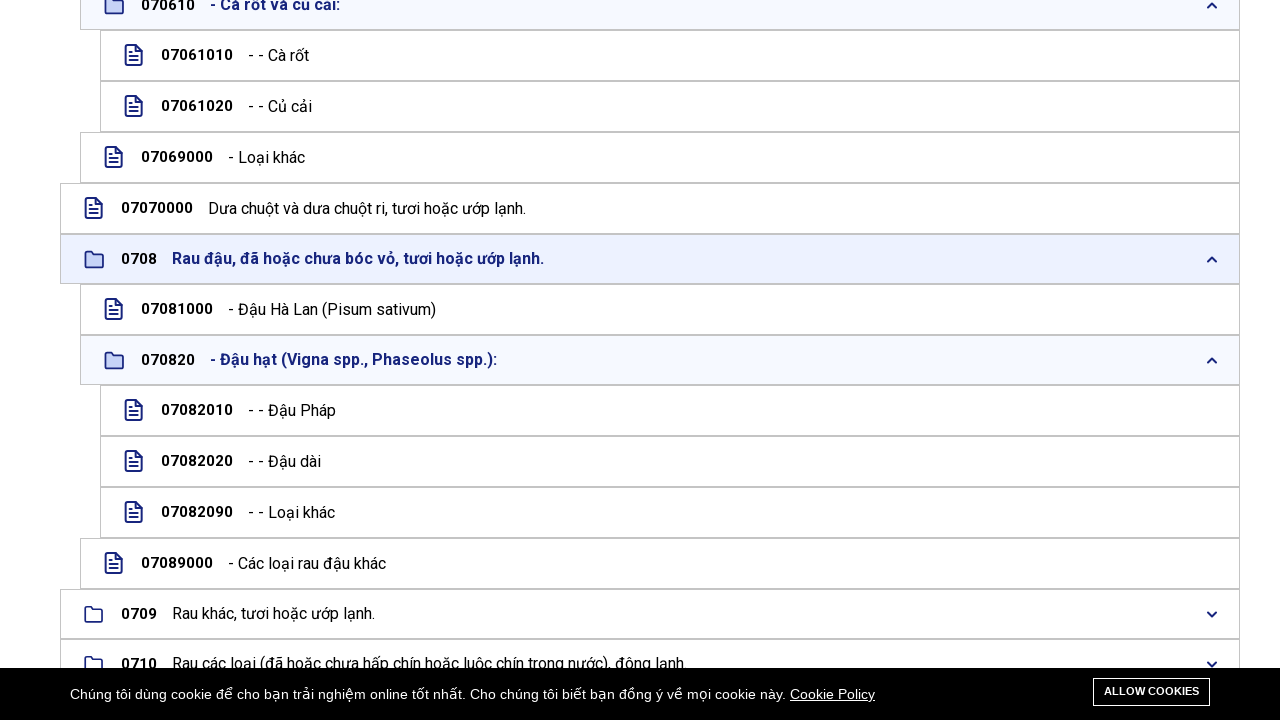

Clicked on 4-digit category link (data-id='0709') at (650, 614) on ul.listree-submenu-items.sub-07 > li > a[data-id] >> nth=8
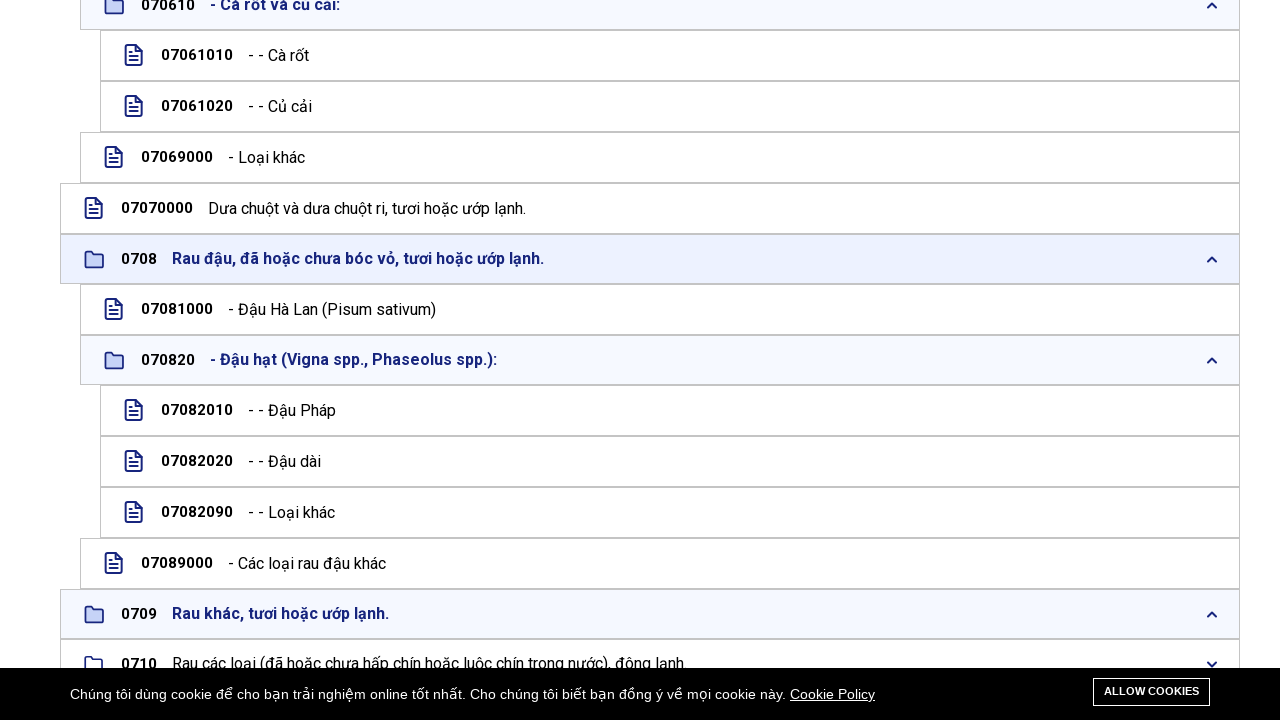

Waited 3 seconds for subcategory menu to load for 0709
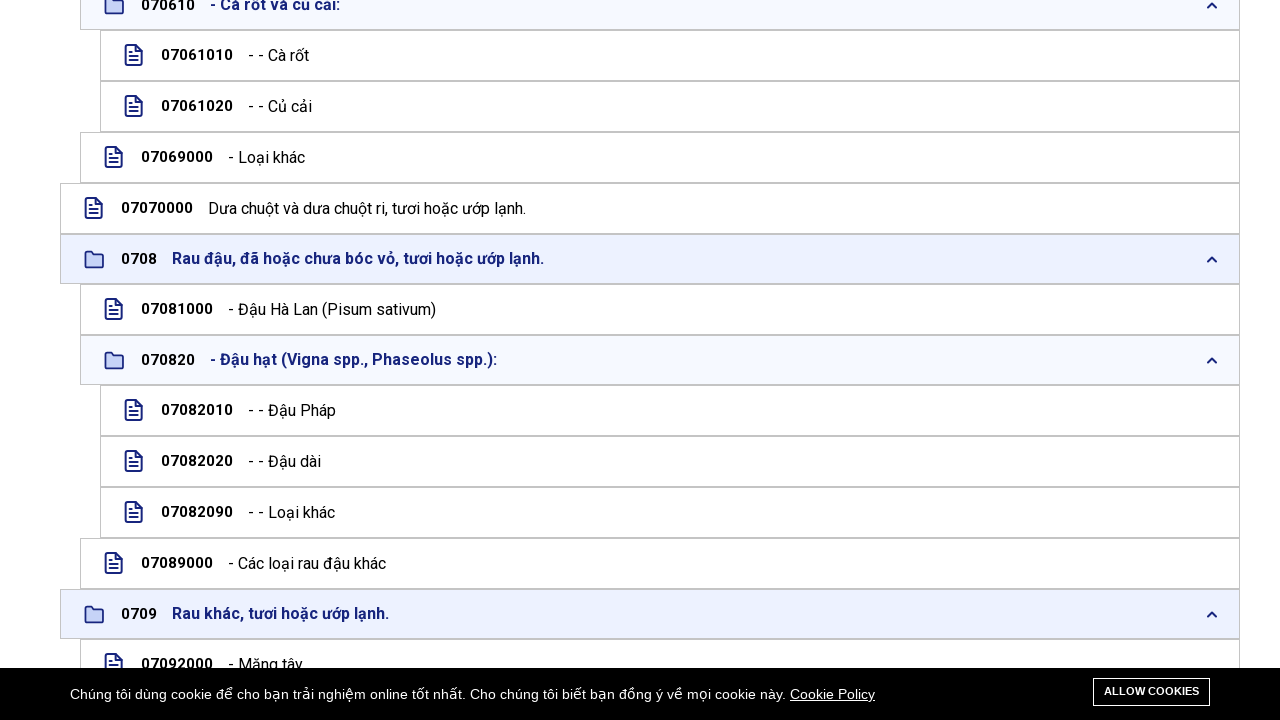

Subcategory submenu loaded for 0709
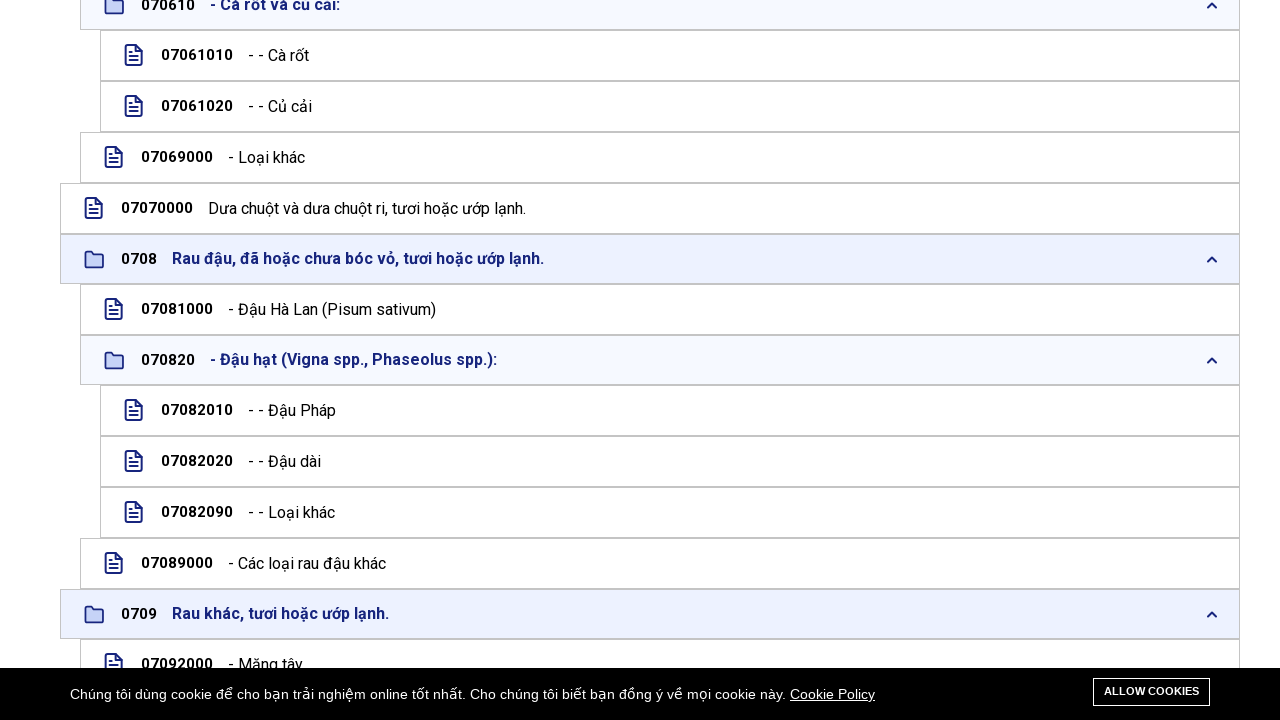

Retrieved all 6-digit subcategory links (07xxxx pattern) for 0709
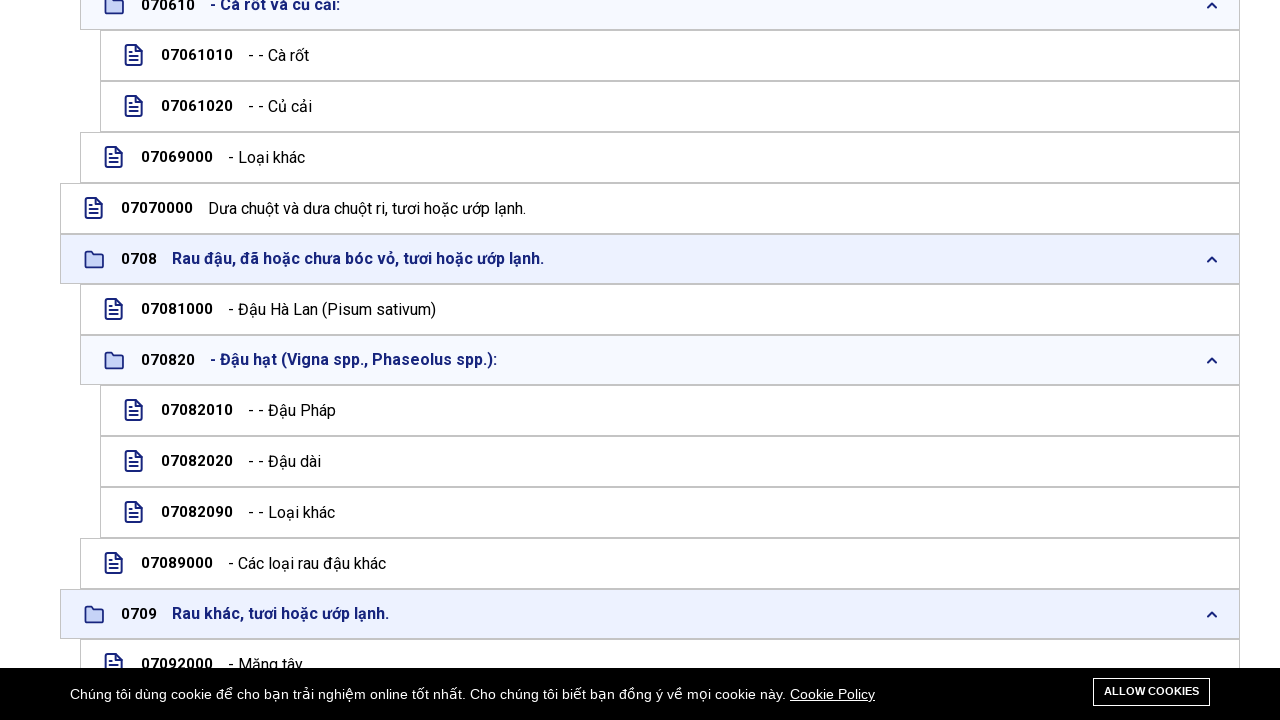

Clicked on 6-digit subcategory link (data-id='070960') at (660, 360) on ul.listree-submenu-items.sub-0709 > li > a[data-id] >> nth=4
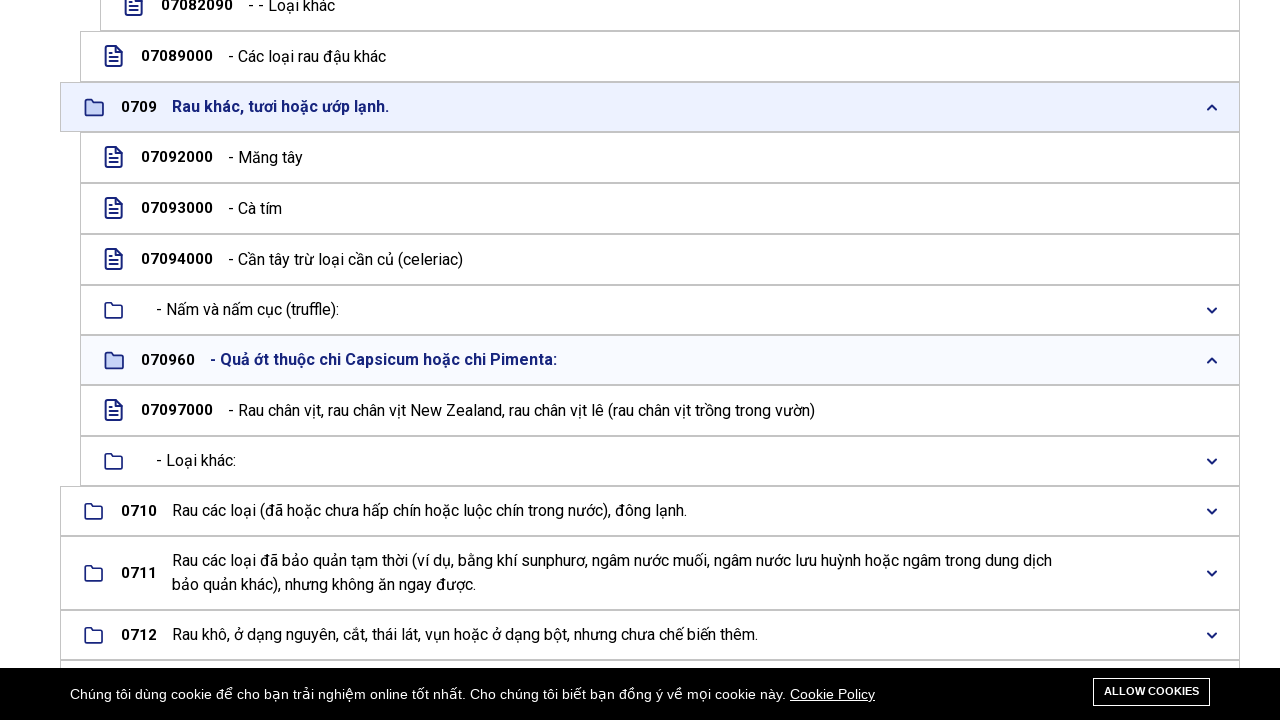

Waited 3 seconds for nested items to load for 070960
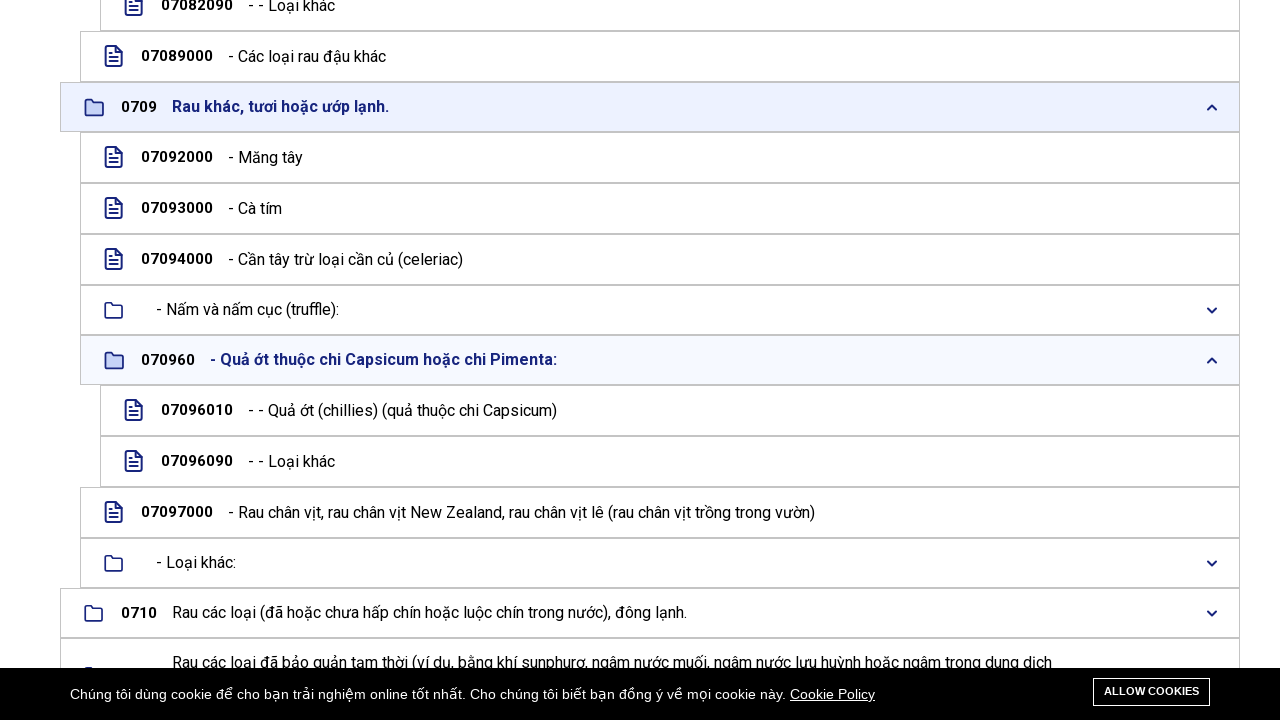

Clicked on 4-digit category link (data-id='0710') at (650, 613) on ul.listree-submenu-items.sub-07 > li > a[data-id] >> nth=9
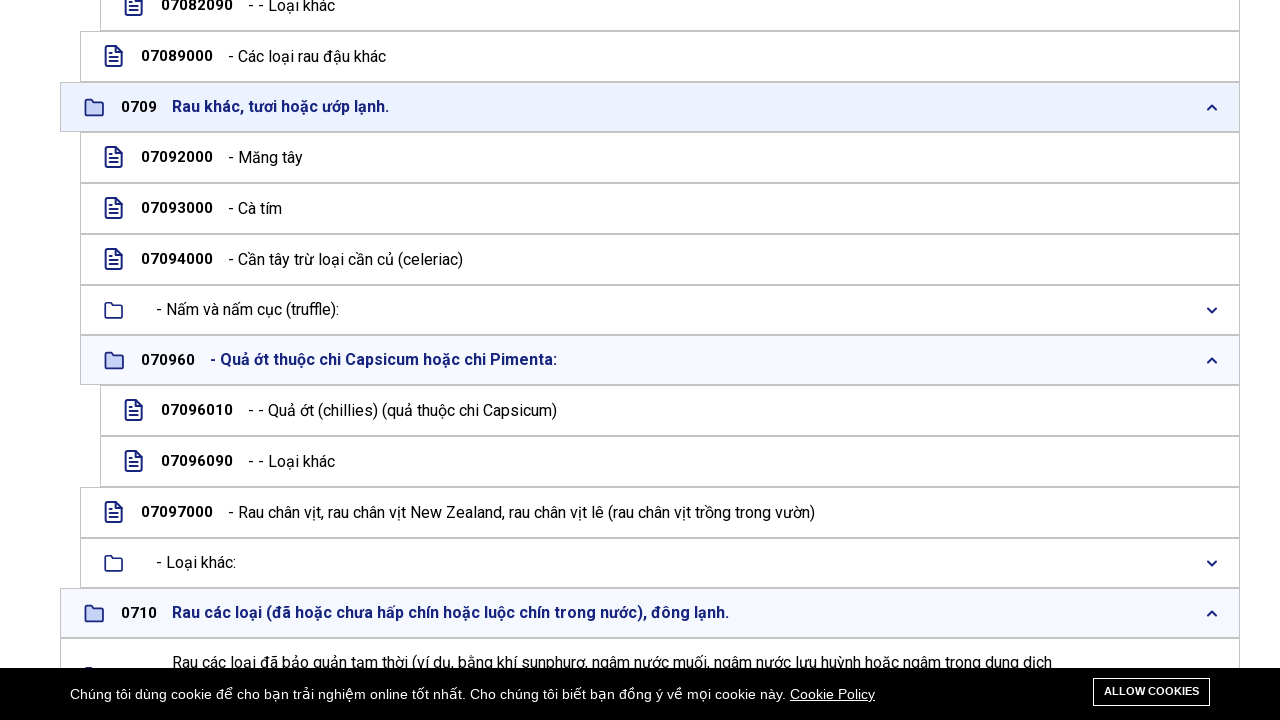

Waited 3 seconds for subcategory menu to load for 0710
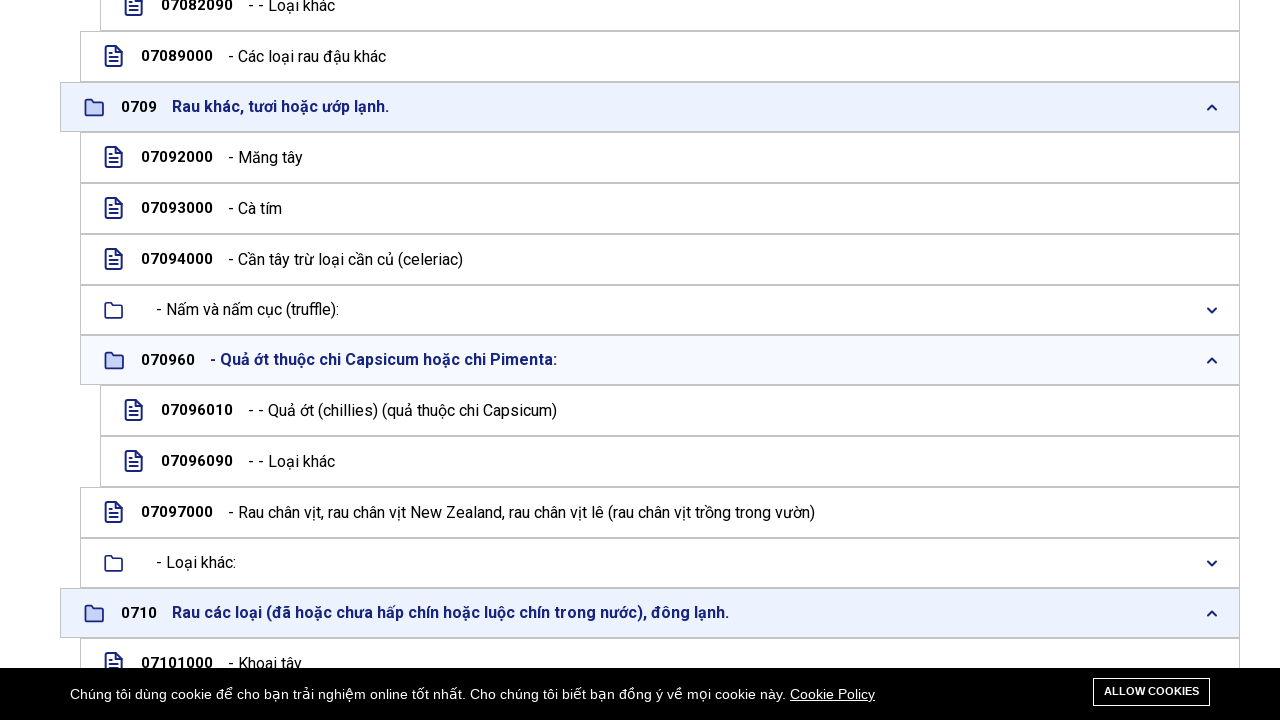

Subcategory submenu loaded for 0710
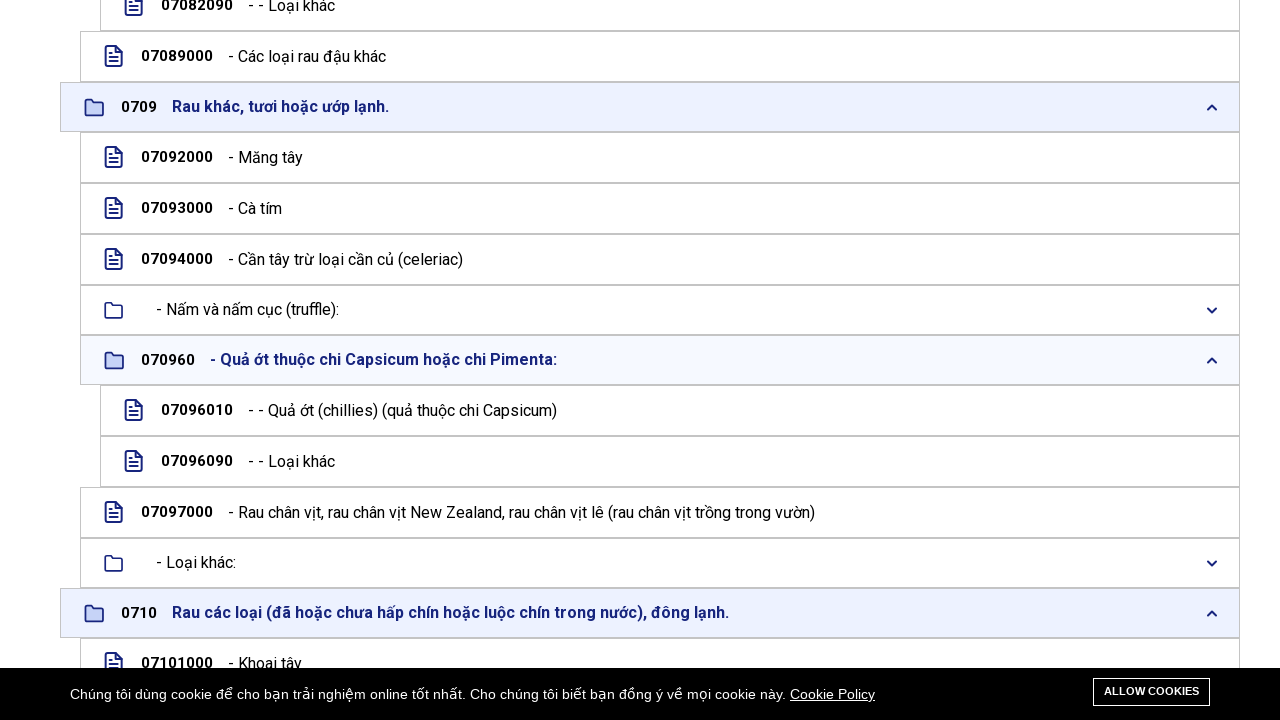

Retrieved all 6-digit subcategory links (07xxxx pattern) for 0710
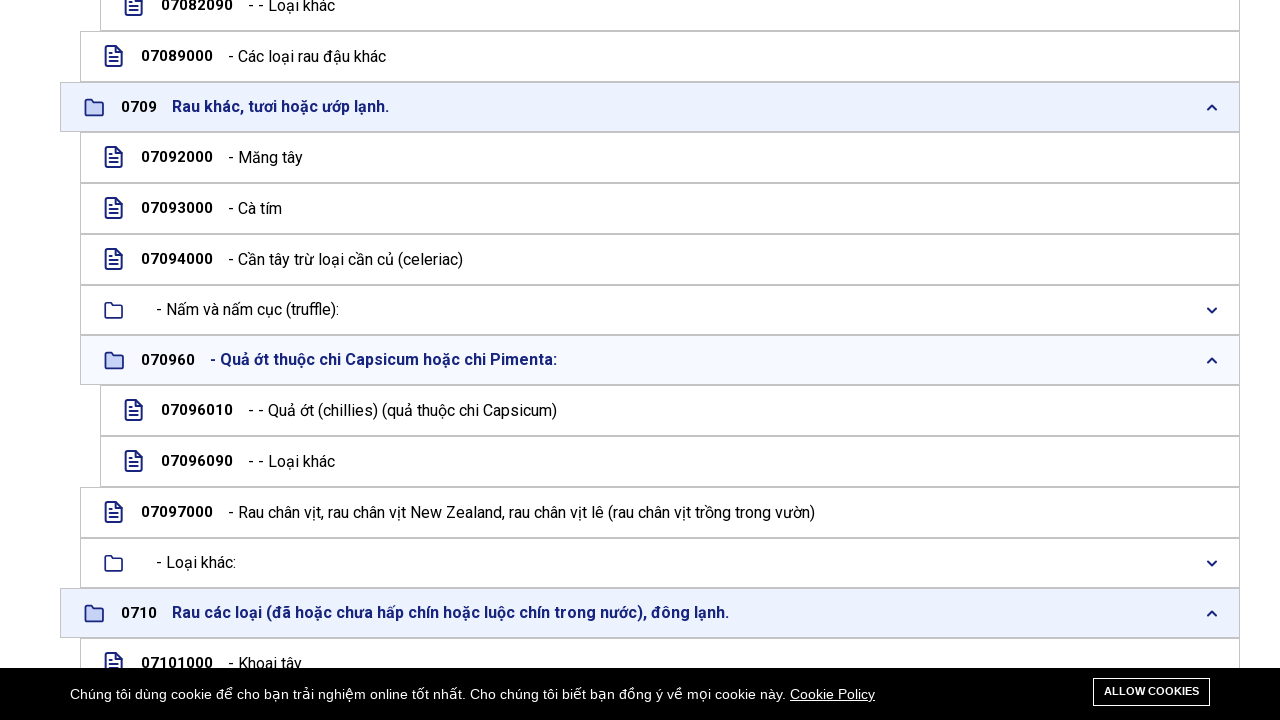

Clicked on 4-digit category link (data-id='0711') at (650, 360) on ul.listree-submenu-items.sub-07 > li > a[data-id] >> nth=10
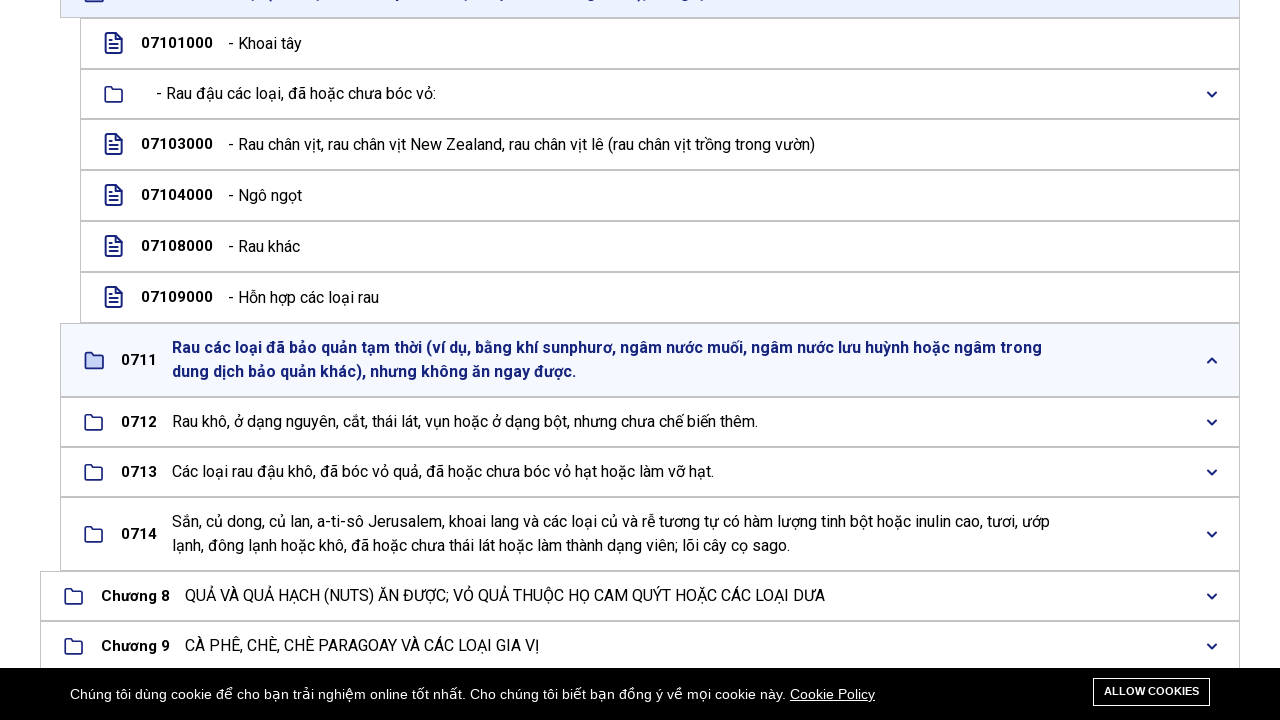

Waited 3 seconds for subcategory menu to load for 0711
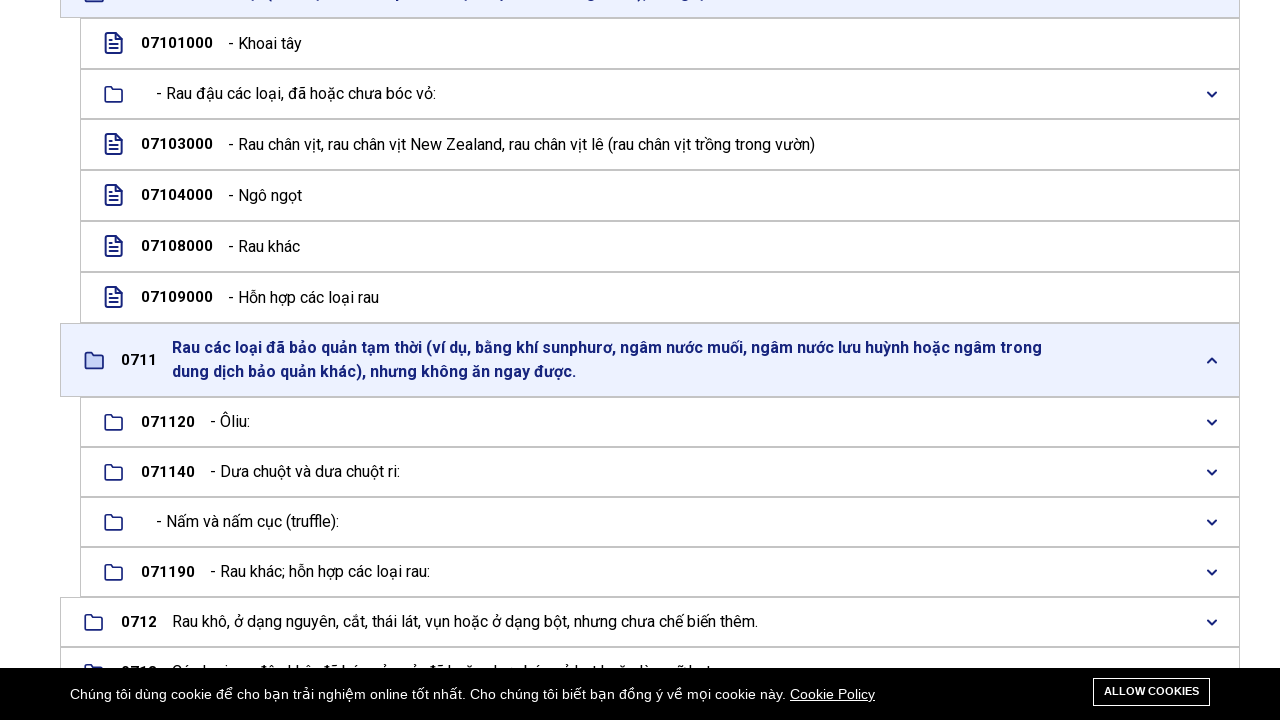

Subcategory submenu loaded for 0711
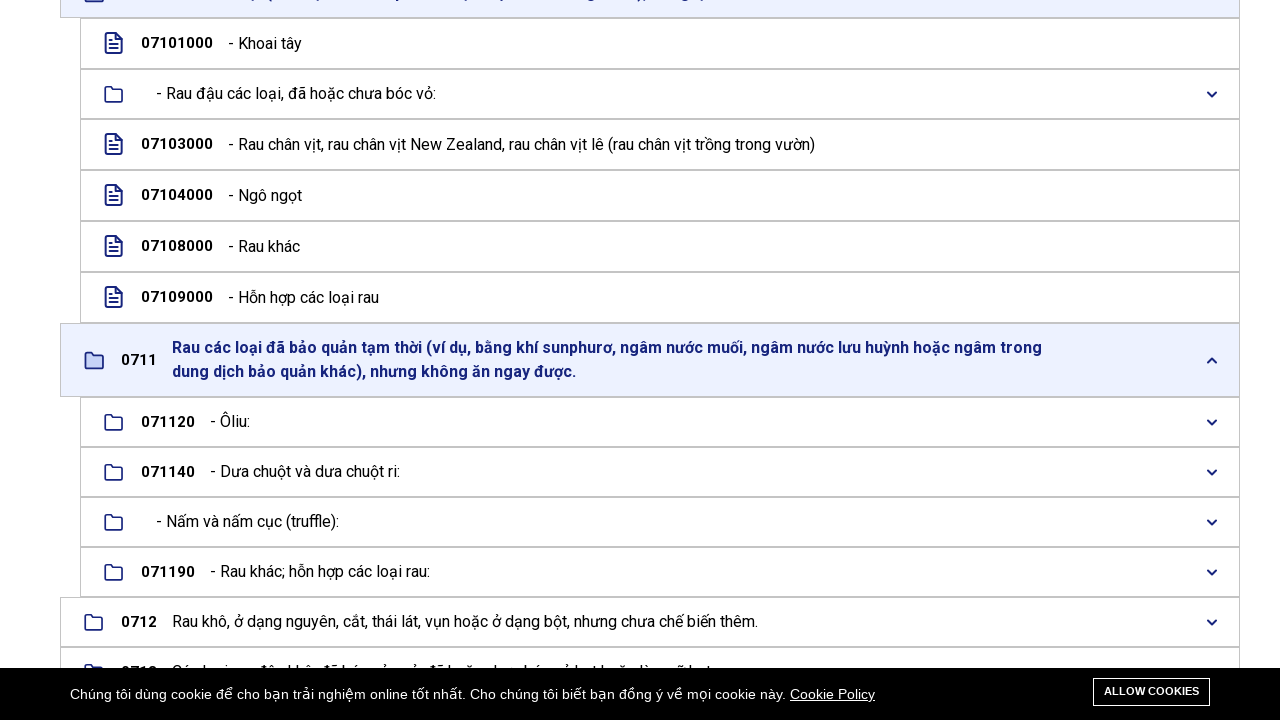

Retrieved all 6-digit subcategory links (07xxxx pattern) for 0711
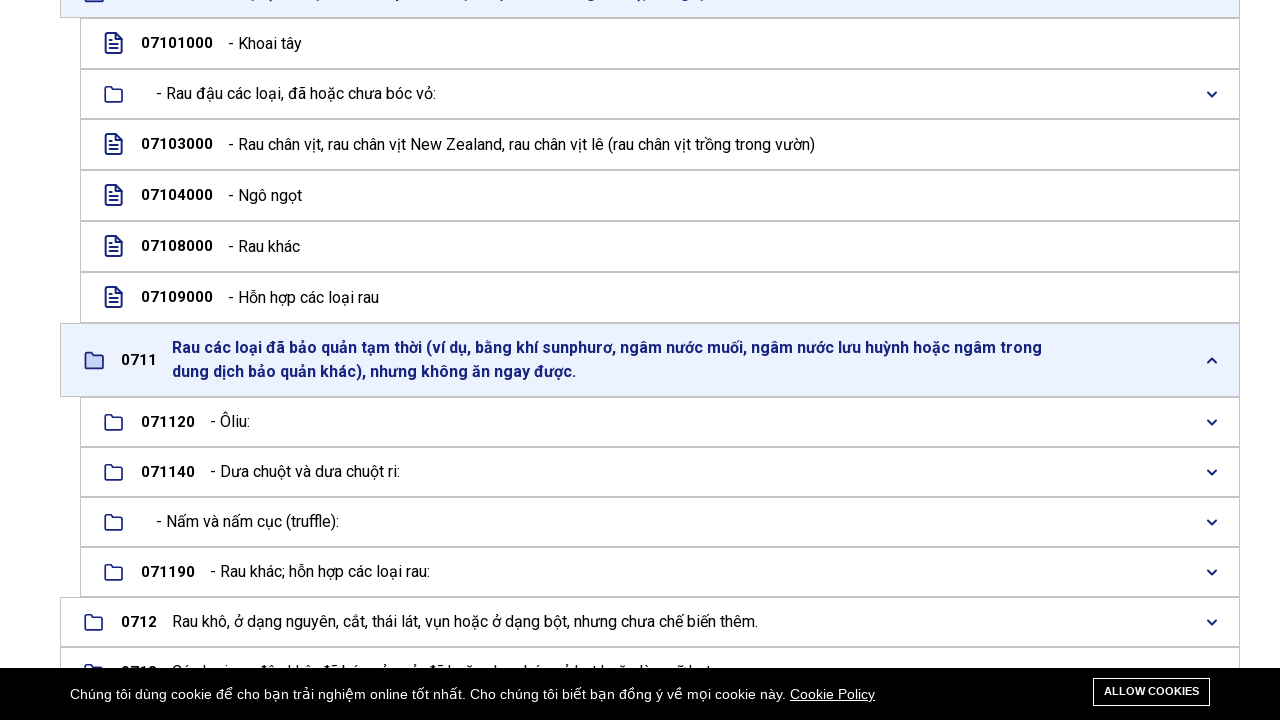

Clicked on 6-digit subcategory link (data-id='071120') at (660, 422) on ul.listree-submenu-items.sub-0711 > li > a[data-id] >> nth=0
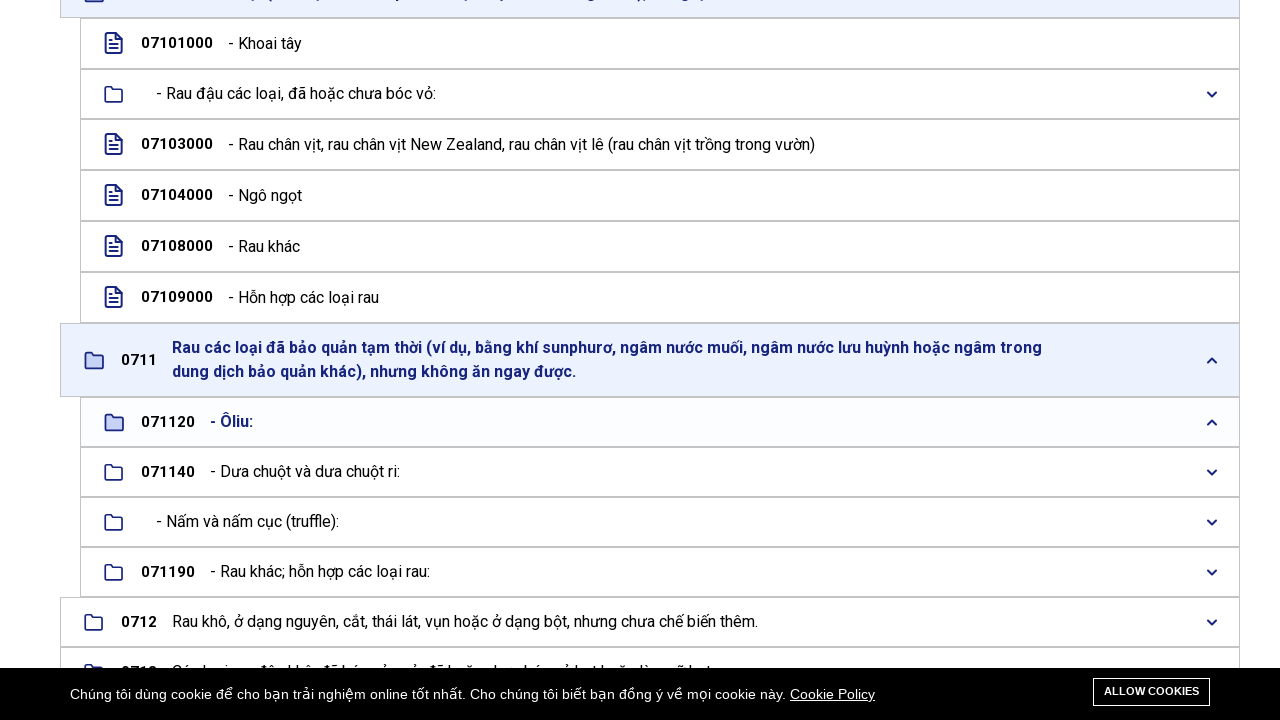

Waited 3 seconds for nested items to load for 071120
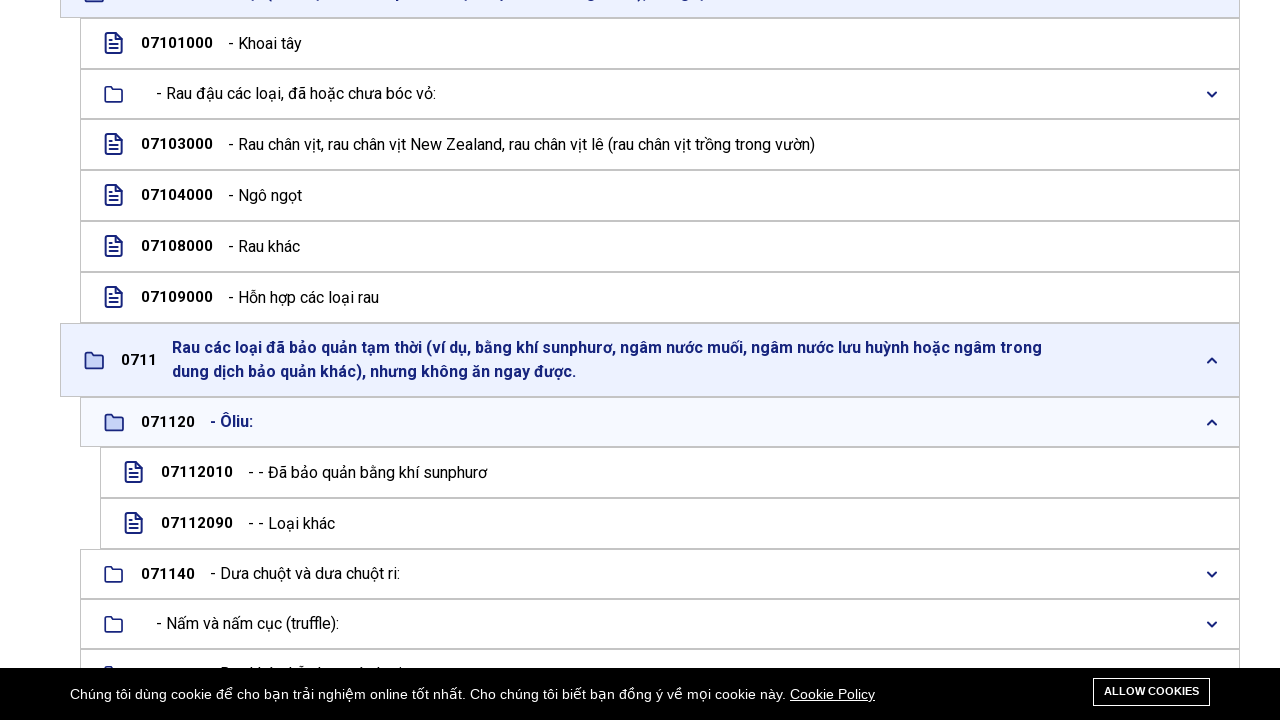

Clicked on 6-digit subcategory link (data-id='071140') at (660, 574) on ul.listree-submenu-items.sub-0711 > li > a[data-id] >> nth=1
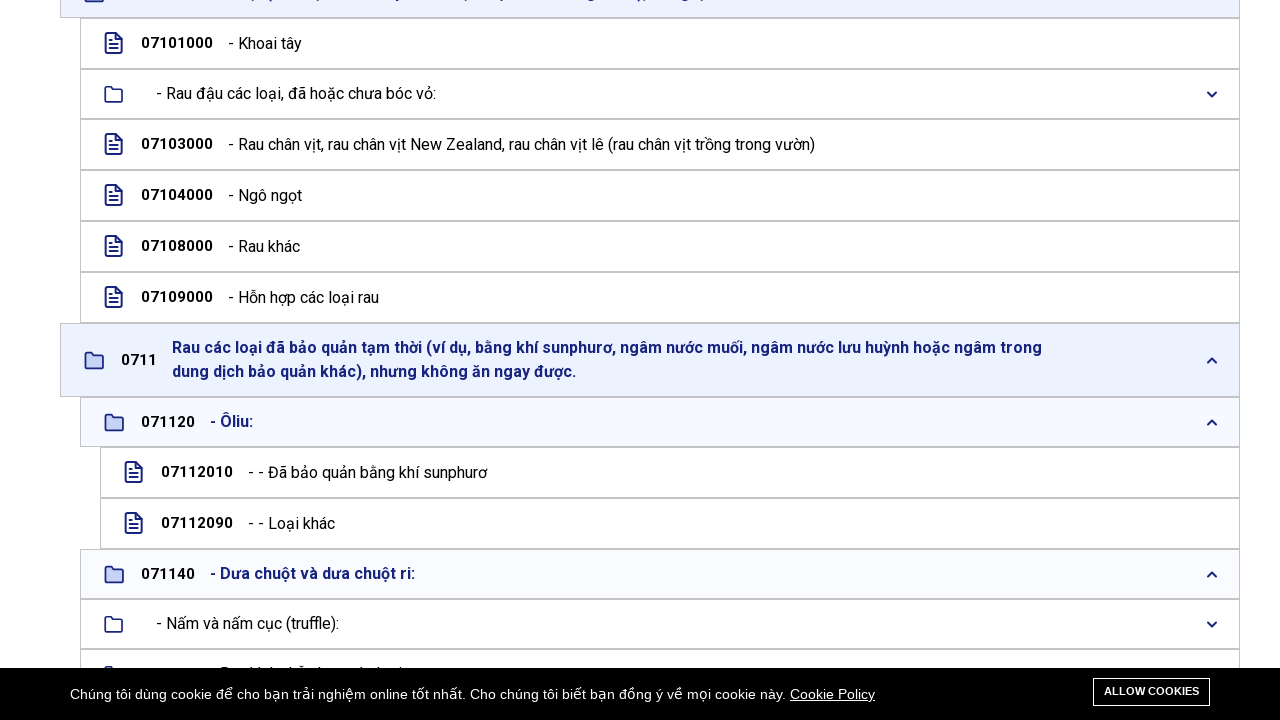

Waited 3 seconds for nested items to load for 071140
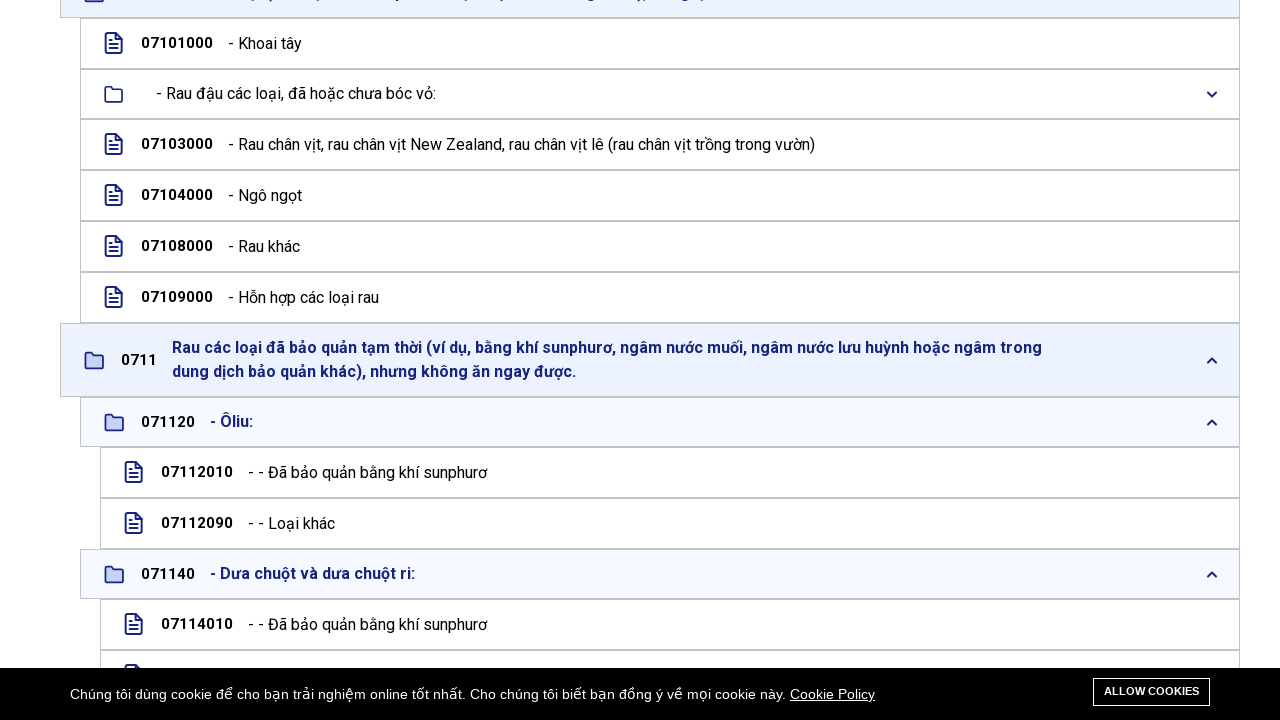

Clicked on 6-digit subcategory link (data-id='071190') at (660, 360) on ul.listree-submenu-items.sub-0711 > li > a[data-id] >> nth=3
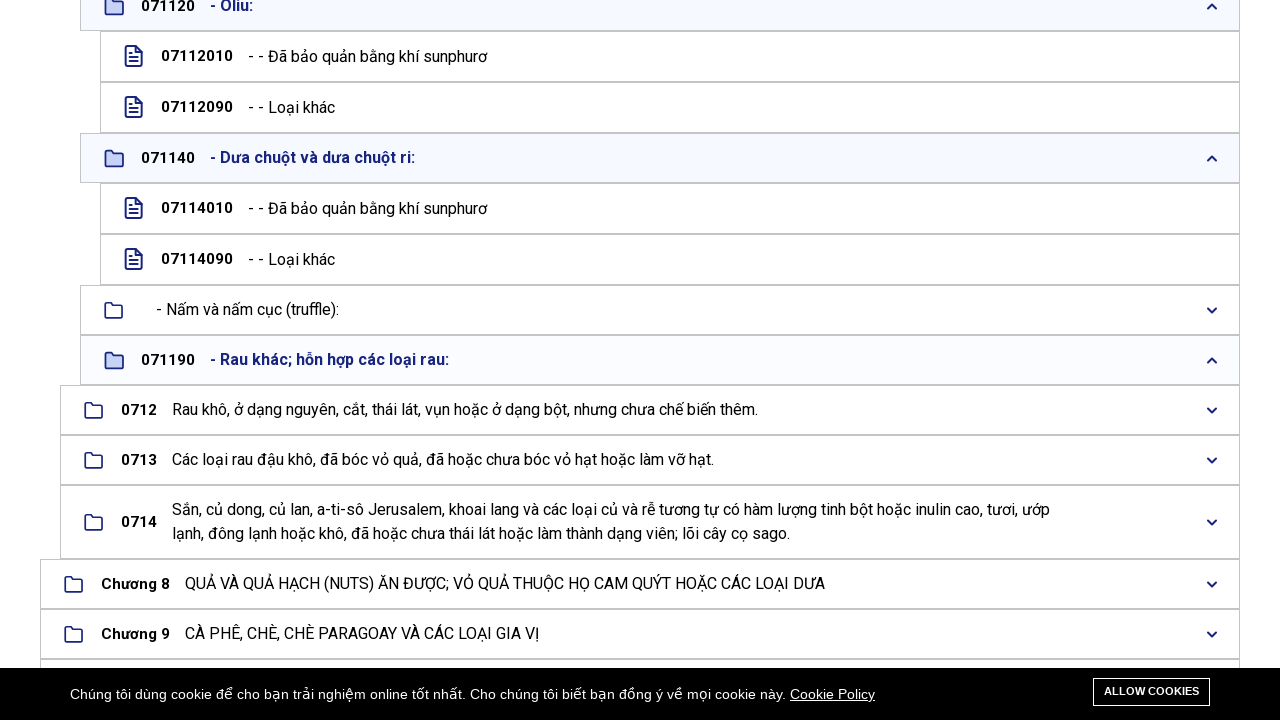

Waited 3 seconds for nested items to load for 071190
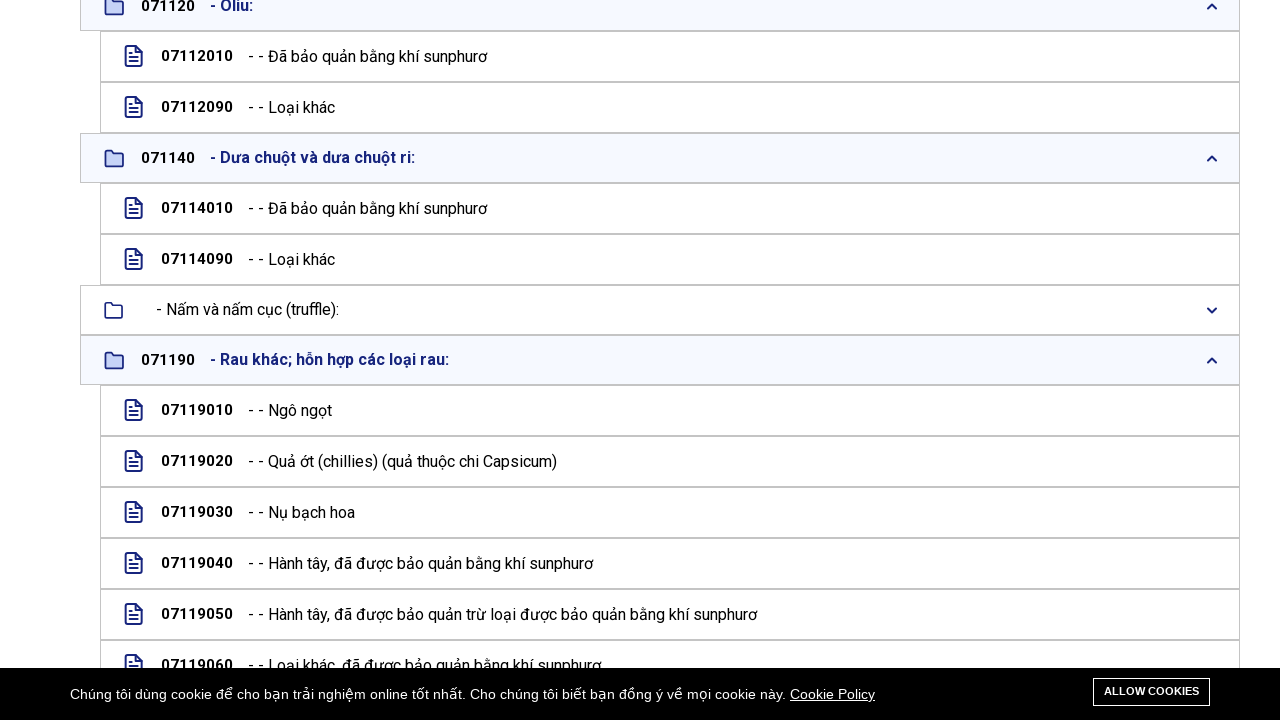

Clicked on 4-digit category link (data-id='0712') at (650, 360) on ul.listree-submenu-items.sub-07 > li > a[data-id] >> nth=11
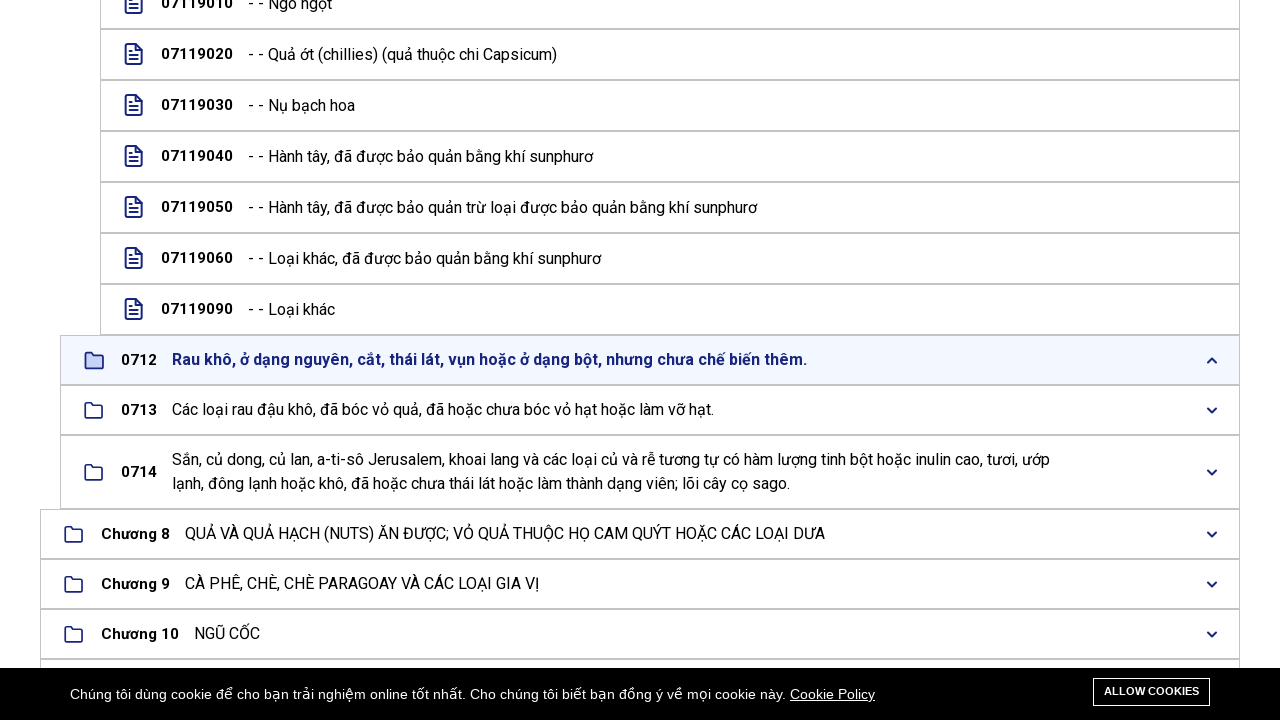

Waited 3 seconds for subcategory menu to load for 0712
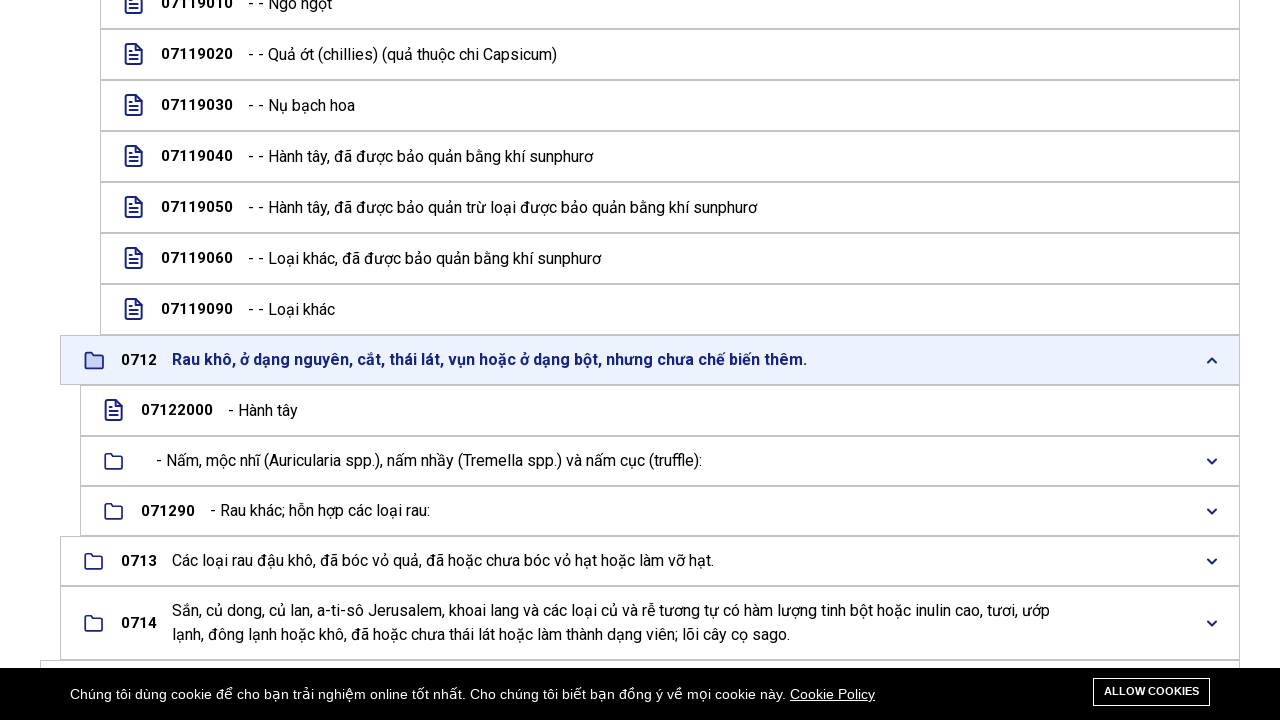

Subcategory submenu loaded for 0712
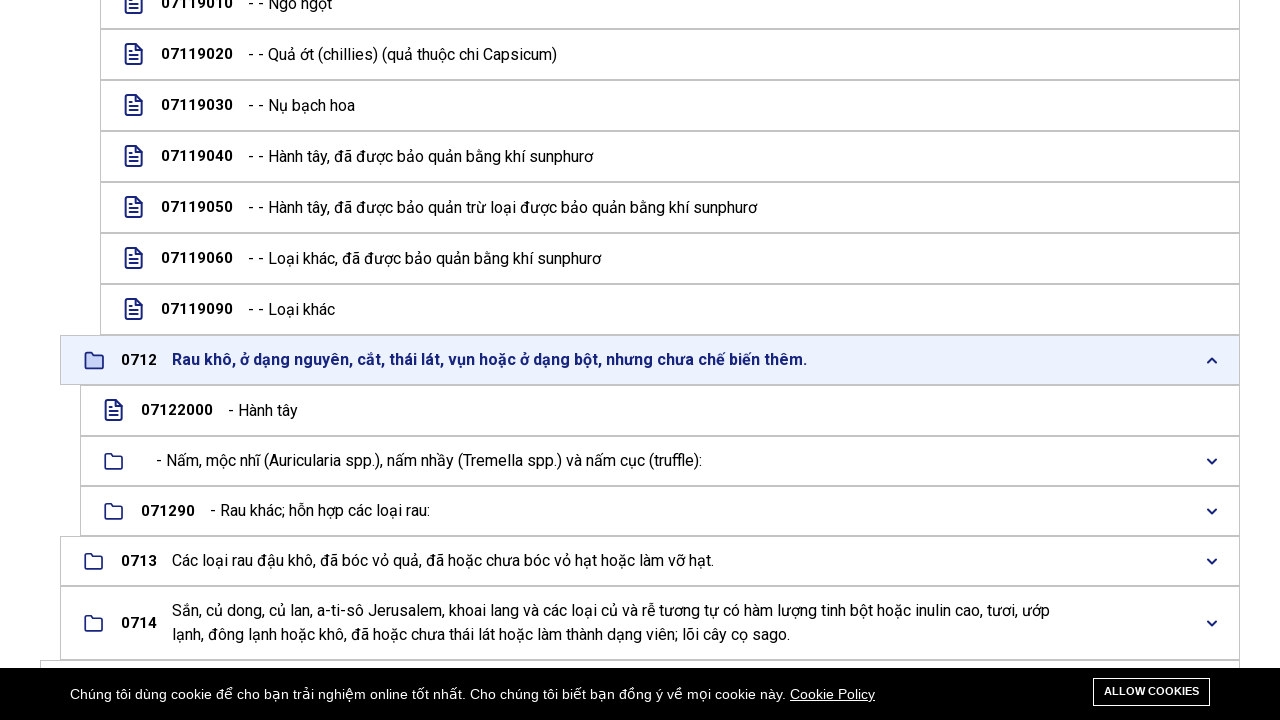

Retrieved all 6-digit subcategory links (07xxxx pattern) for 0712
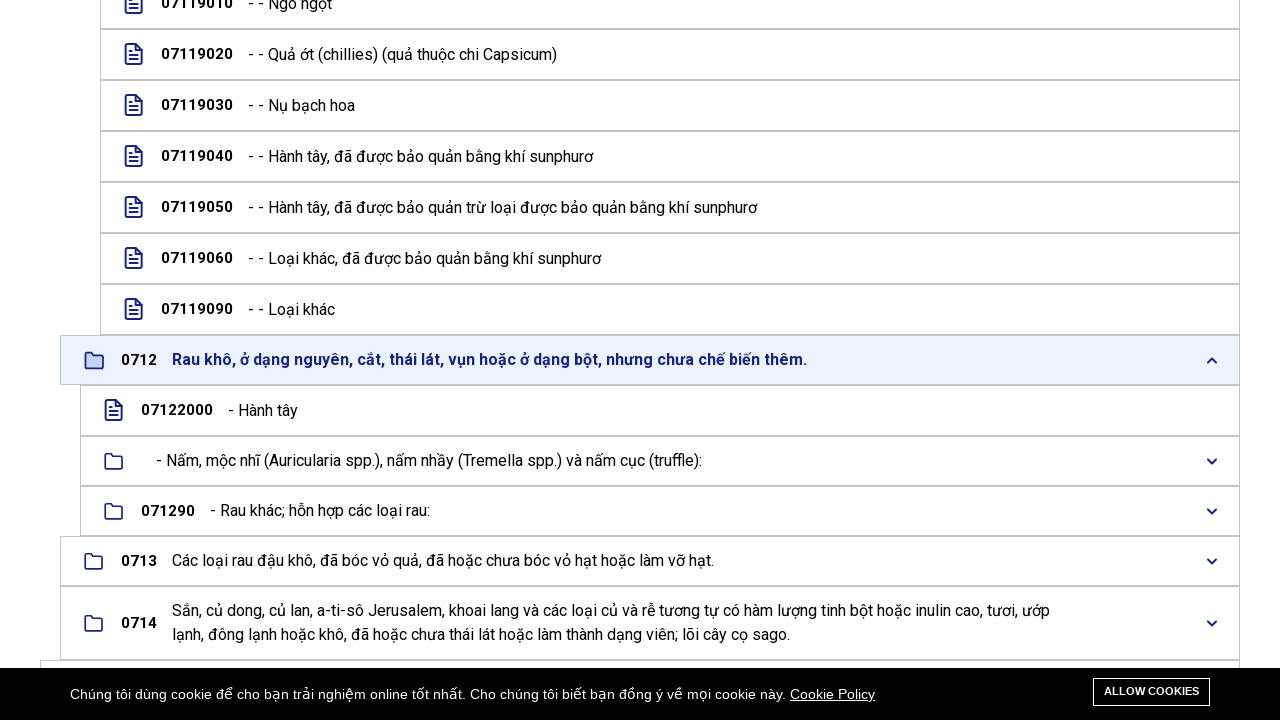

Clicked on 6-digit subcategory link (data-id='071290') at (660, 511) on ul.listree-submenu-items.sub-0712 > li > a[data-id] >> nth=2
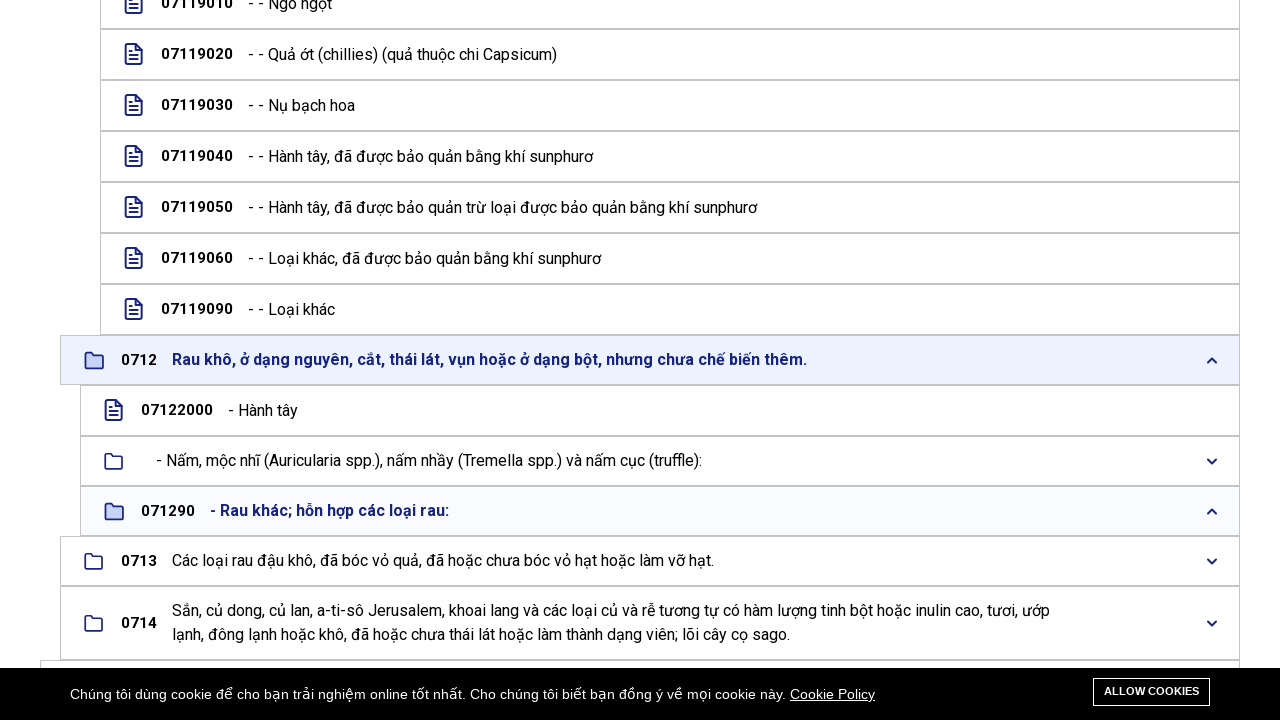

Waited 3 seconds for nested items to load for 071290
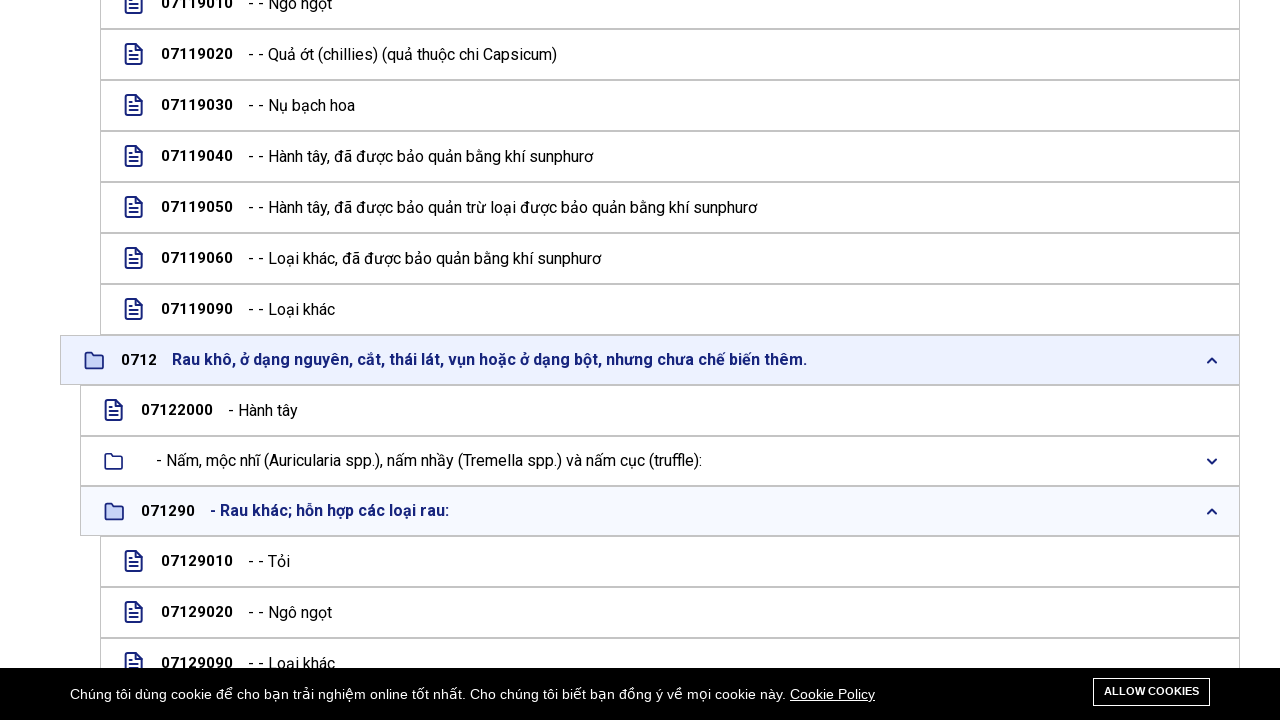

Clicked on 4-digit category link (data-id='0713') at (650, 360) on ul.listree-submenu-items.sub-07 > li > a[data-id] >> nth=12
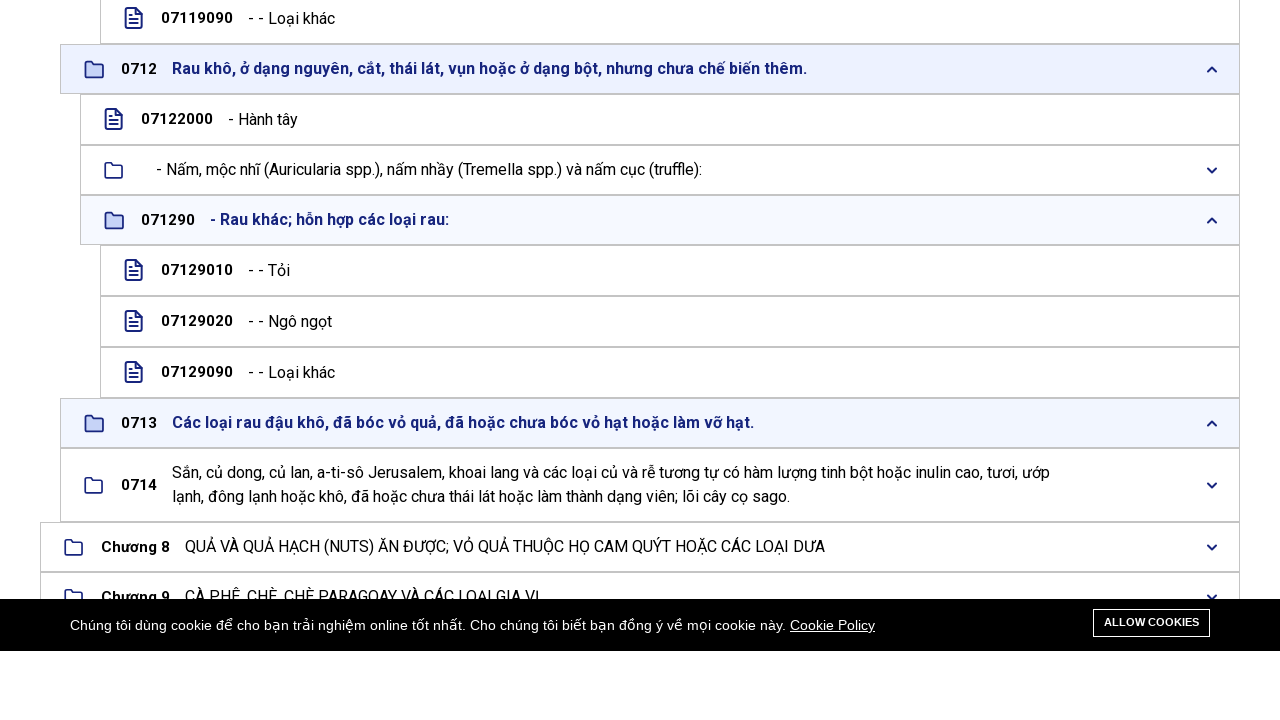

Waited 3 seconds for subcategory menu to load for 0713
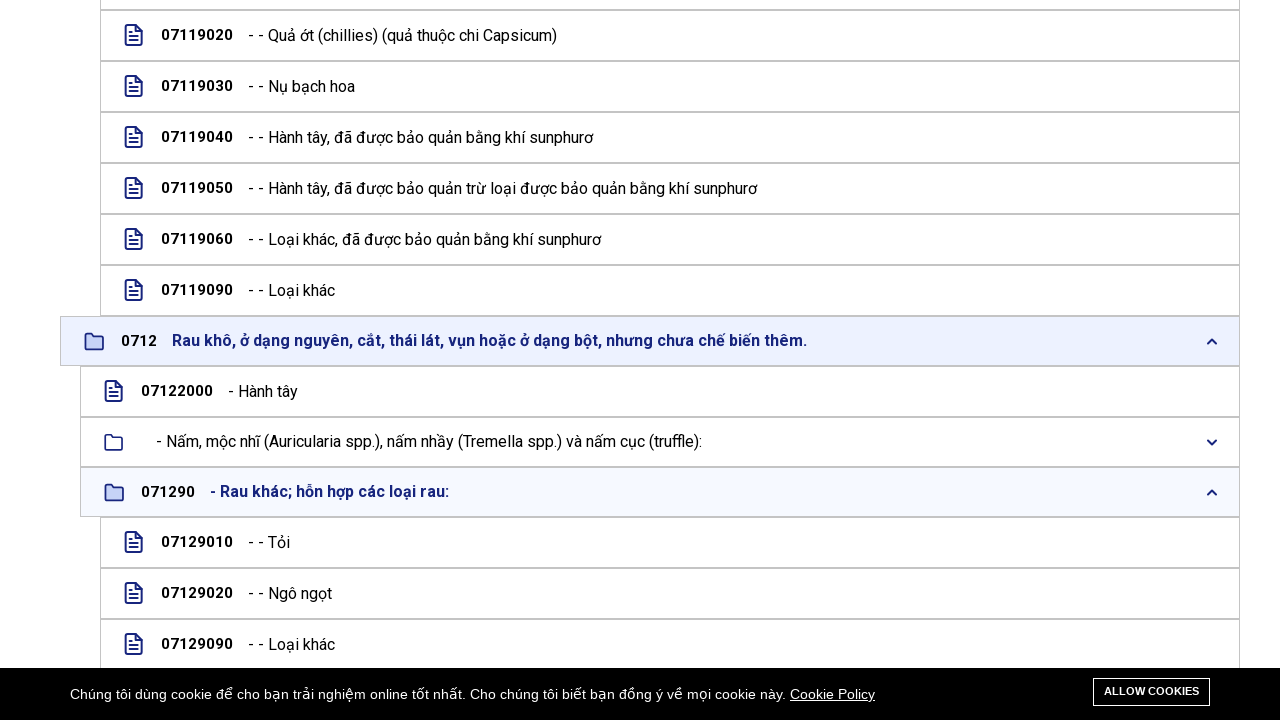

Subcategory submenu loaded for 0713
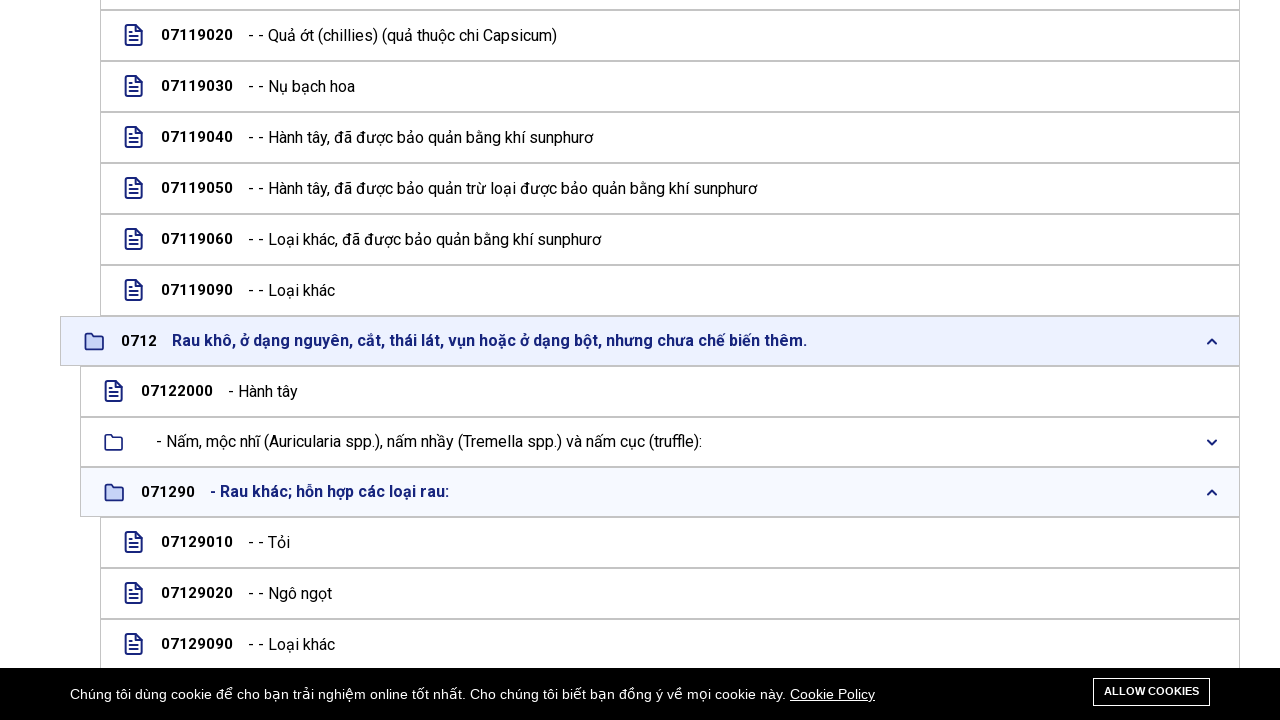

Retrieved all 6-digit subcategory links (07xxxx pattern) for 0713
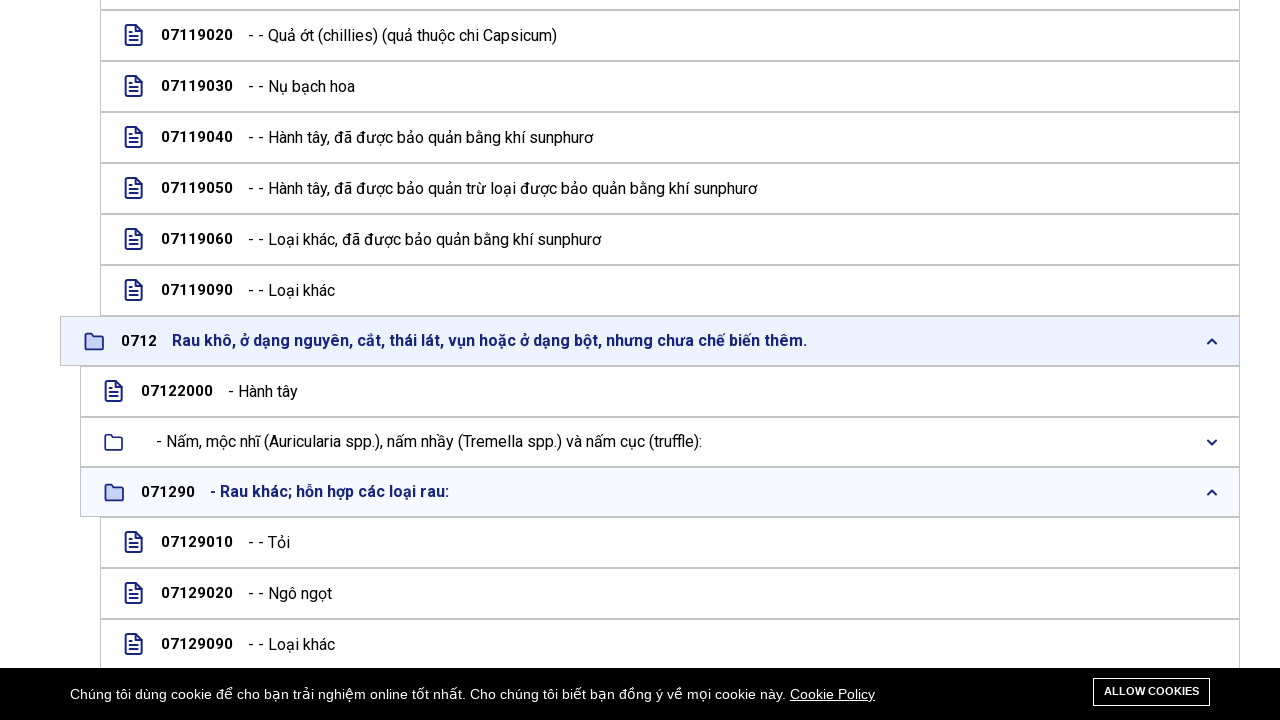

Clicked on 6-digit subcategory link (data-id='071310') at (660, 360) on ul.listree-submenu-items.sub-0713 > li > a[data-id] >> nth=0
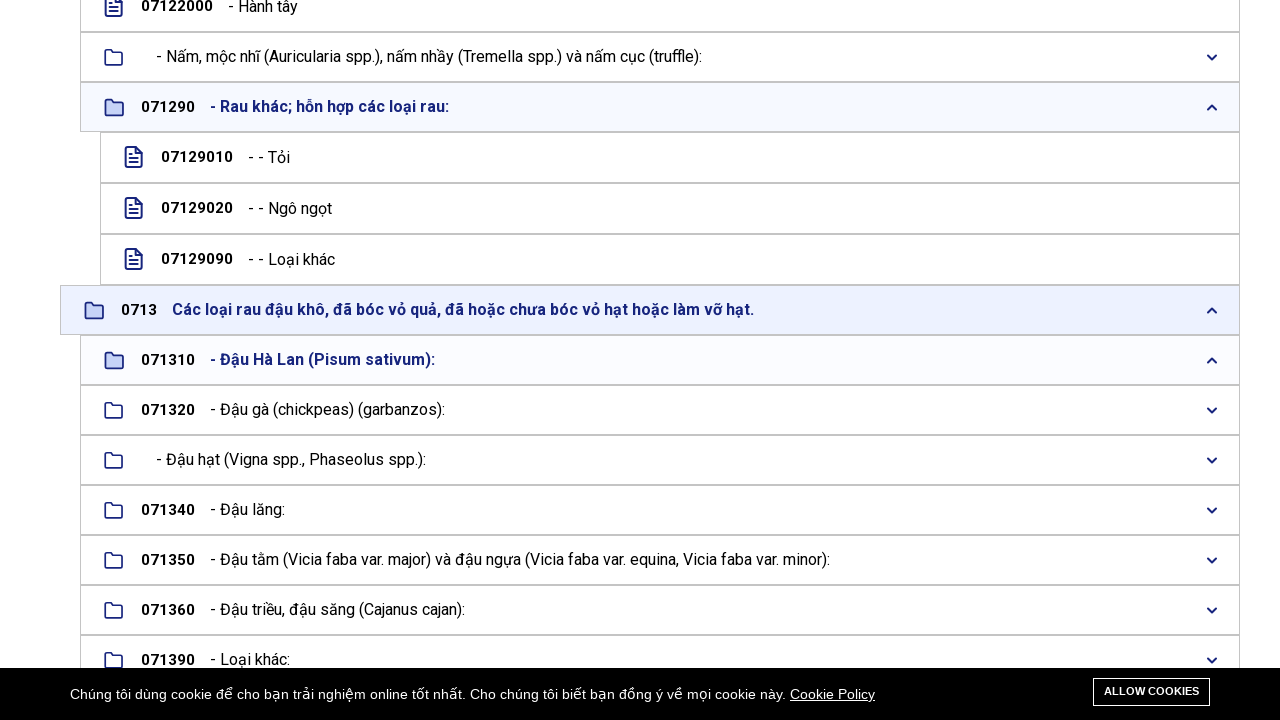

Waited 3 seconds for nested items to load for 071310
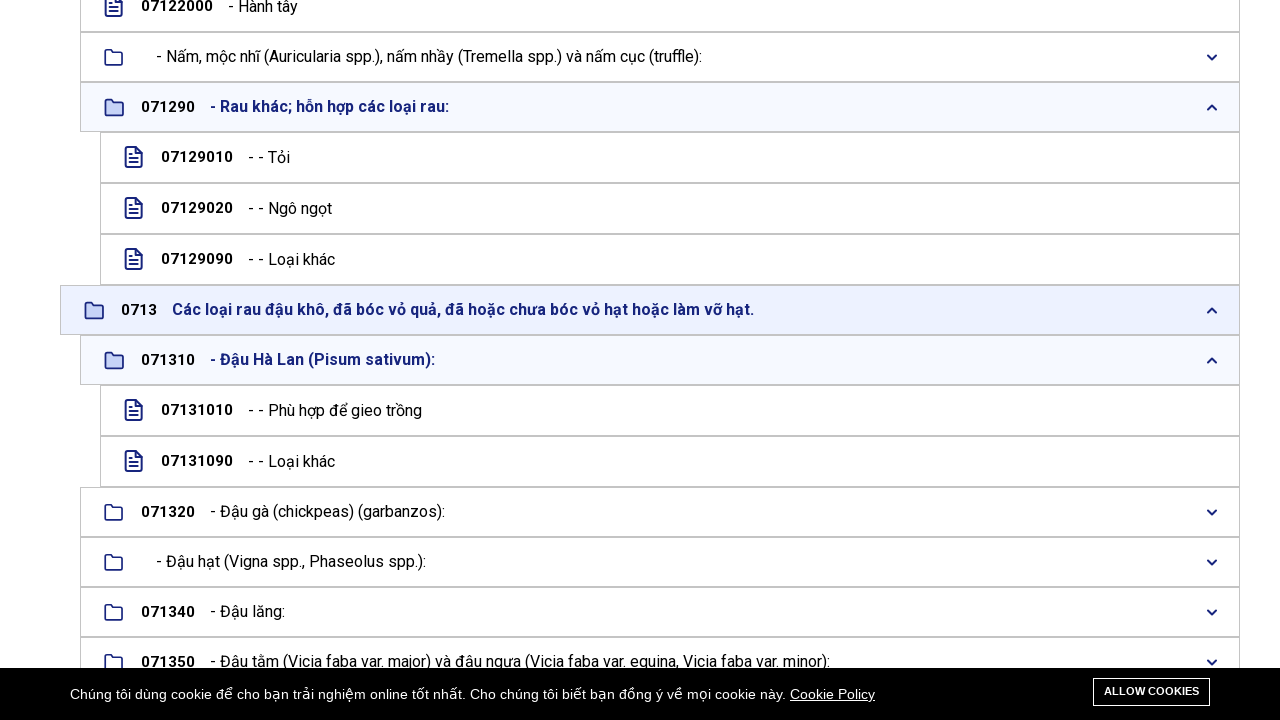

Clicked on 6-digit subcategory link (data-id='071320') at (660, 512) on ul.listree-submenu-items.sub-0713 > li > a[data-id] >> nth=1
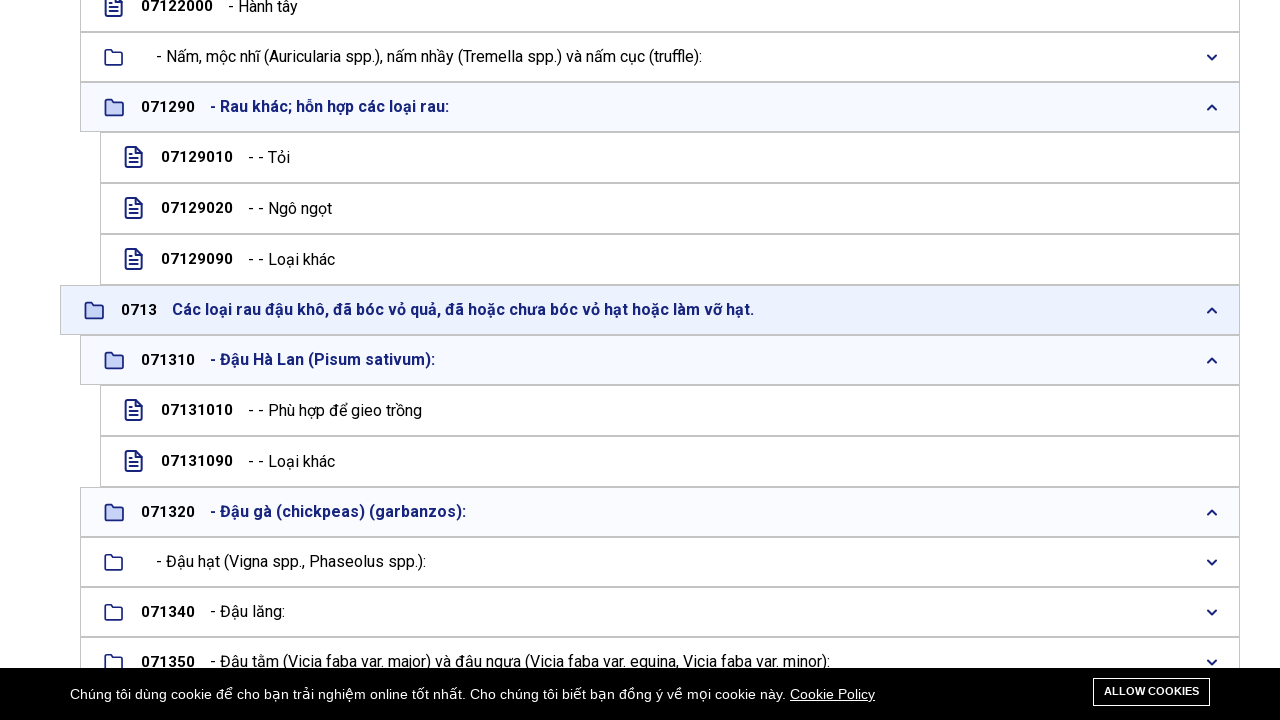

Waited 3 seconds for nested items to load for 071320
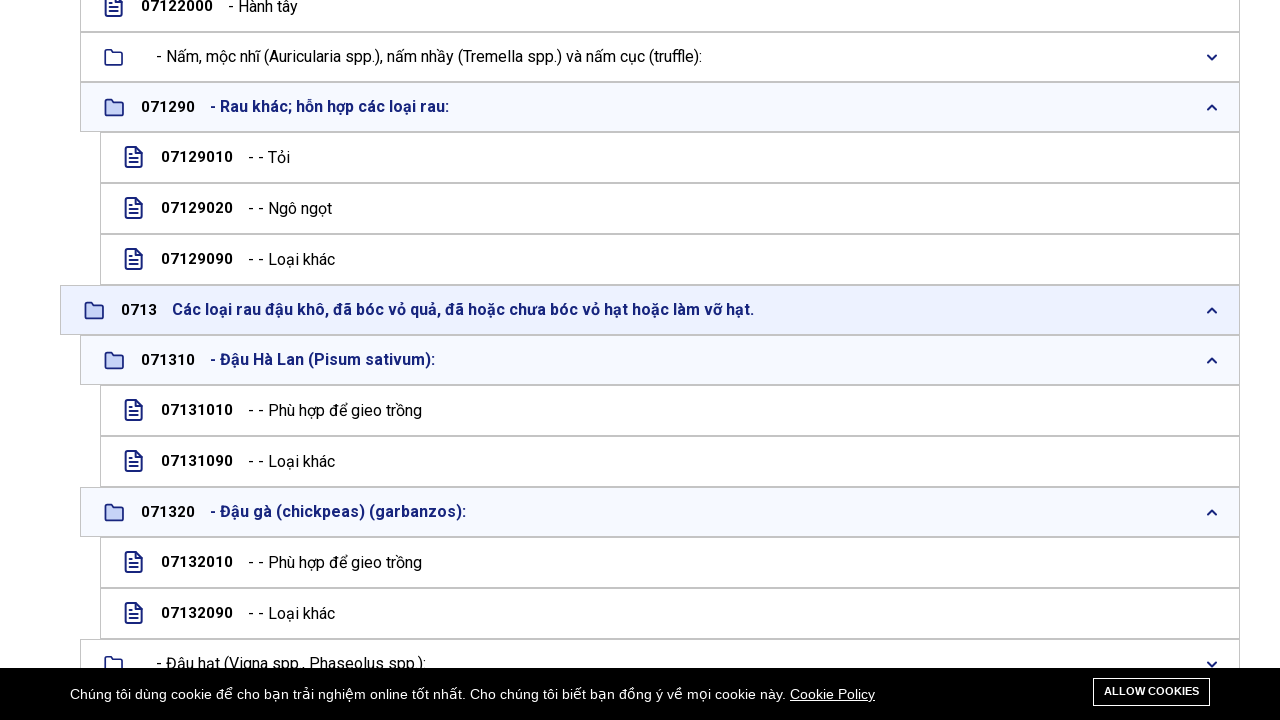

Clicked on 6-digit subcategory link (data-id='071340') at (660, 360) on ul.listree-submenu-items.sub-0713 > li > a[data-id] >> nth=3
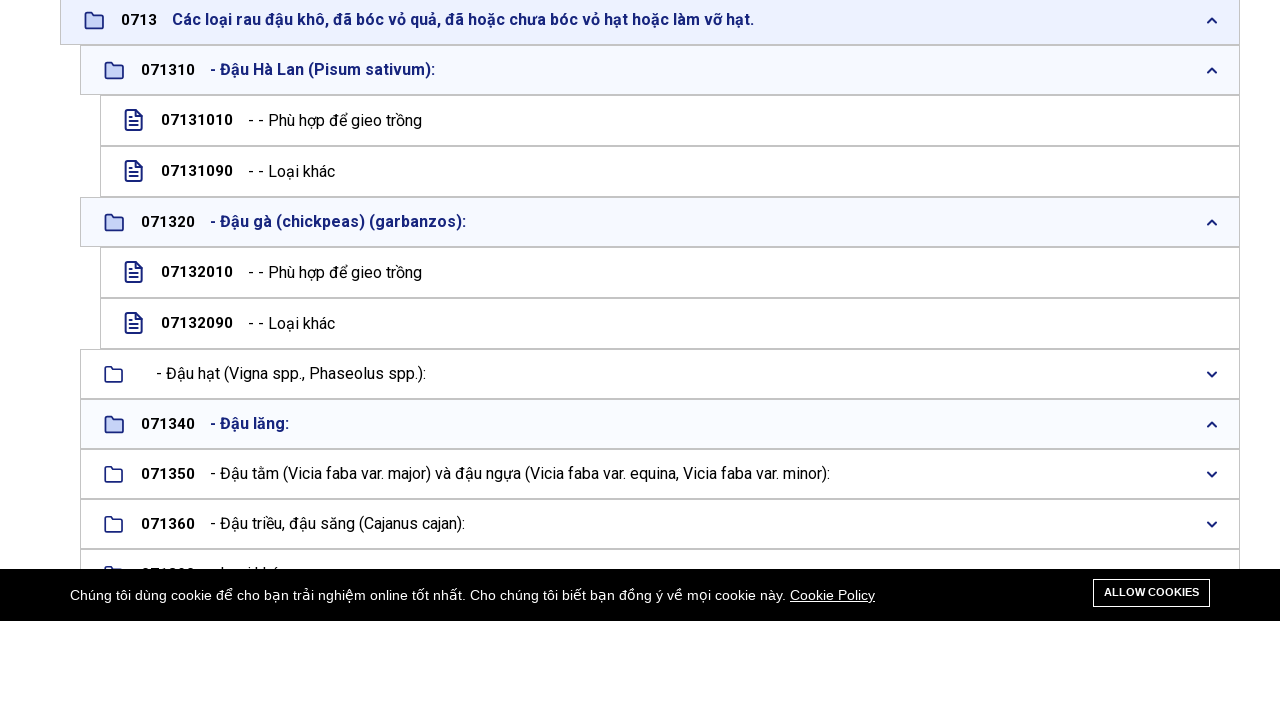

Waited 3 seconds for nested items to load for 071340
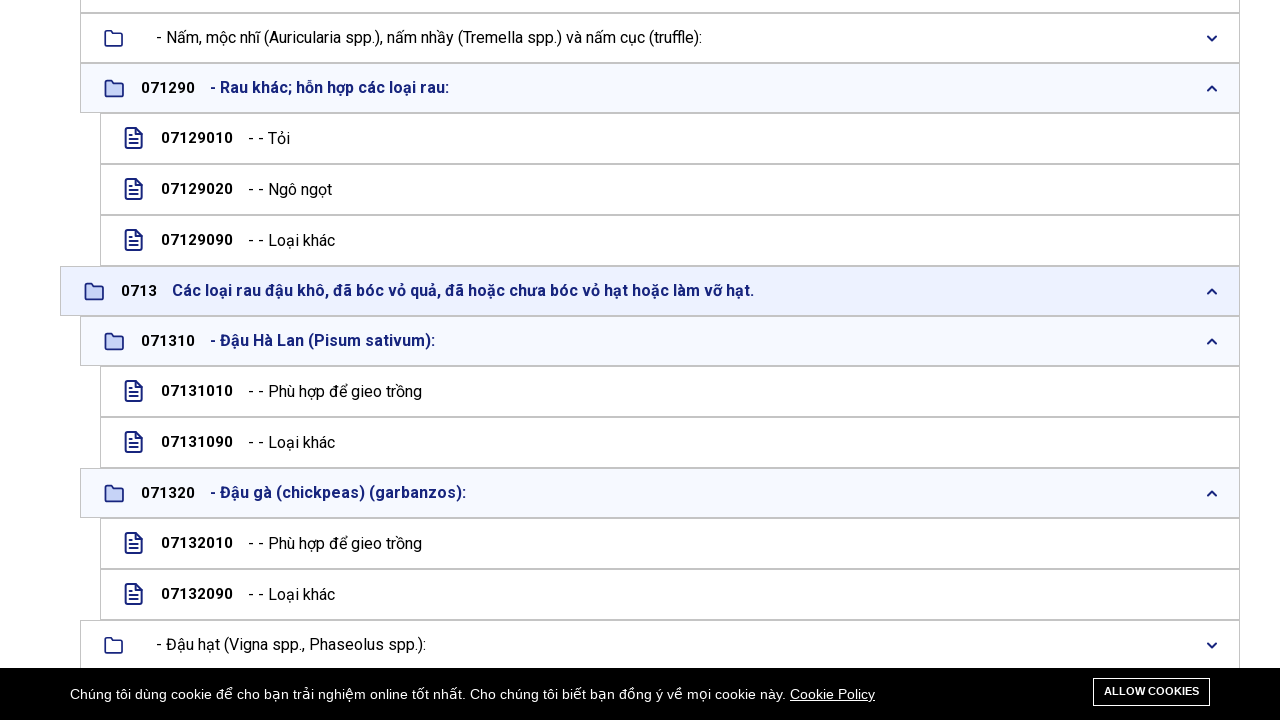

Clicked on 6-digit subcategory link (data-id='071350') at (660, 360) on ul.listree-submenu-items.sub-0713 > li > a[data-id] >> nth=4
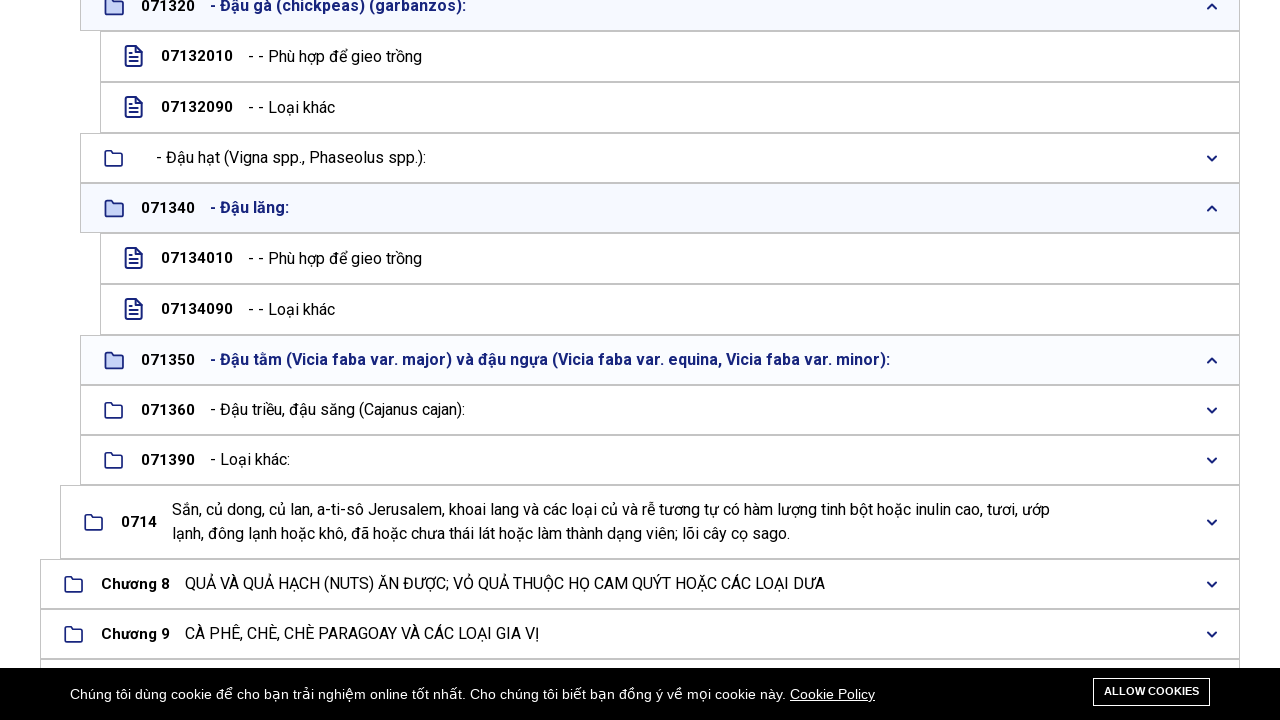

Waited 3 seconds for nested items to load for 071350
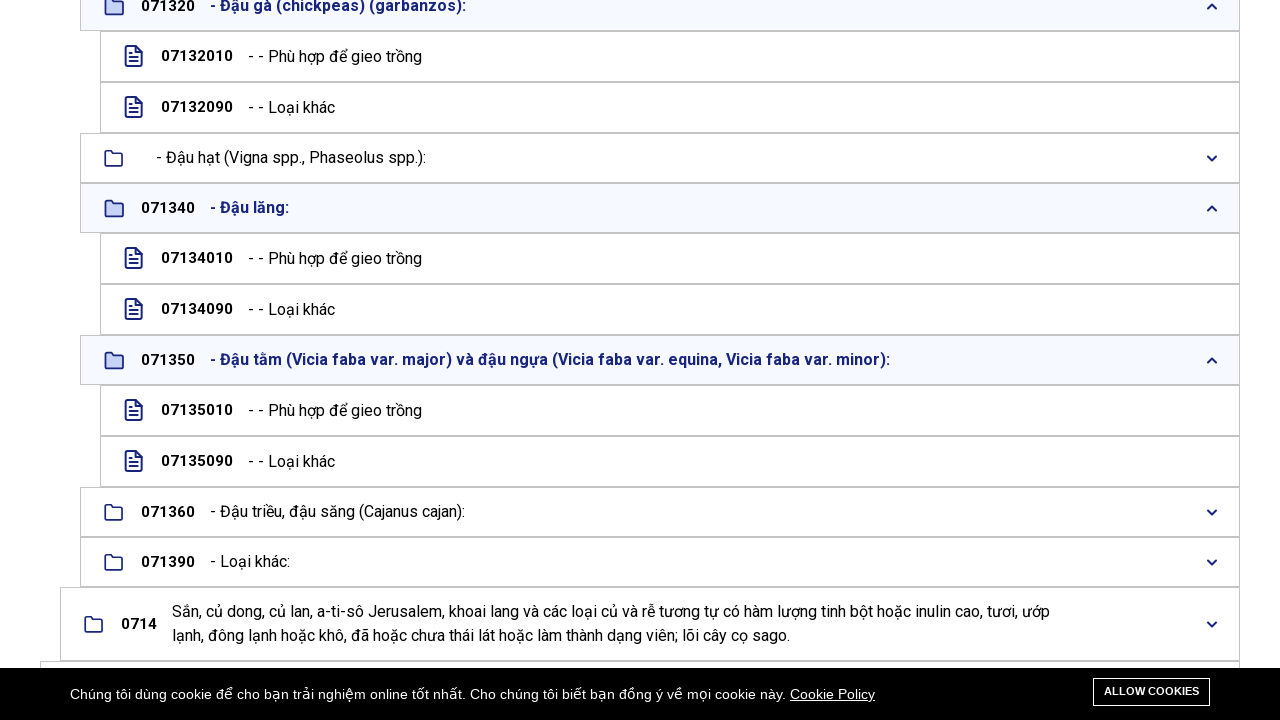

Clicked on 6-digit subcategory link (data-id='071360') at (660, 512) on ul.listree-submenu-items.sub-0713 > li > a[data-id] >> nth=5
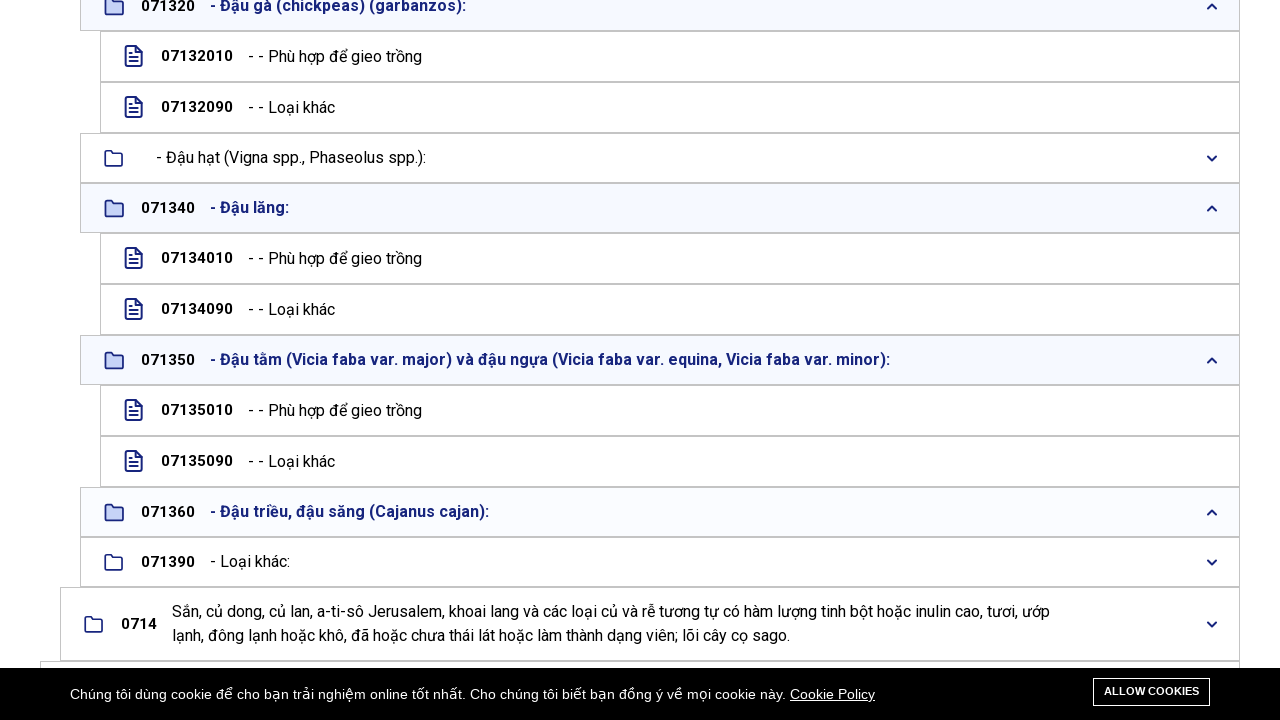

Waited 3 seconds for nested items to load for 071360
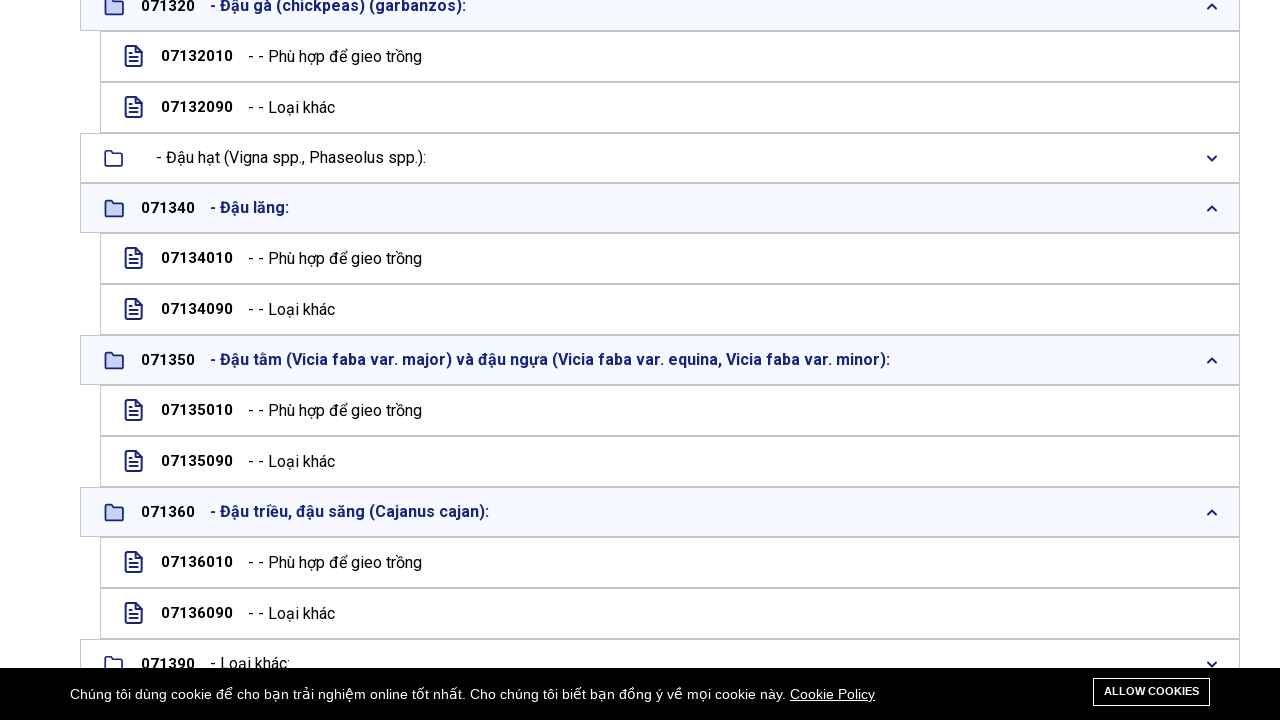

Clicked on 6-digit subcategory link (data-id='071390') at (660, 664) on ul.listree-submenu-items.sub-0713 > li > a[data-id] >> nth=6
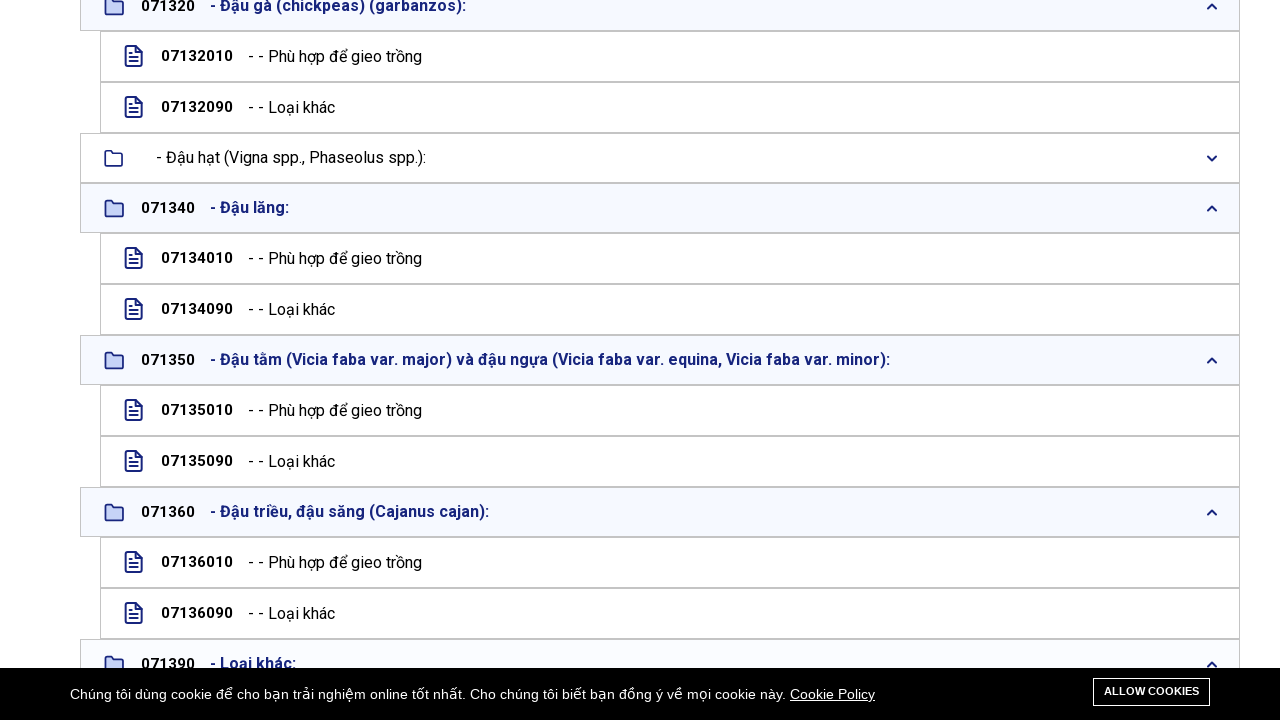

Waited 3 seconds for nested items to load for 071390
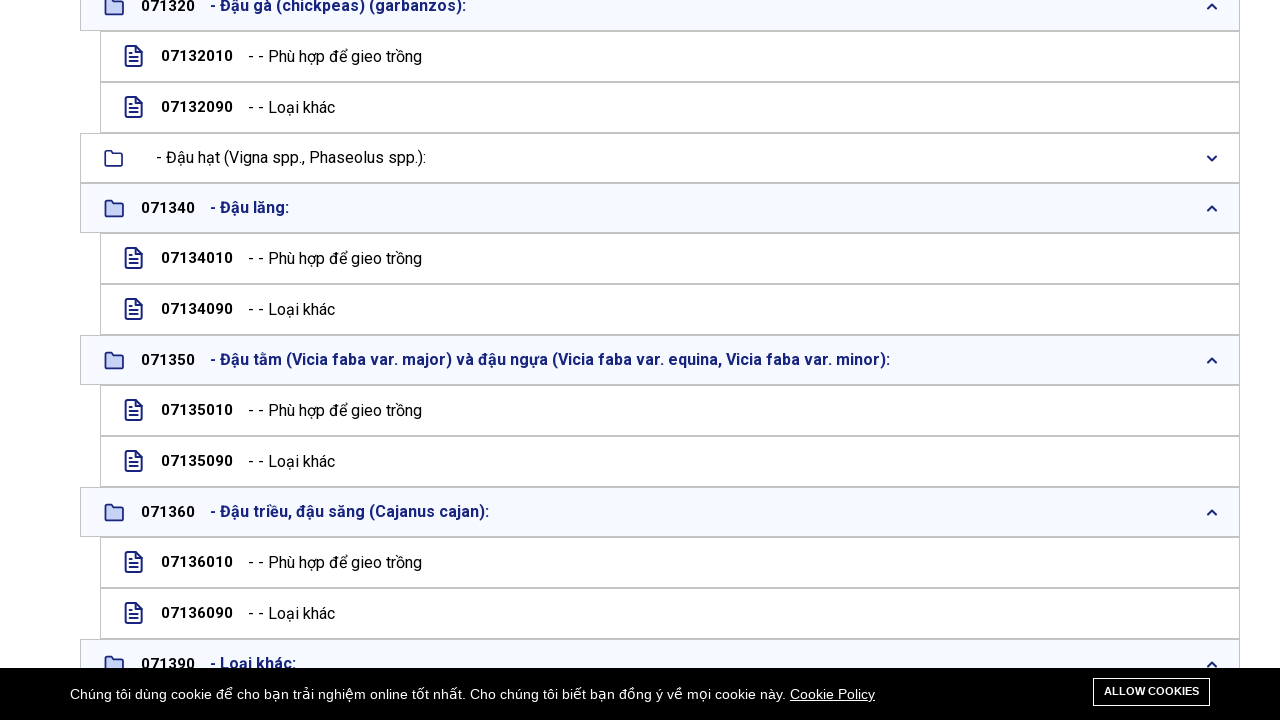

Clicked on 4-digit category link (data-id='0714') at (650, 360) on ul.listree-submenu-items.sub-07 > li > a[data-id] >> nth=13
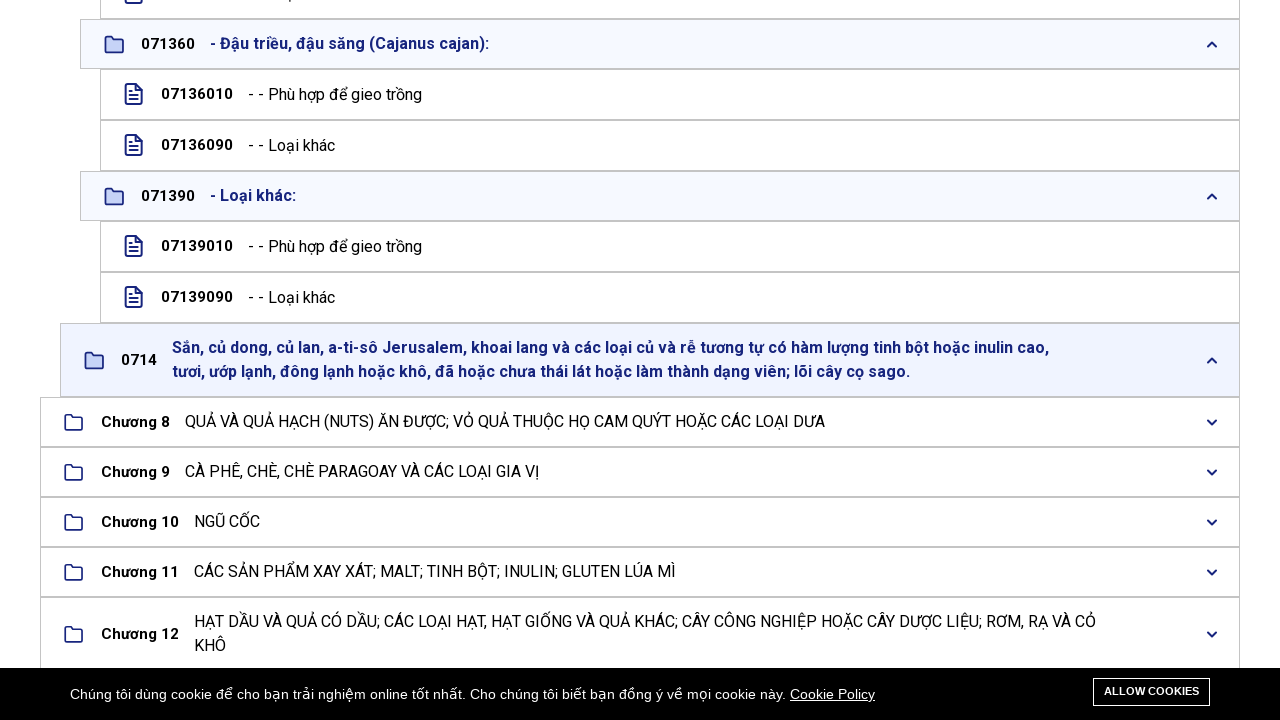

Waited 3 seconds for subcategory menu to load for 0714
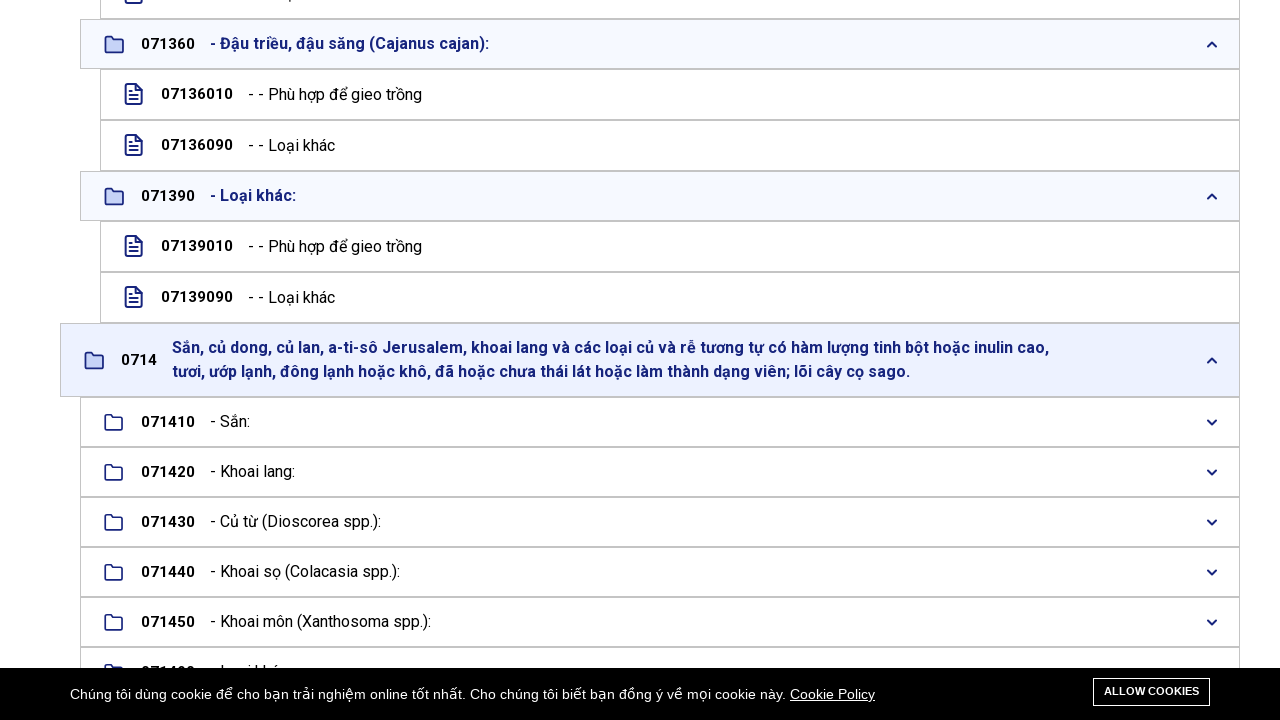

Subcategory submenu loaded for 0714
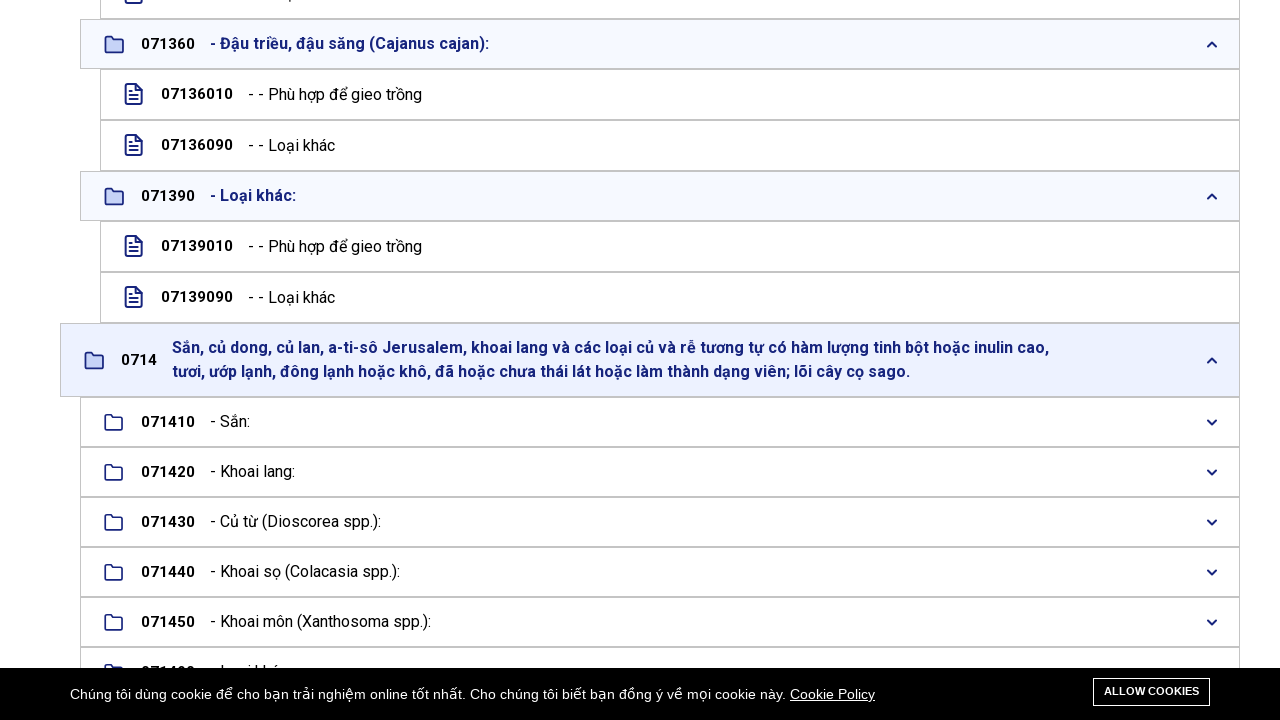

Retrieved all 6-digit subcategory links (07xxxx pattern) for 0714
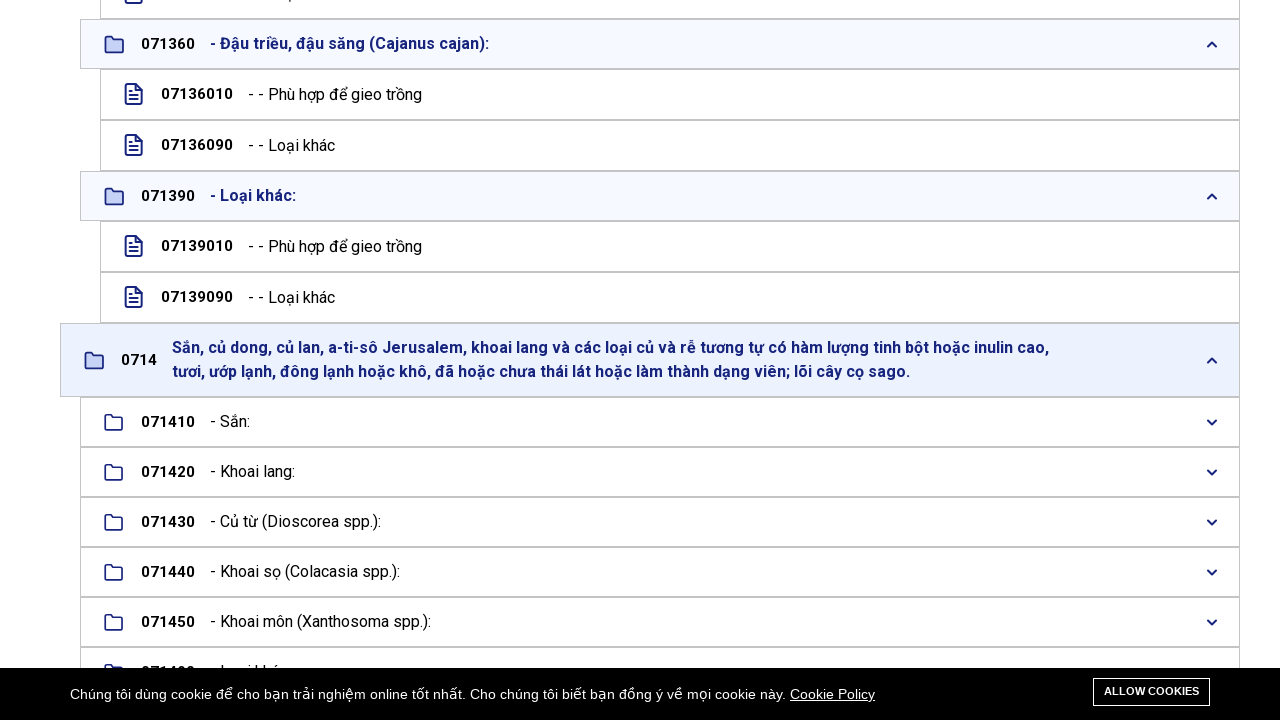

Clicked on 6-digit subcategory link (data-id='071410') at (660, 422) on ul.listree-submenu-items.sub-0714 > li > a[data-id] >> nth=0
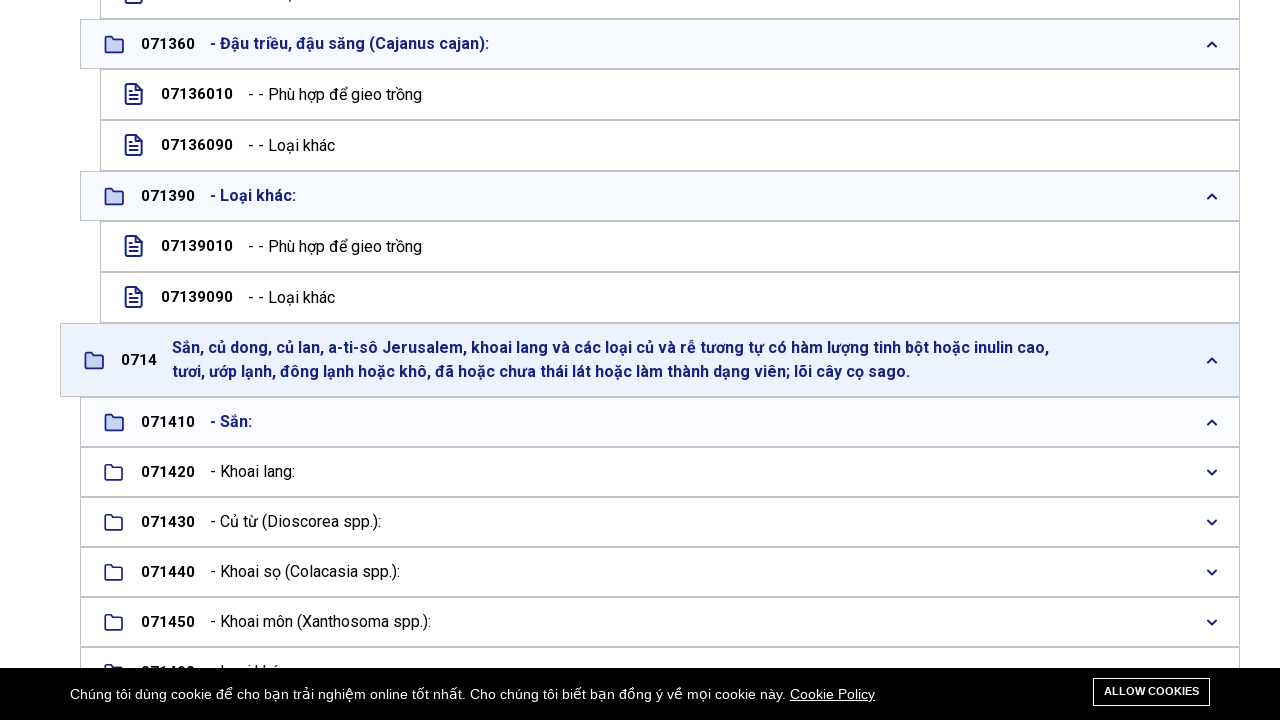

Waited 3 seconds for nested items to load for 071410
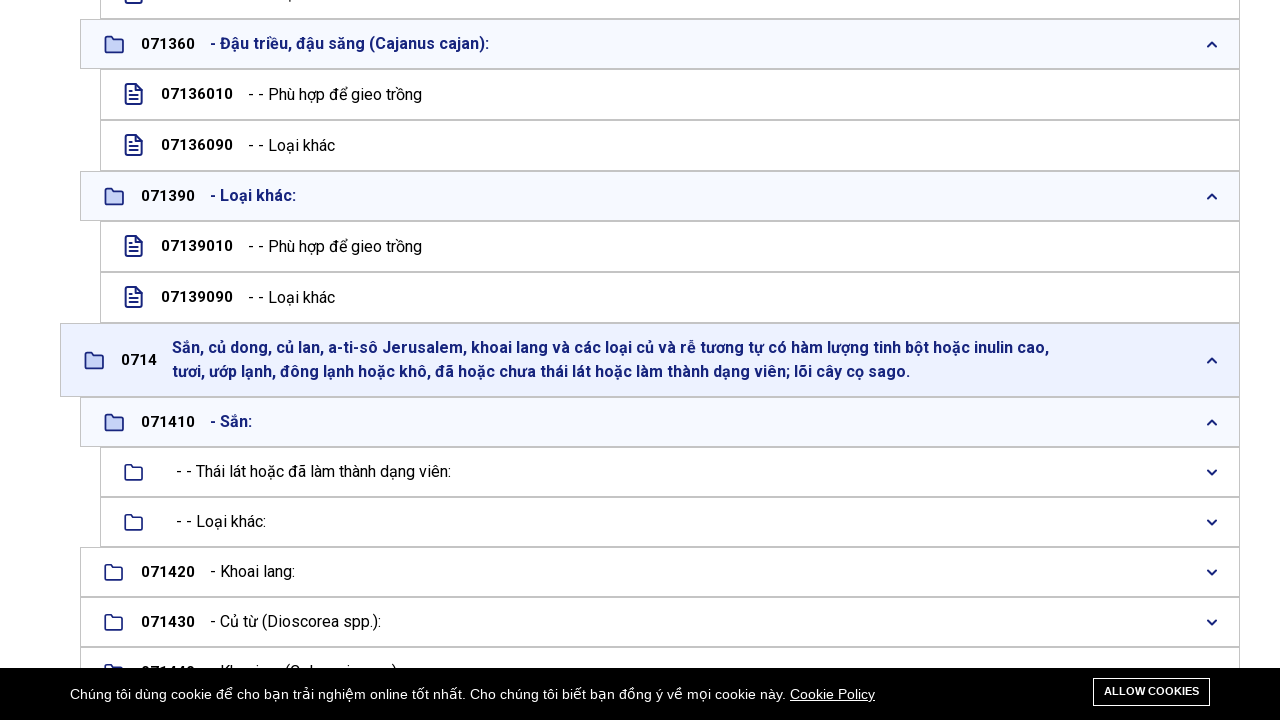

Clicked on 6-digit subcategory link (data-id='071420') at (660, 572) on ul.listree-submenu-items.sub-0714 > li > a[data-id] >> nth=1
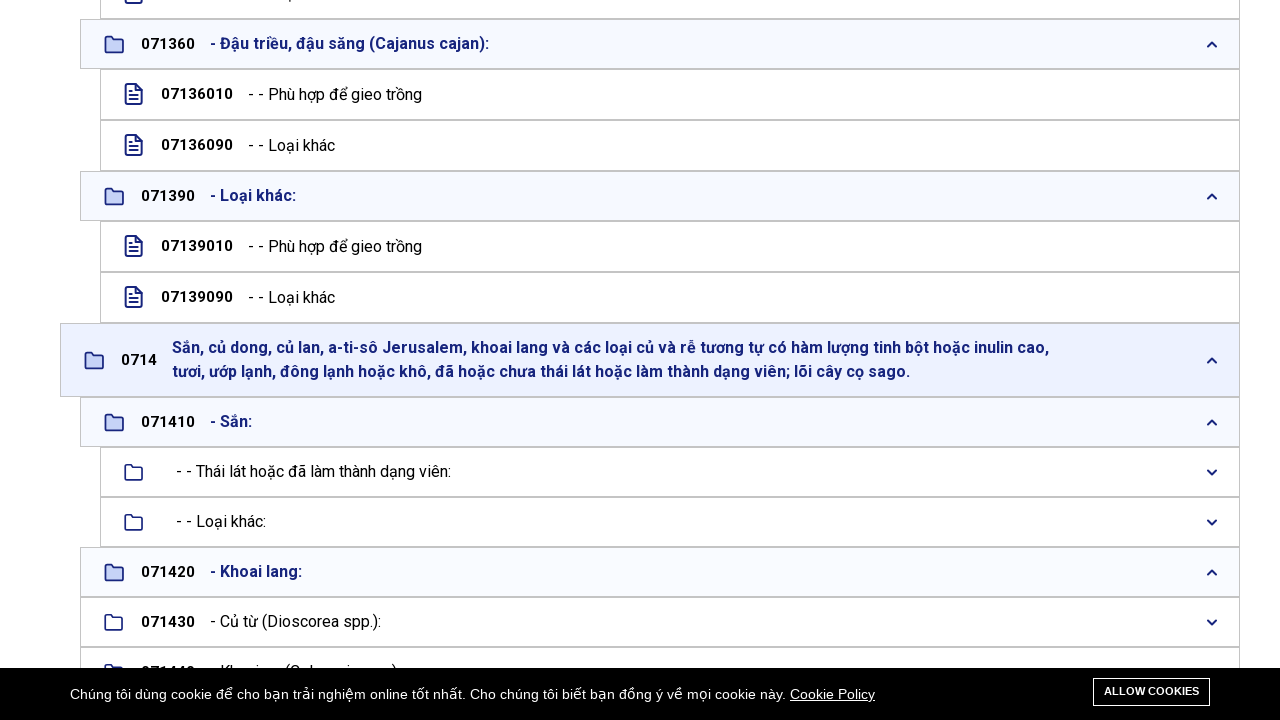

Waited 3 seconds for nested items to load for 071420
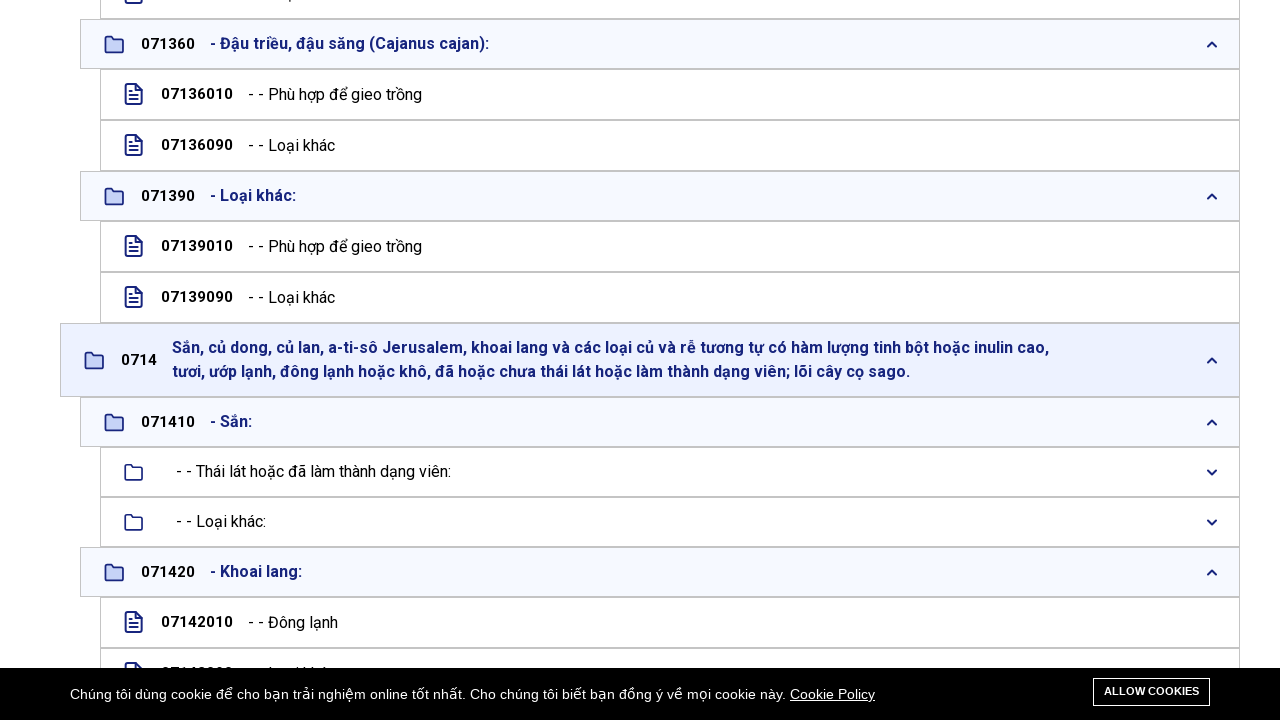

Clicked on 6-digit subcategory link (data-id='071430') at (660, 360) on ul.listree-submenu-items.sub-0714 > li > a[data-id] >> nth=2
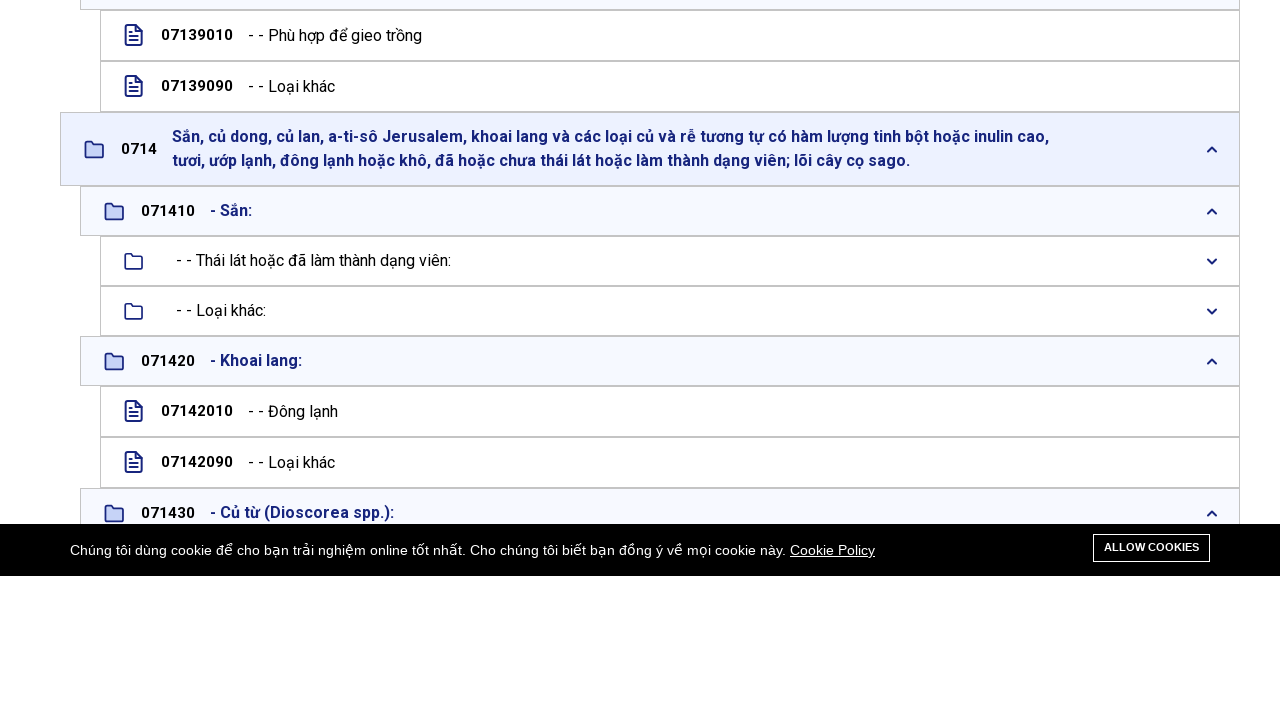

Waited 3 seconds for nested items to load for 071430
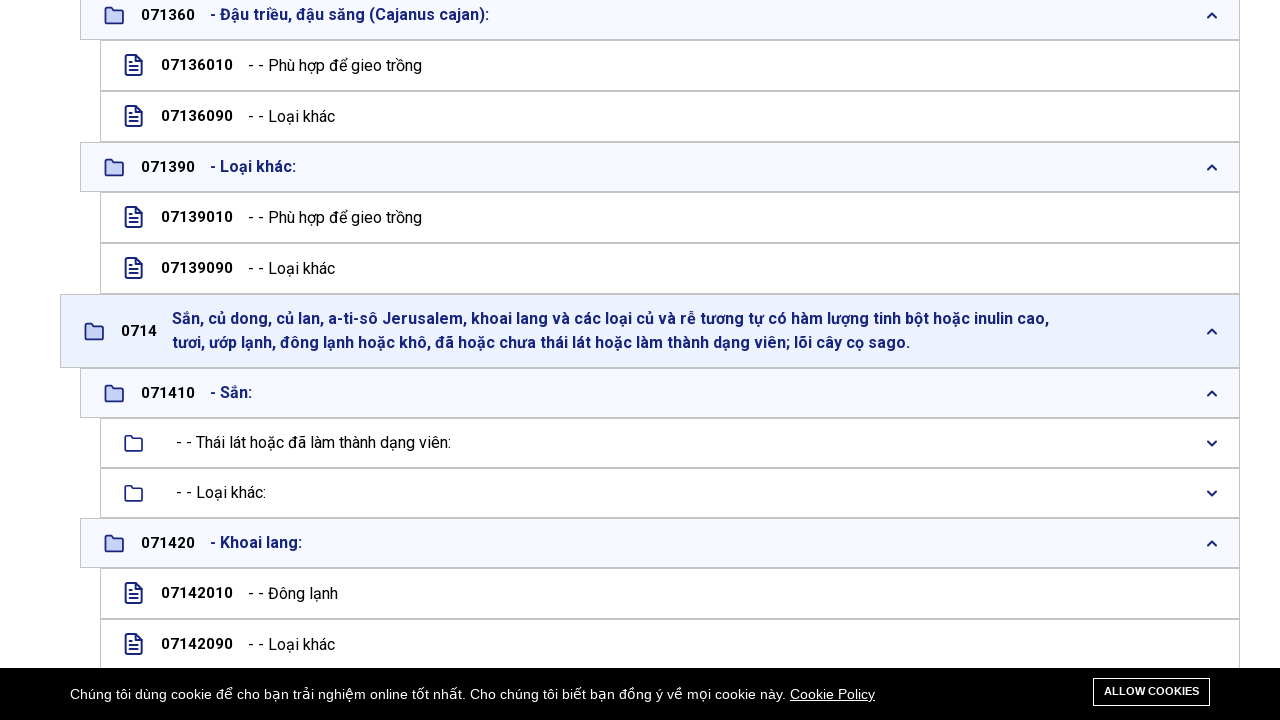

Clicked on 6-digit subcategory link (data-id='071440') at (660, 360) on ul.listree-submenu-items.sub-0714 > li > a[data-id] >> nth=3
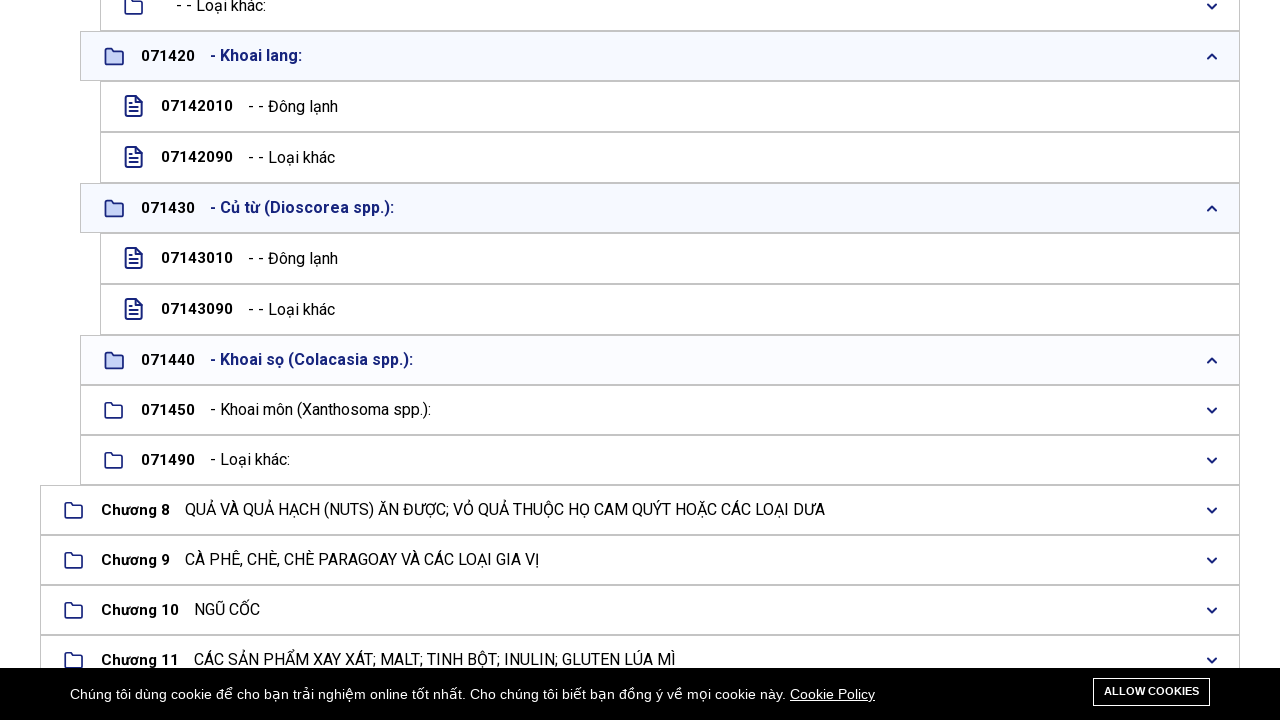

Waited 3 seconds for nested items to load for 071440
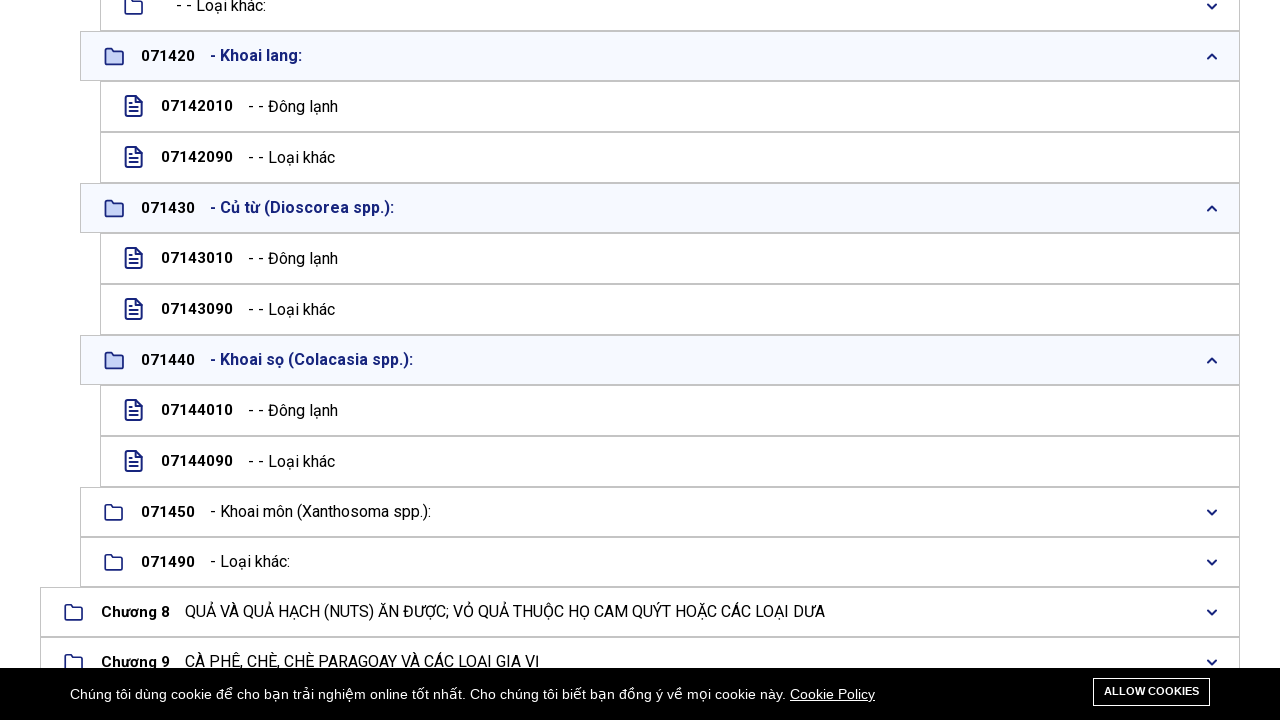

Clicked on 6-digit subcategory link (data-id='071450') at (660, 512) on ul.listree-submenu-items.sub-0714 > li > a[data-id] >> nth=4
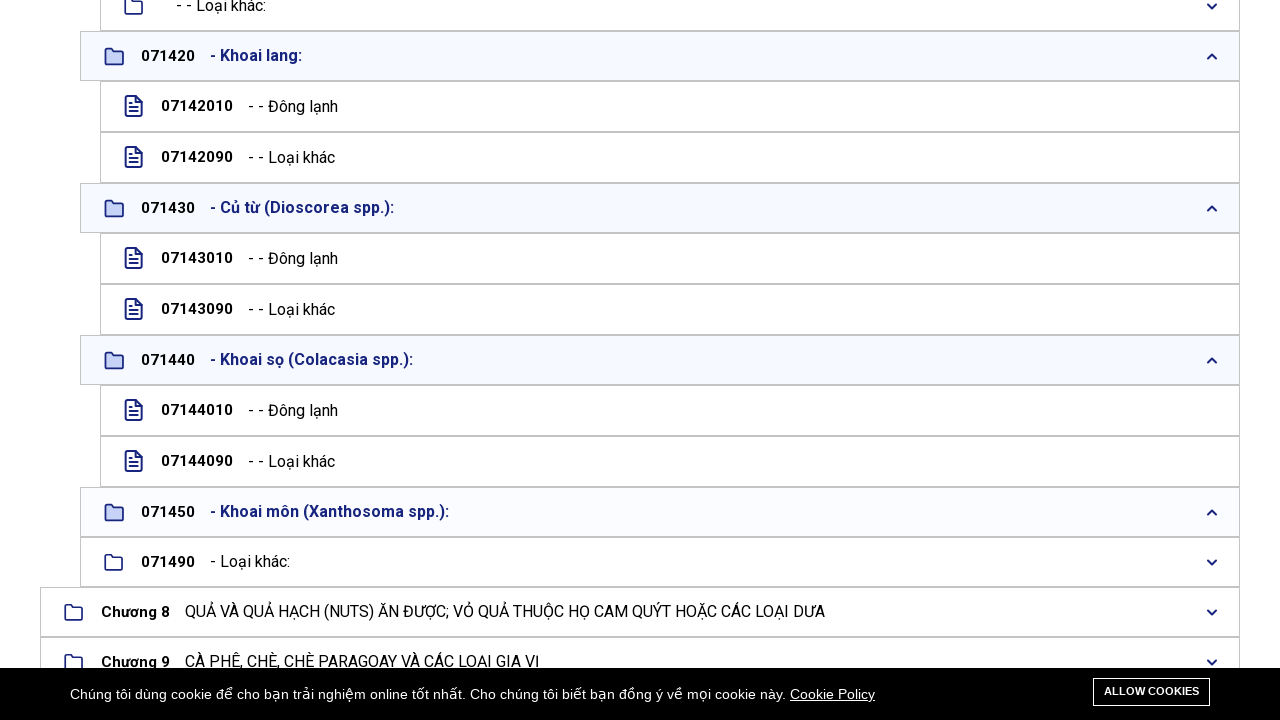

Waited 3 seconds for nested items to load for 071450
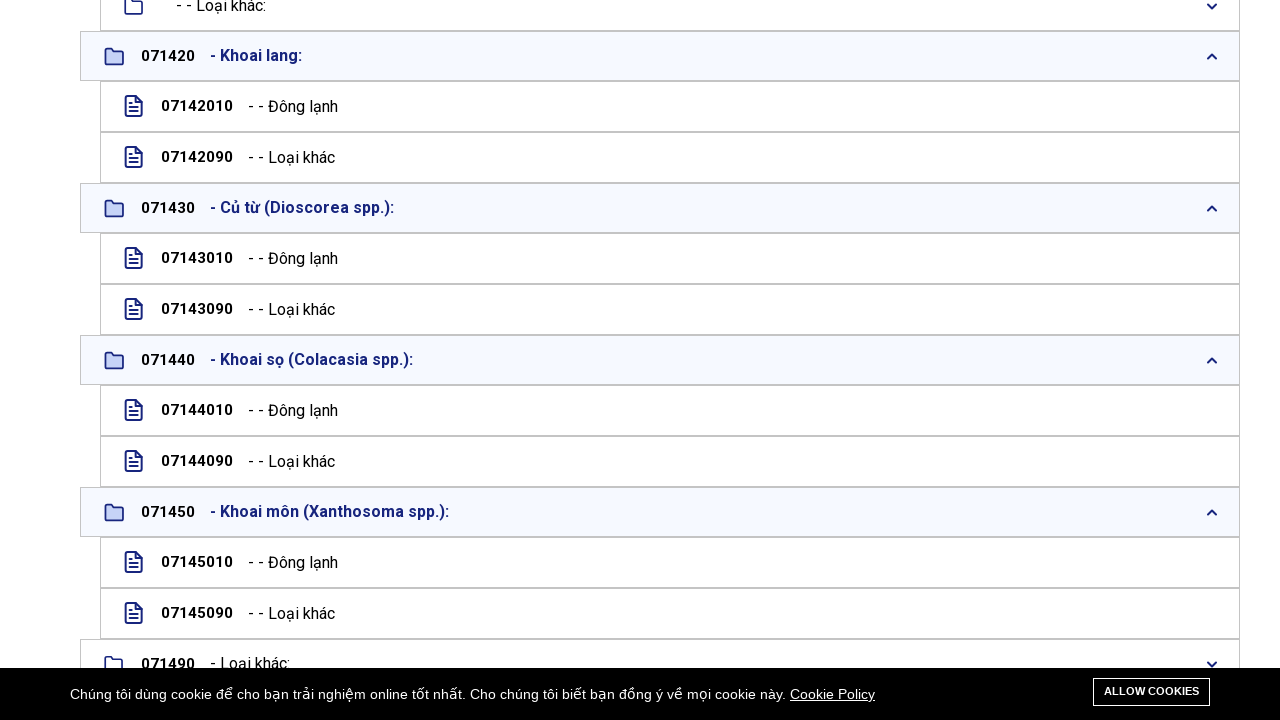

Clicked on 6-digit subcategory link (data-id='071490') at (660, 664) on ul.listree-submenu-items.sub-0714 > li > a[data-id] >> nth=5
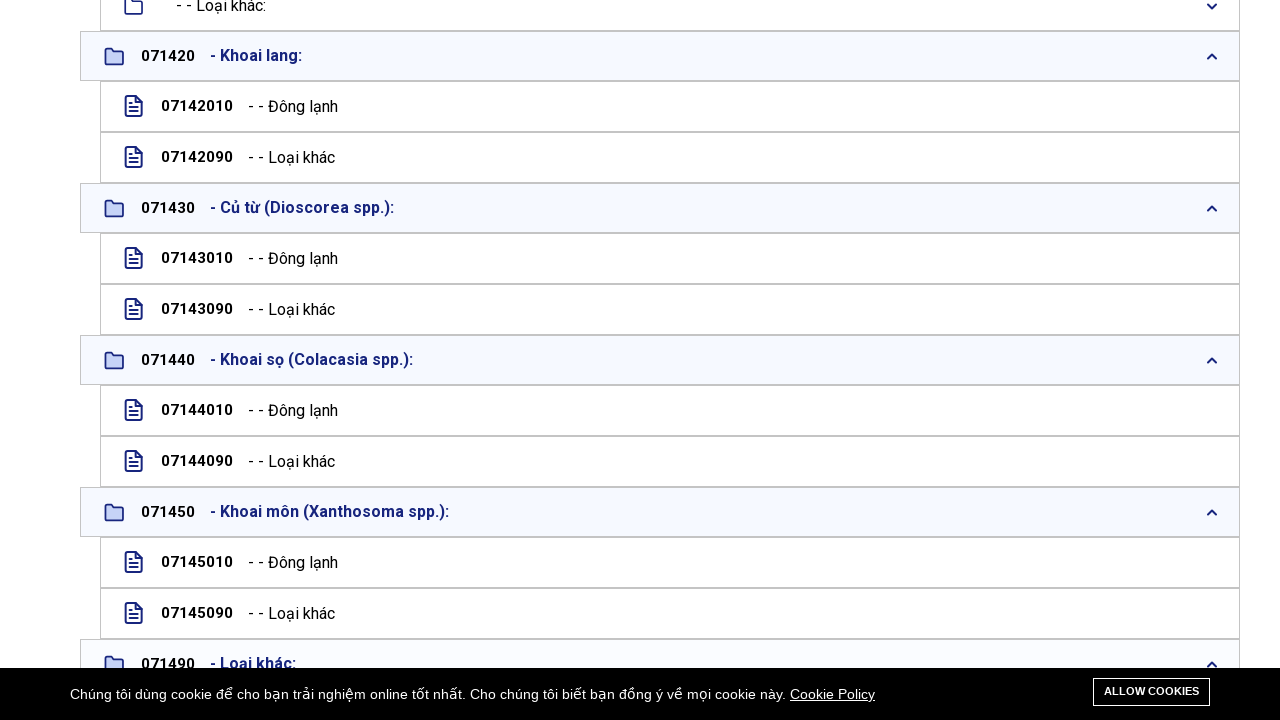

Waited 3 seconds for nested items to load for 071490
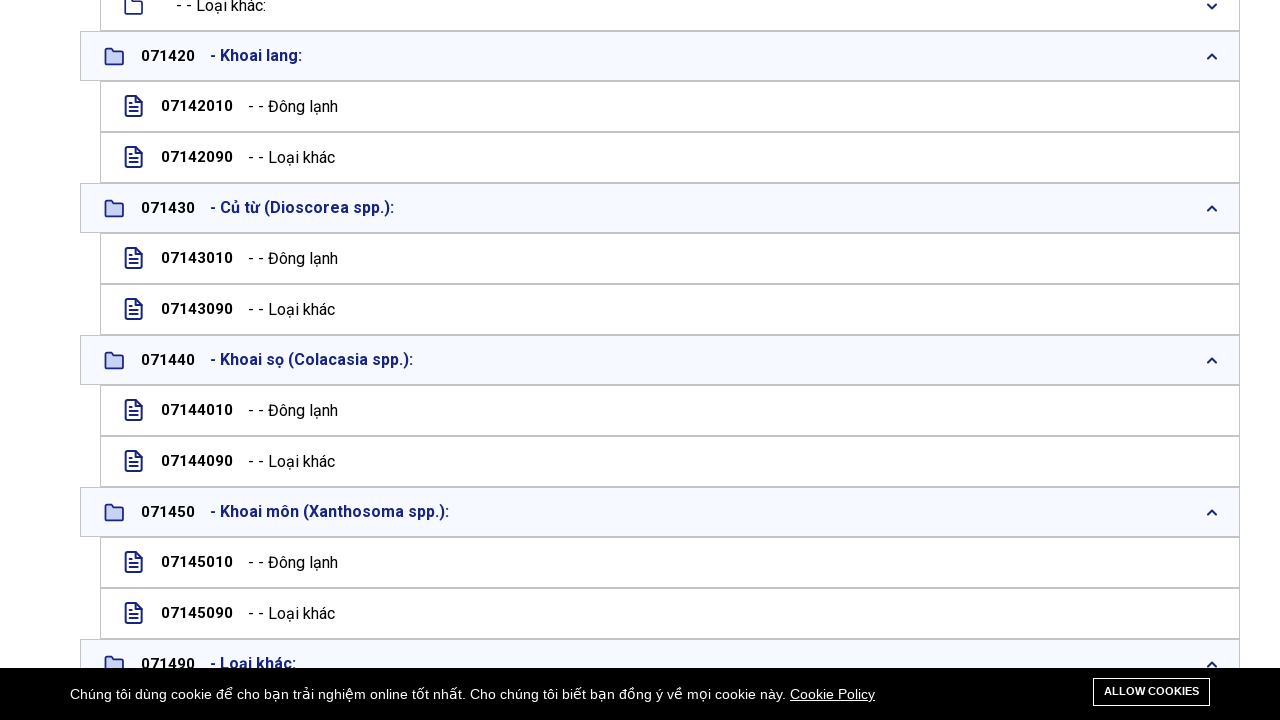

Tree structure expansion verified - leaf nodes detected in chapter 7 submenu
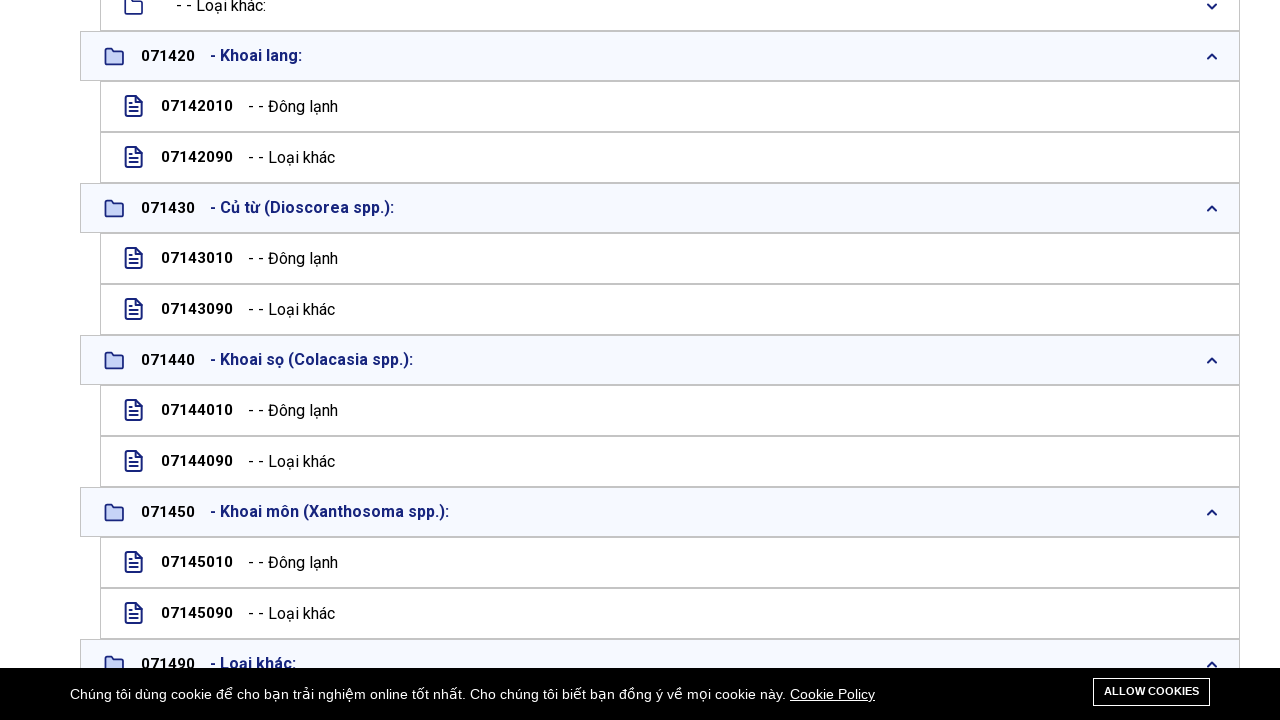

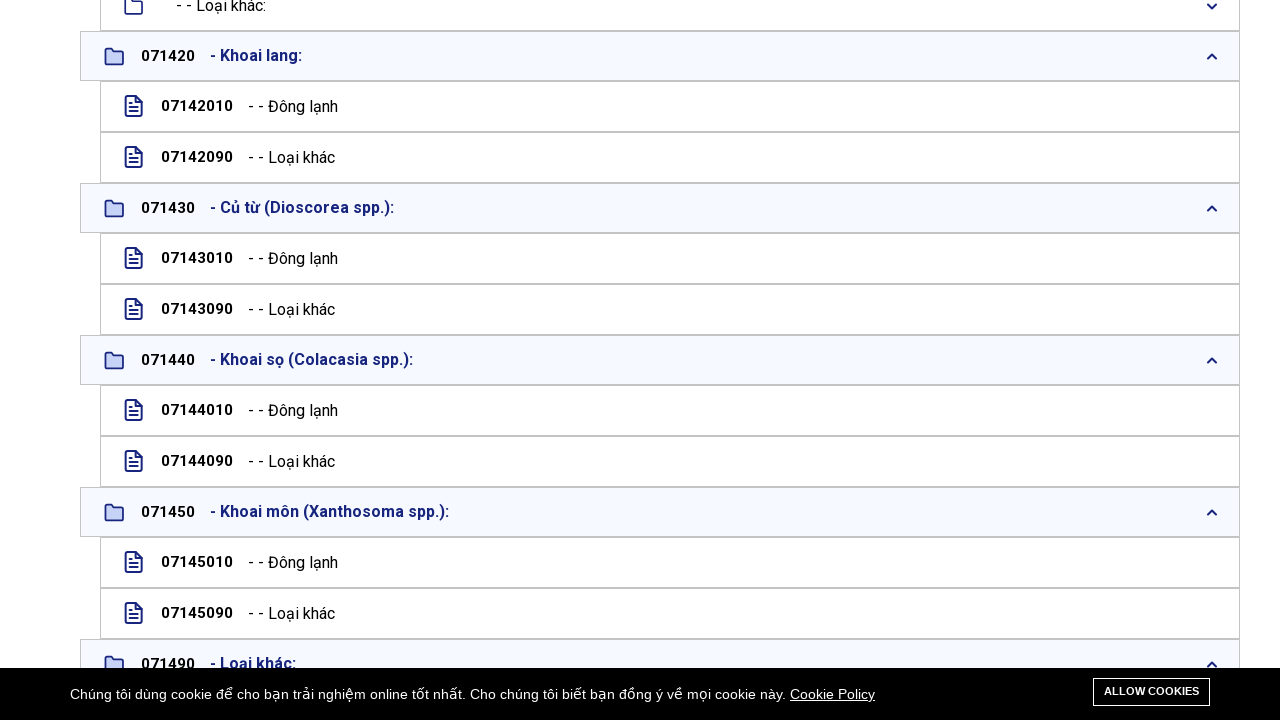